Tests jQuery UI datepicker functionality by selecting dates using both direct input and calendar navigation for past and future dates

Starting URL: https://jqueryui.com/datepicker/

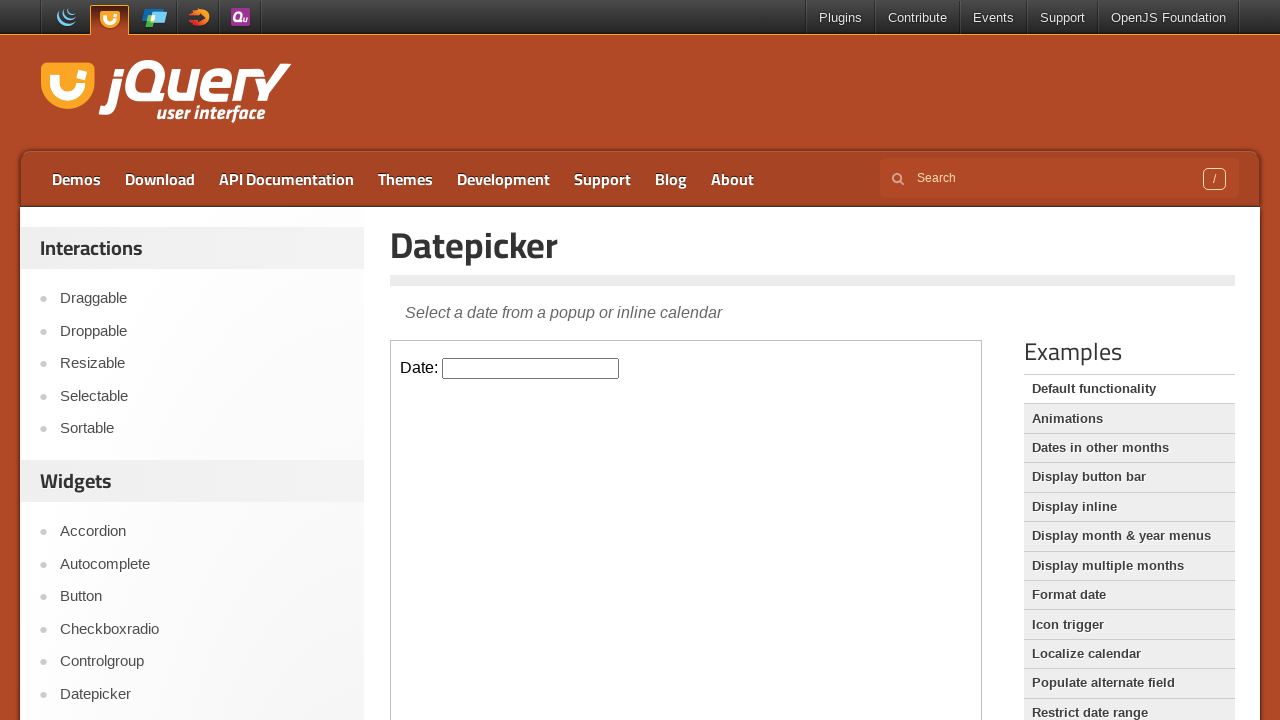

Located datepicker iframe and input element
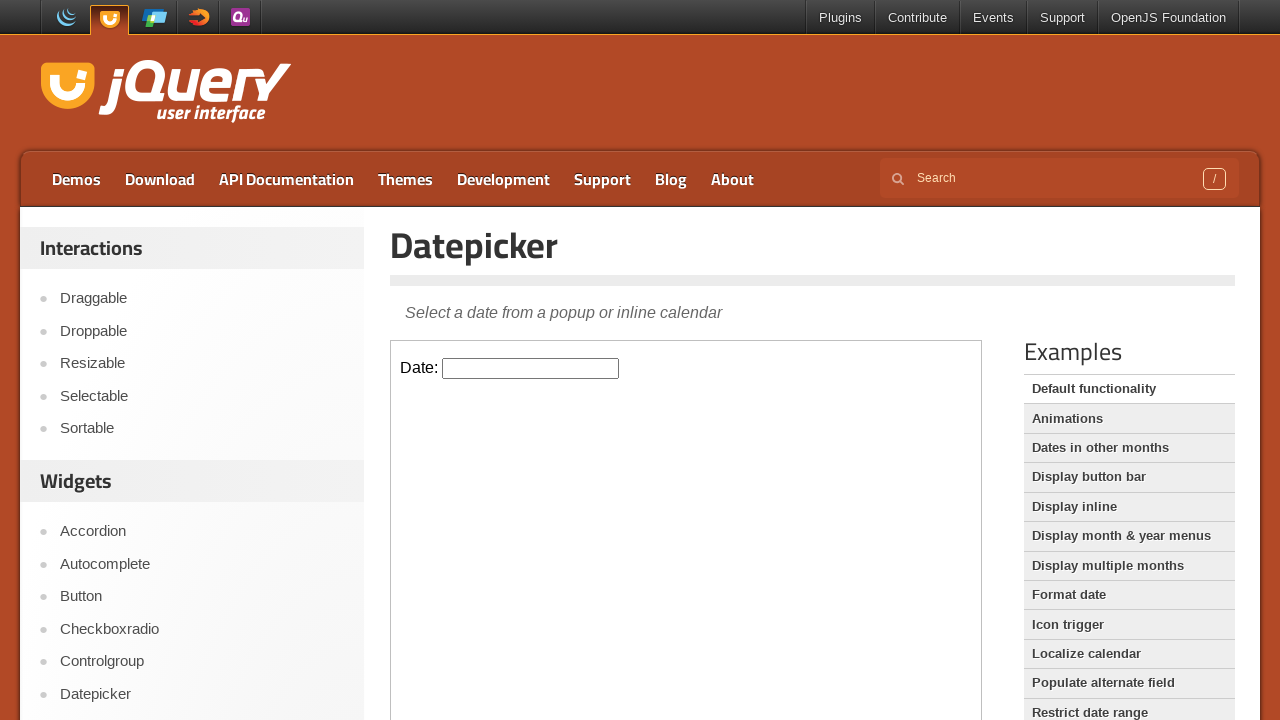

Filled datepicker input with date 04/08/2025 on iframe >> nth=0 >> internal:control=enter-frame >> #datepicker
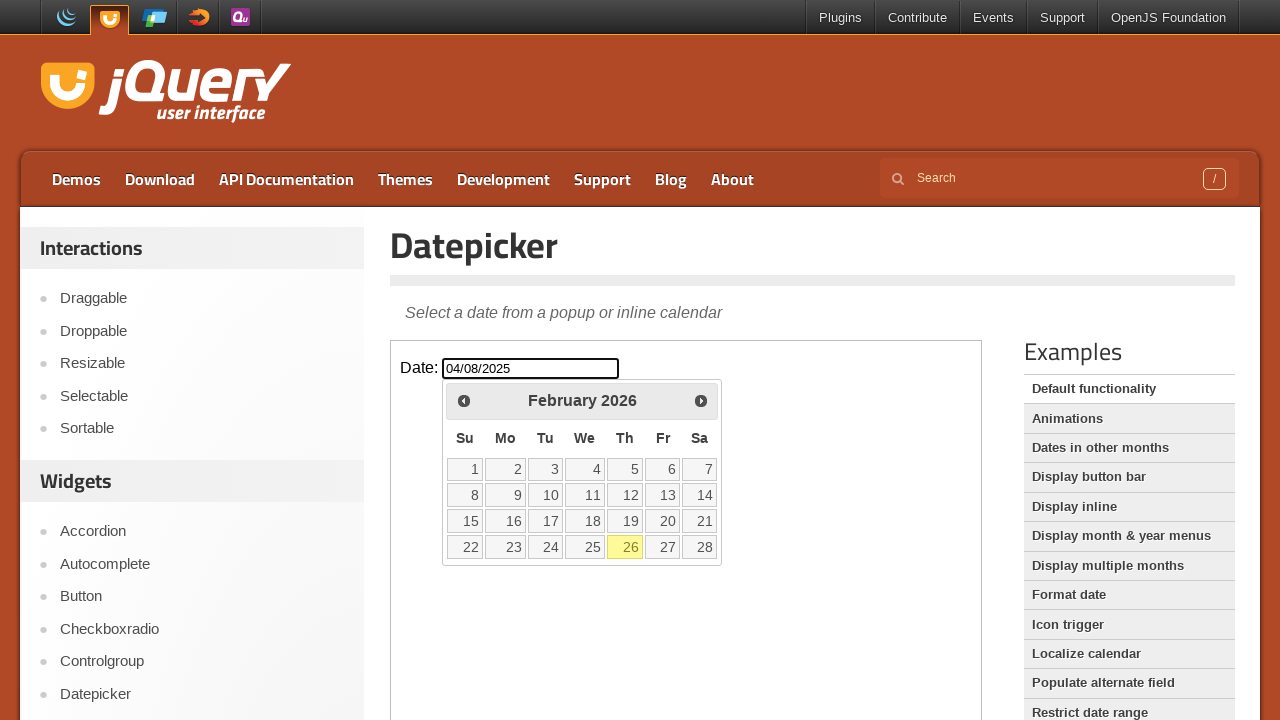

Clicked datepicker input to open calendar at (531, 368) on iframe >> nth=0 >> internal:control=enter-frame >> #datepicker
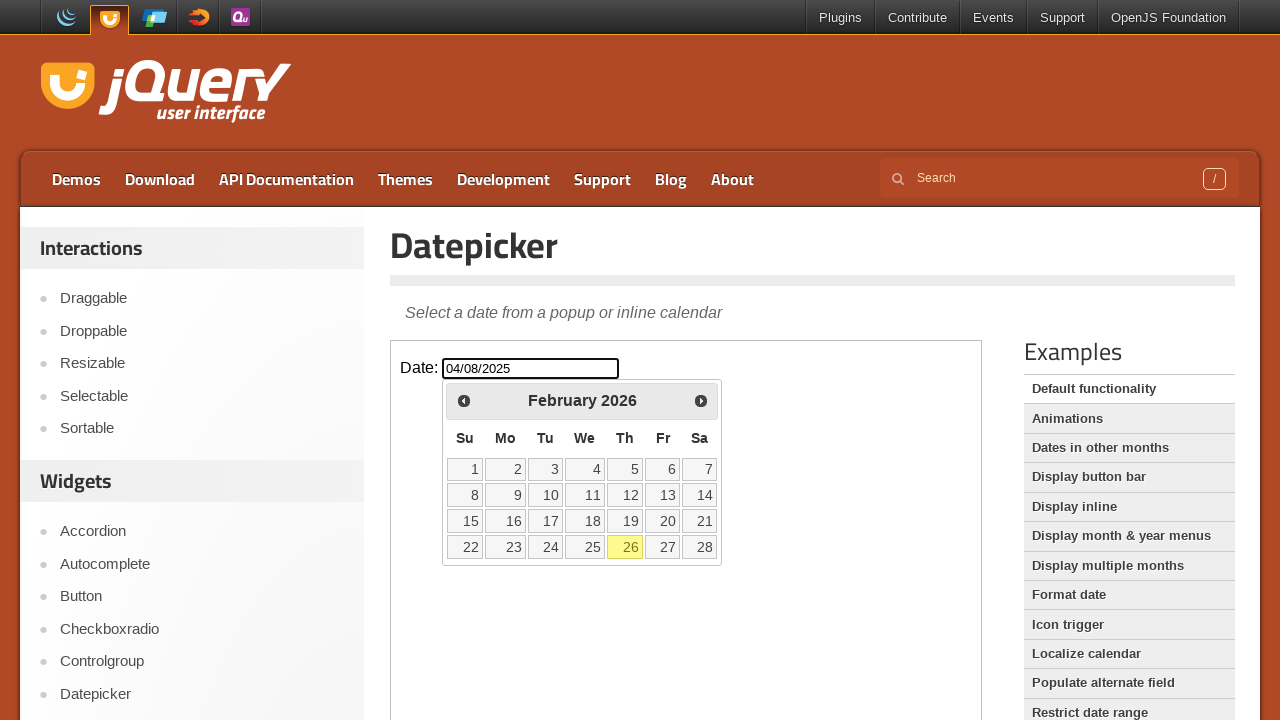

Clicked previous month button (current: February 2026) at (464, 400) on iframe >> nth=0 >> internal:control=enter-frame >> span.ui-icon.ui-icon-circle-t
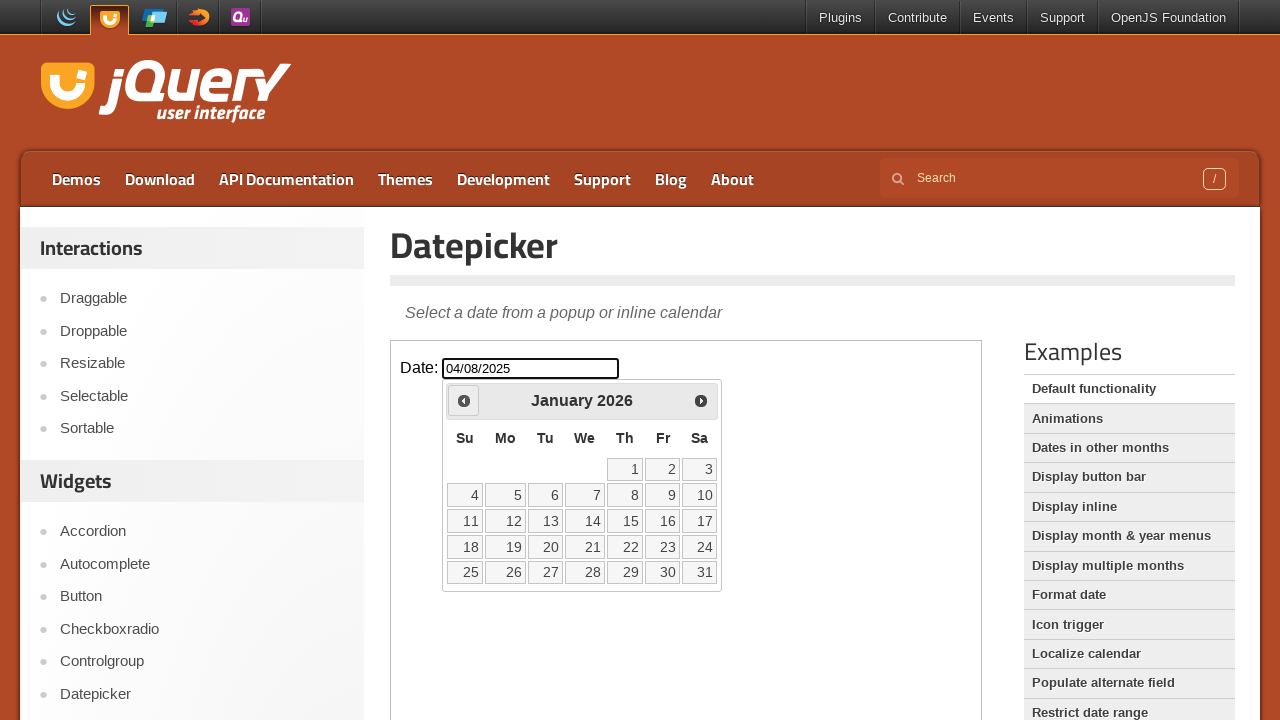

Clicked previous month button (current: January 2026) at (464, 400) on iframe >> nth=0 >> internal:control=enter-frame >> span.ui-icon.ui-icon-circle-t
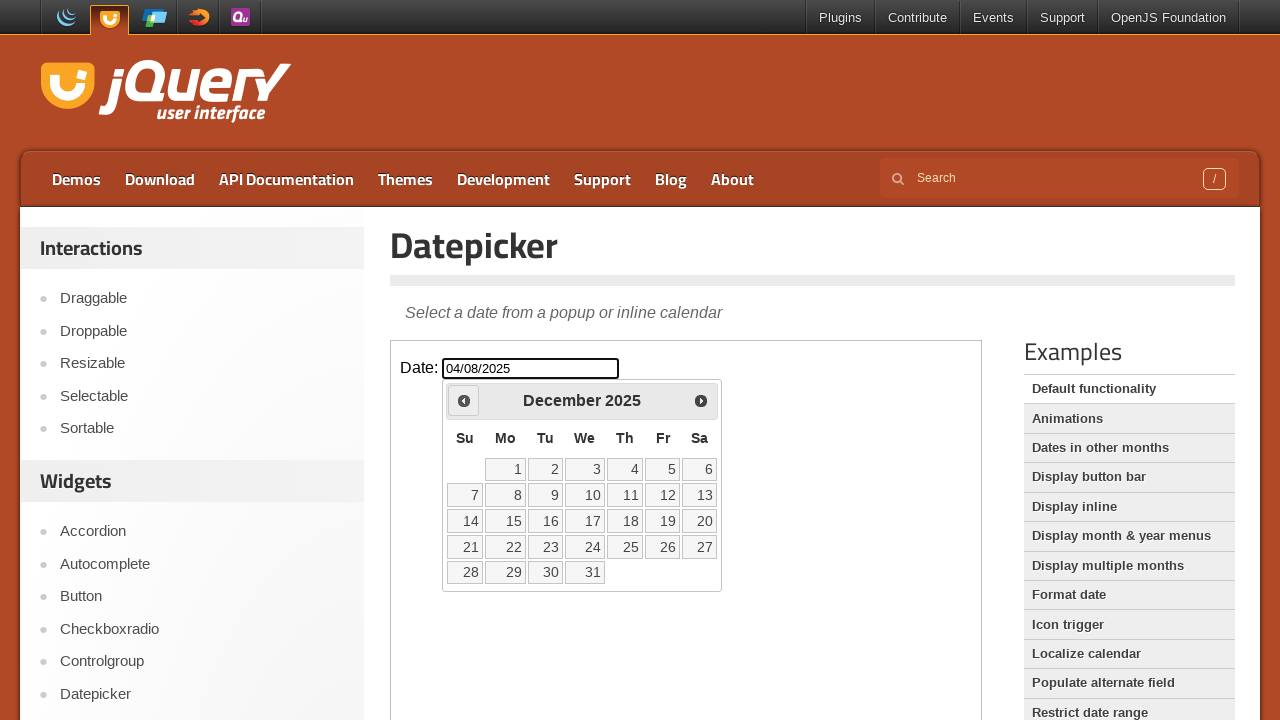

Clicked previous month button (current: December 2025) at (464, 400) on iframe >> nth=0 >> internal:control=enter-frame >> span.ui-icon.ui-icon-circle-t
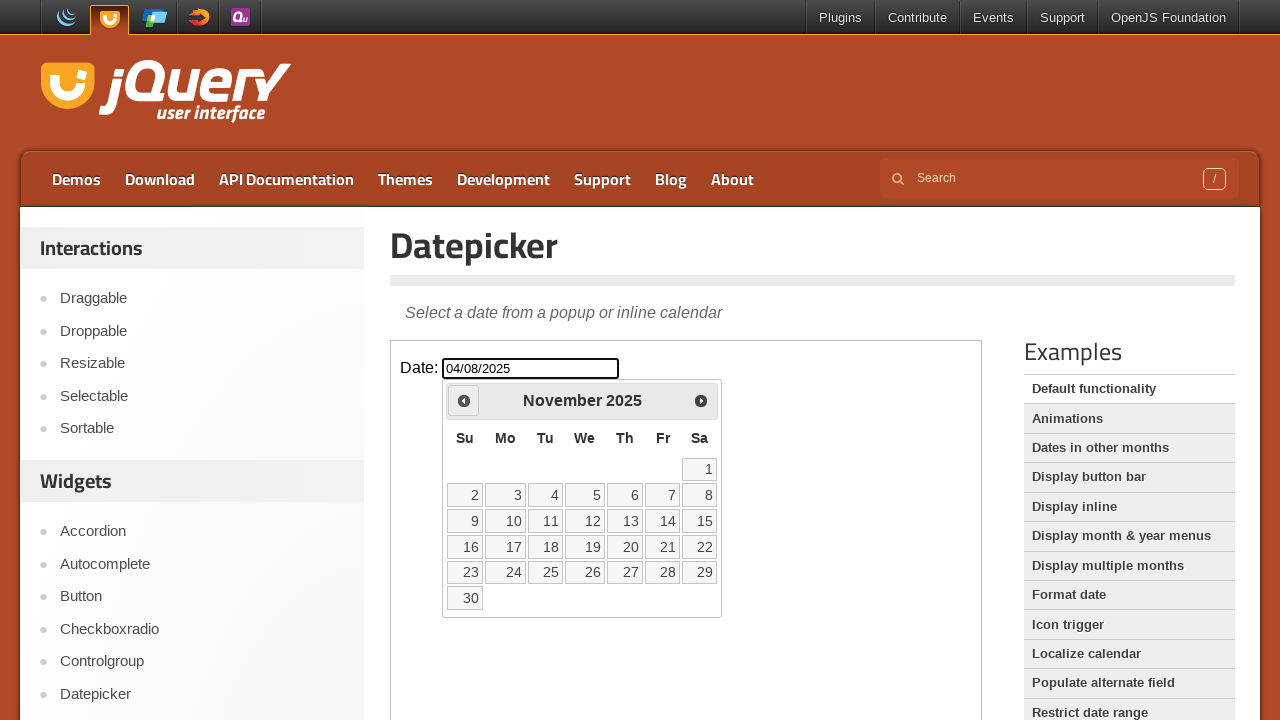

Clicked previous month button (current: November 2025) at (464, 400) on iframe >> nth=0 >> internal:control=enter-frame >> span.ui-icon.ui-icon-circle-t
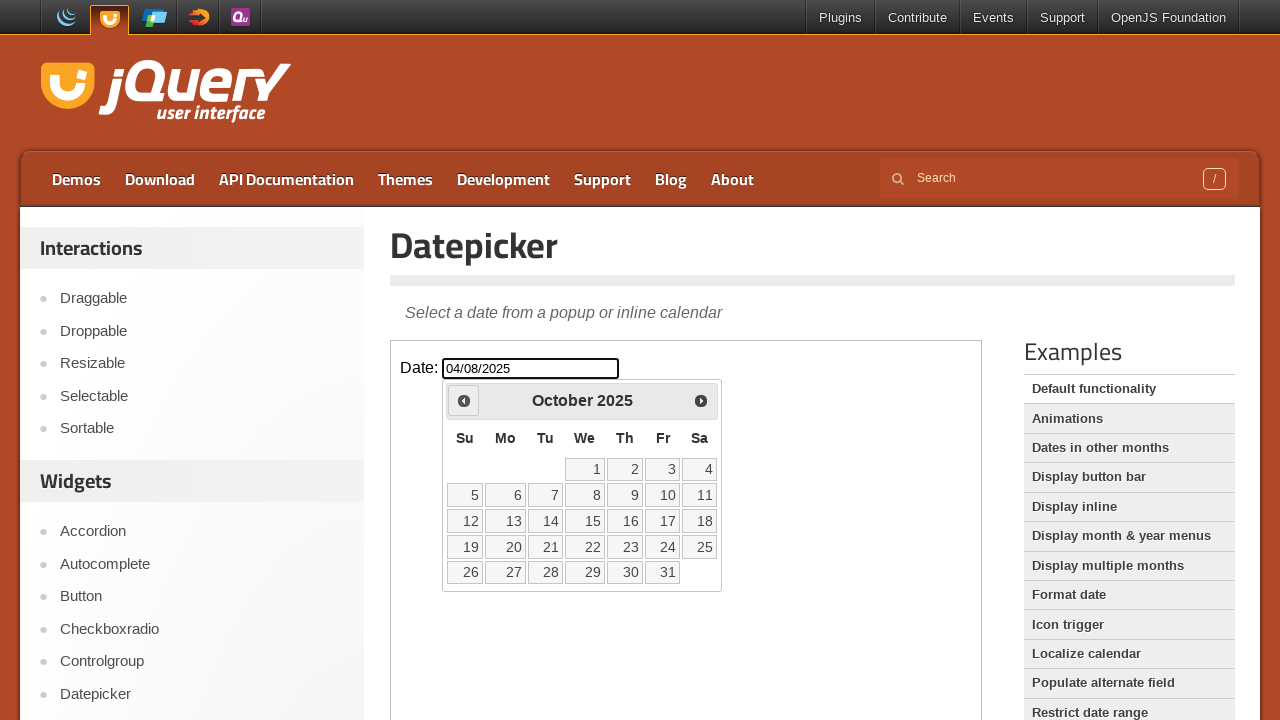

Clicked previous month button (current: October 2025) at (464, 400) on iframe >> nth=0 >> internal:control=enter-frame >> span.ui-icon.ui-icon-circle-t
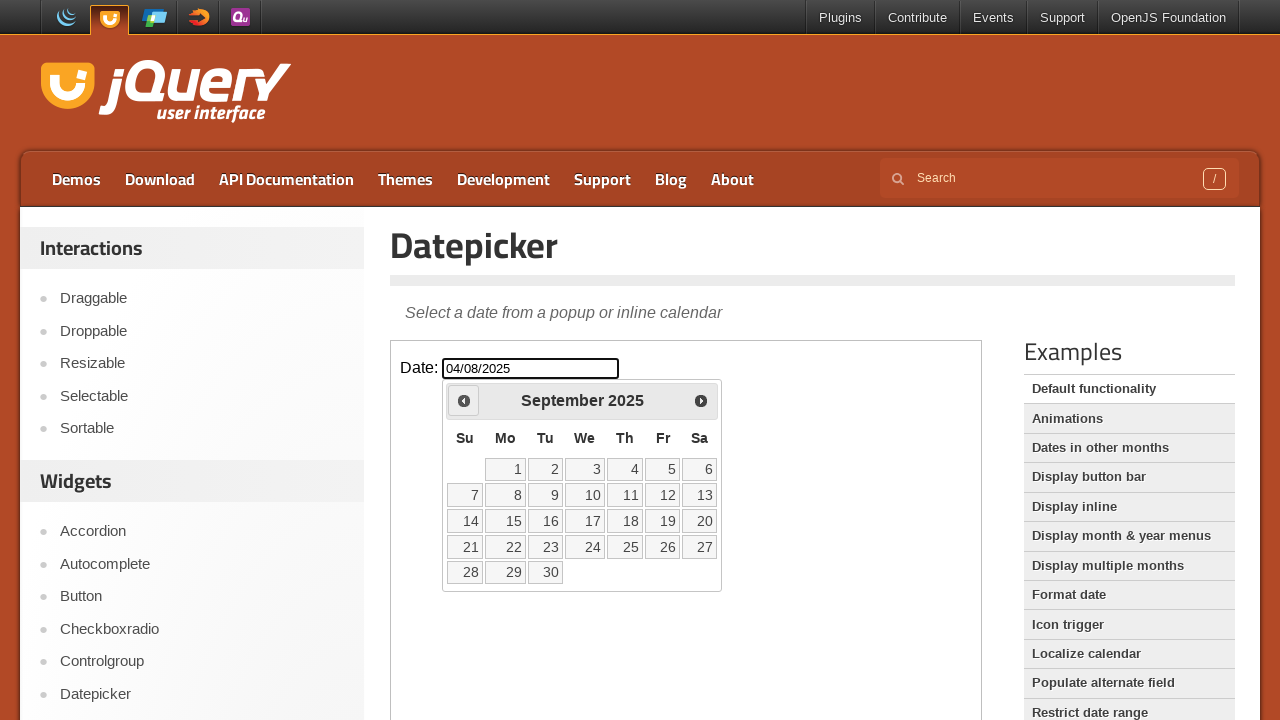

Clicked previous month button (current: September 2025) at (464, 400) on iframe >> nth=0 >> internal:control=enter-frame >> span.ui-icon.ui-icon-circle-t
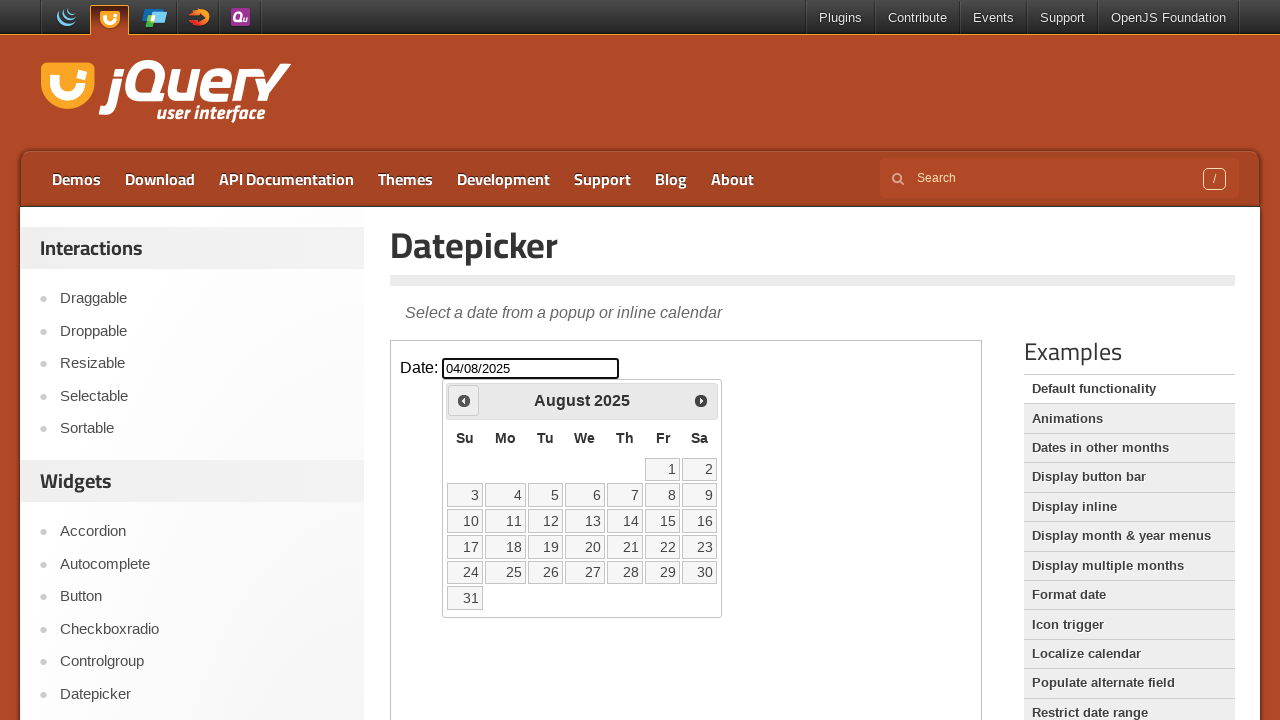

Clicked previous month button (current: August 2025) at (464, 400) on iframe >> nth=0 >> internal:control=enter-frame >> span.ui-icon.ui-icon-circle-t
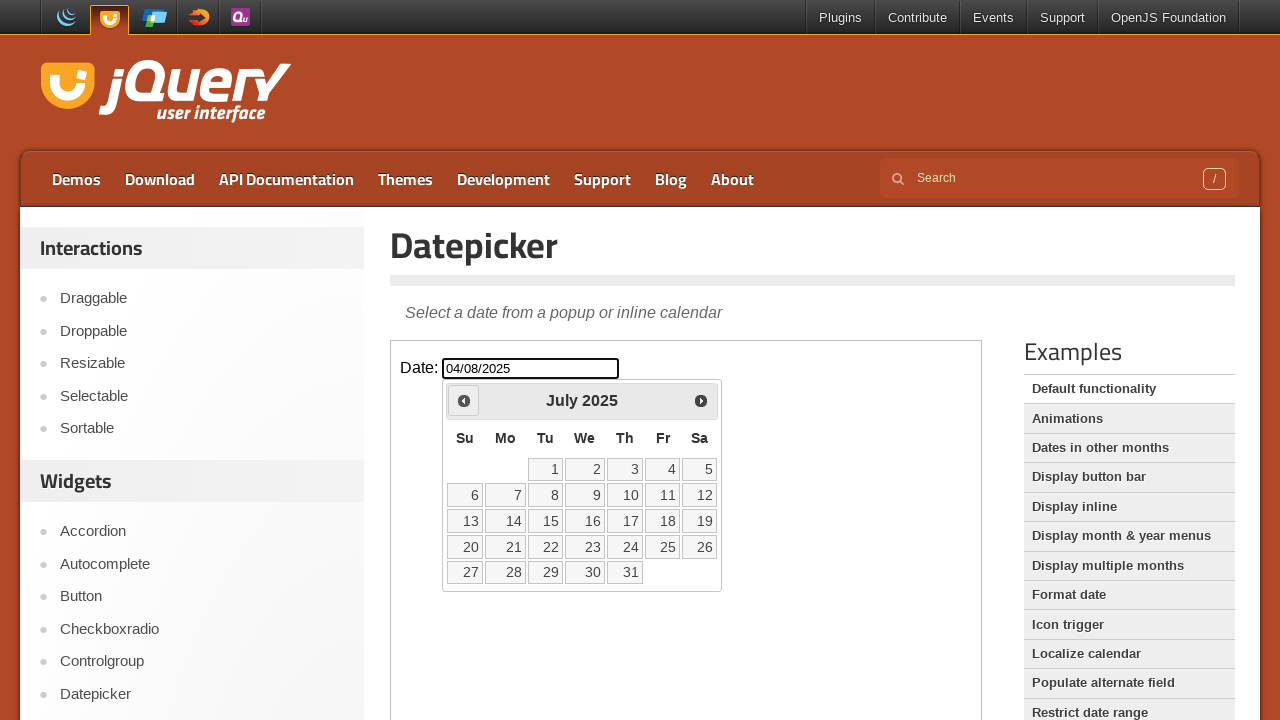

Clicked previous month button (current: July 2025) at (464, 400) on iframe >> nth=0 >> internal:control=enter-frame >> span.ui-icon.ui-icon-circle-t
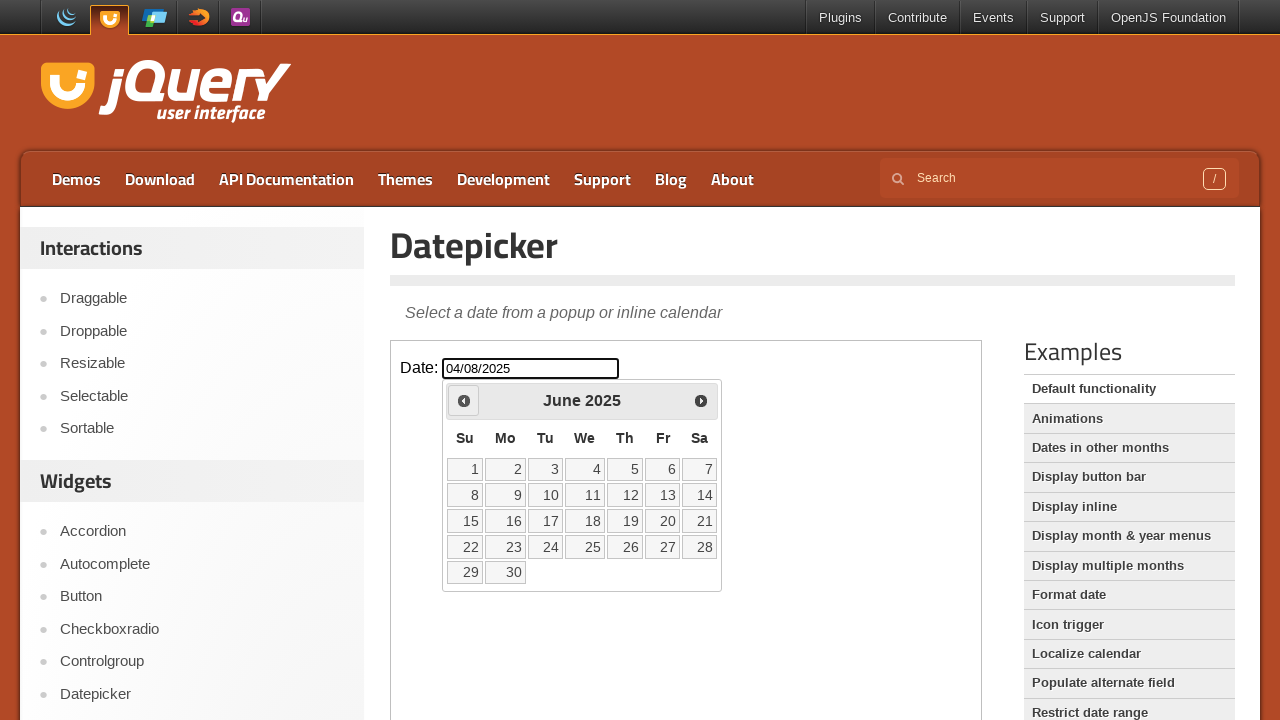

Clicked previous month button (current: June 2025) at (464, 400) on iframe >> nth=0 >> internal:control=enter-frame >> span.ui-icon.ui-icon-circle-t
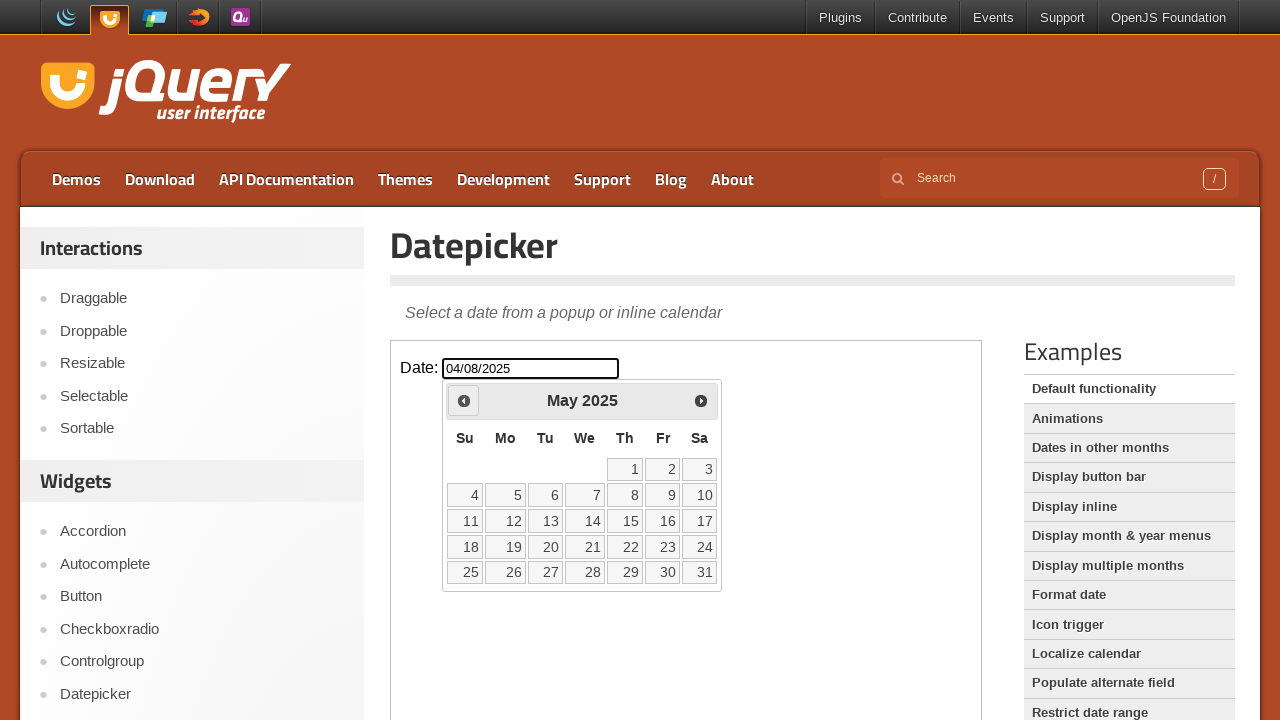

Clicked previous month button (current: May 2025) at (464, 400) on iframe >> nth=0 >> internal:control=enter-frame >> span.ui-icon.ui-icon-circle-t
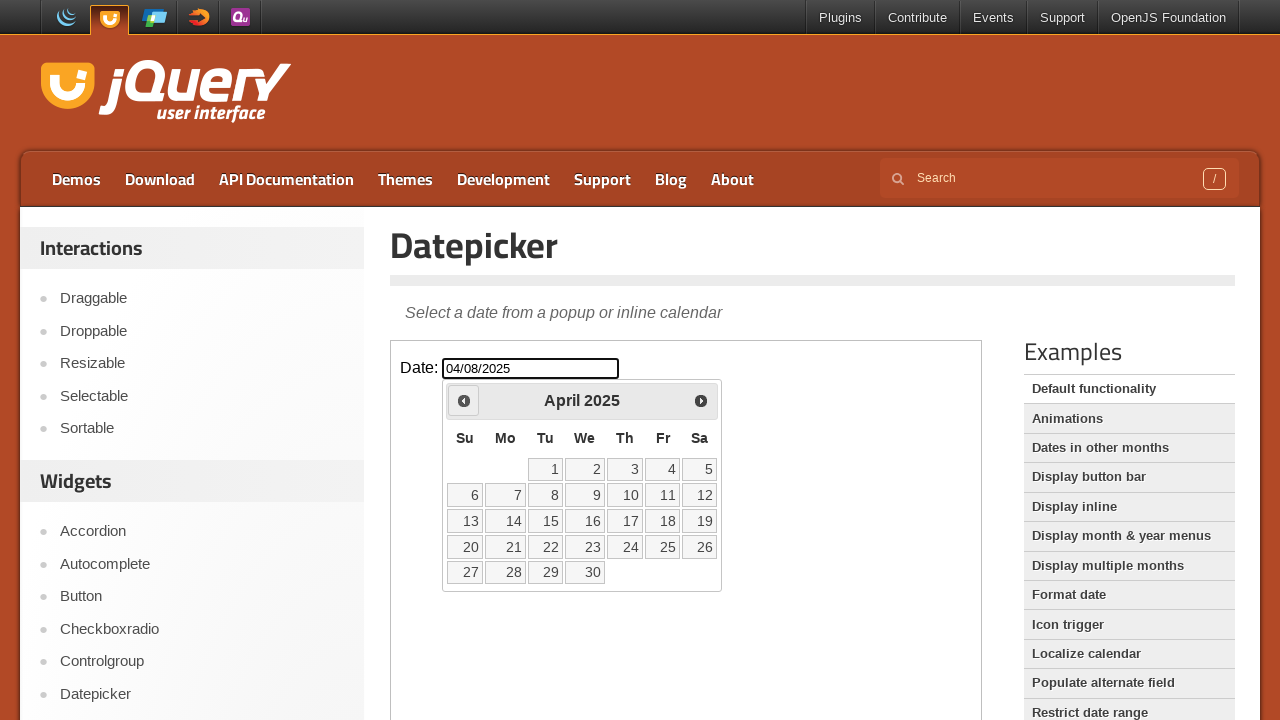

Clicked previous month button (current: April 2025) at (464, 400) on iframe >> nth=0 >> internal:control=enter-frame >> span.ui-icon.ui-icon-circle-t
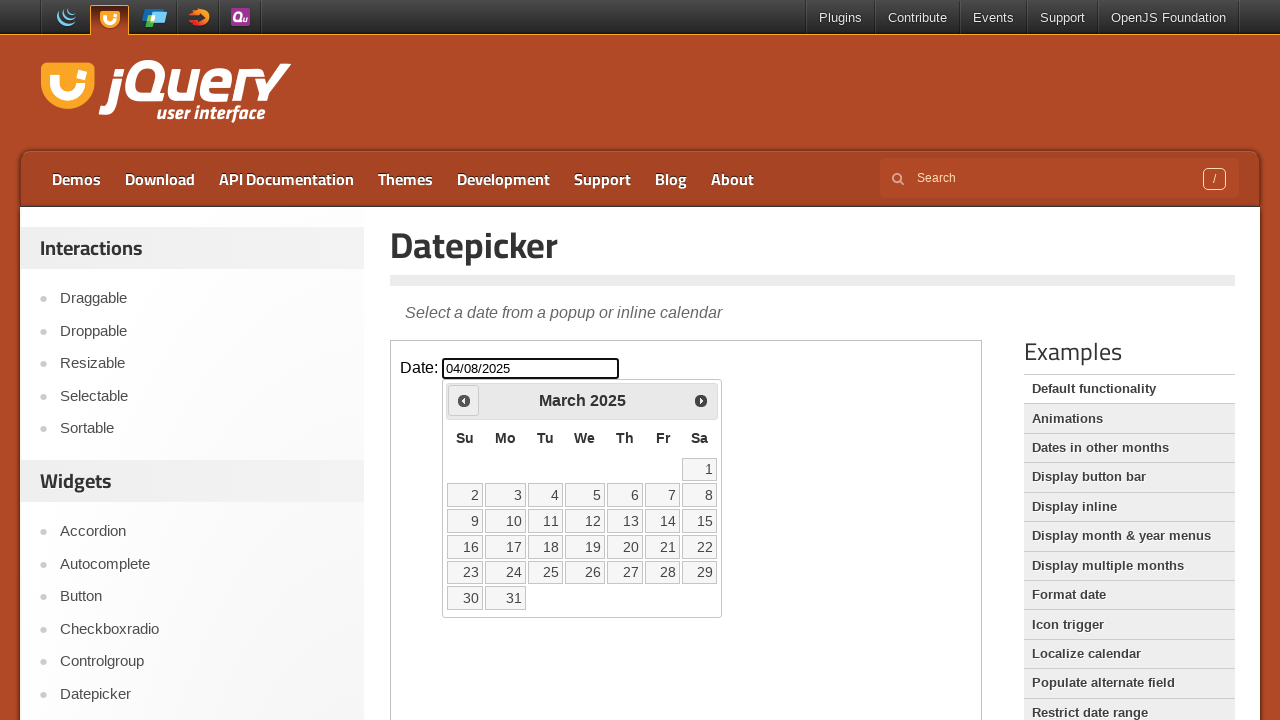

Clicked previous month button (current: March 2025) at (464, 400) on iframe >> nth=0 >> internal:control=enter-frame >> span.ui-icon.ui-icon-circle-t
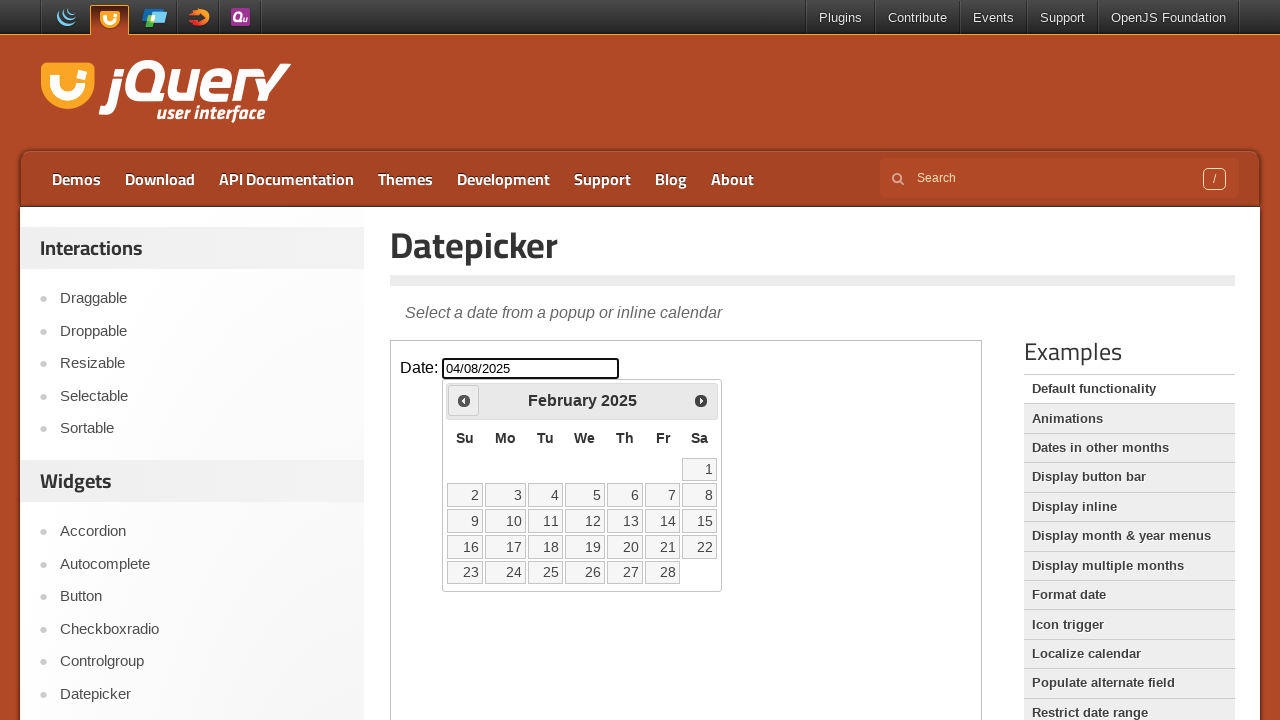

Clicked previous month button (current: February 2025) at (464, 400) on iframe >> nth=0 >> internal:control=enter-frame >> span.ui-icon.ui-icon-circle-t
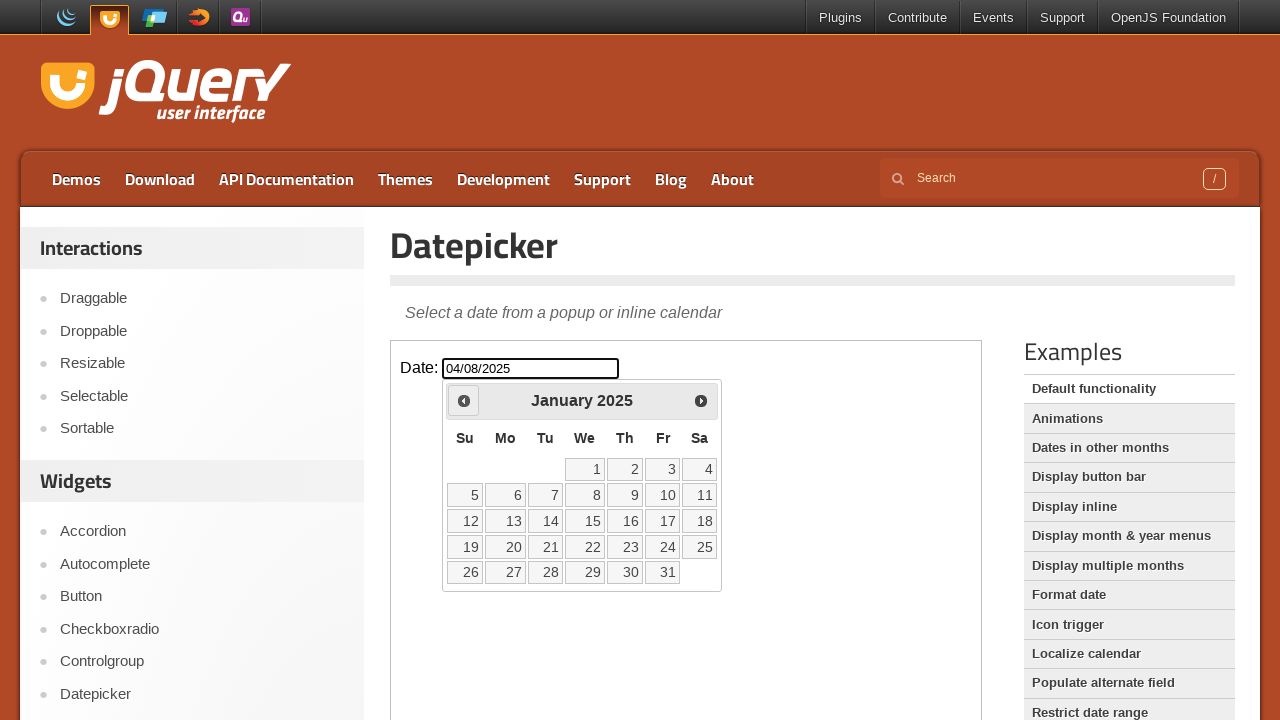

Clicked previous month button (current: January 2025) at (464, 400) on iframe >> nth=0 >> internal:control=enter-frame >> span.ui-icon.ui-icon-circle-t
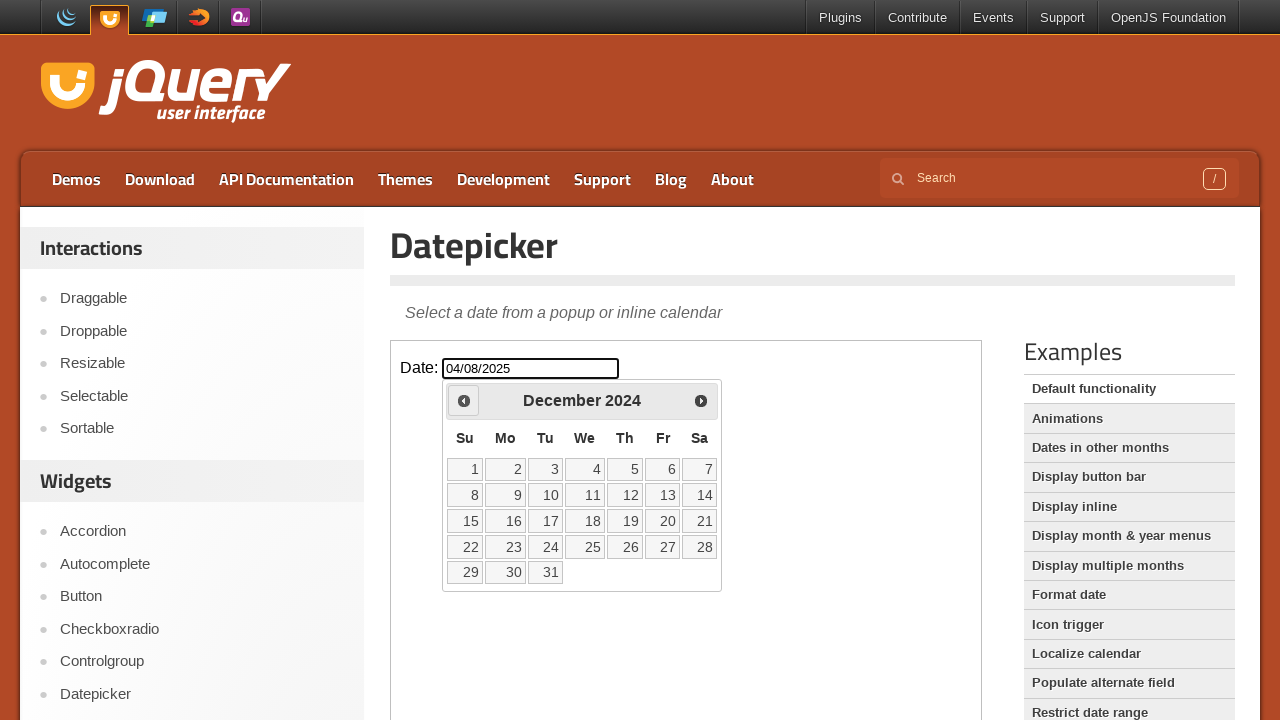

Clicked previous month button (current: December 2024) at (464, 400) on iframe >> nth=0 >> internal:control=enter-frame >> span.ui-icon.ui-icon-circle-t
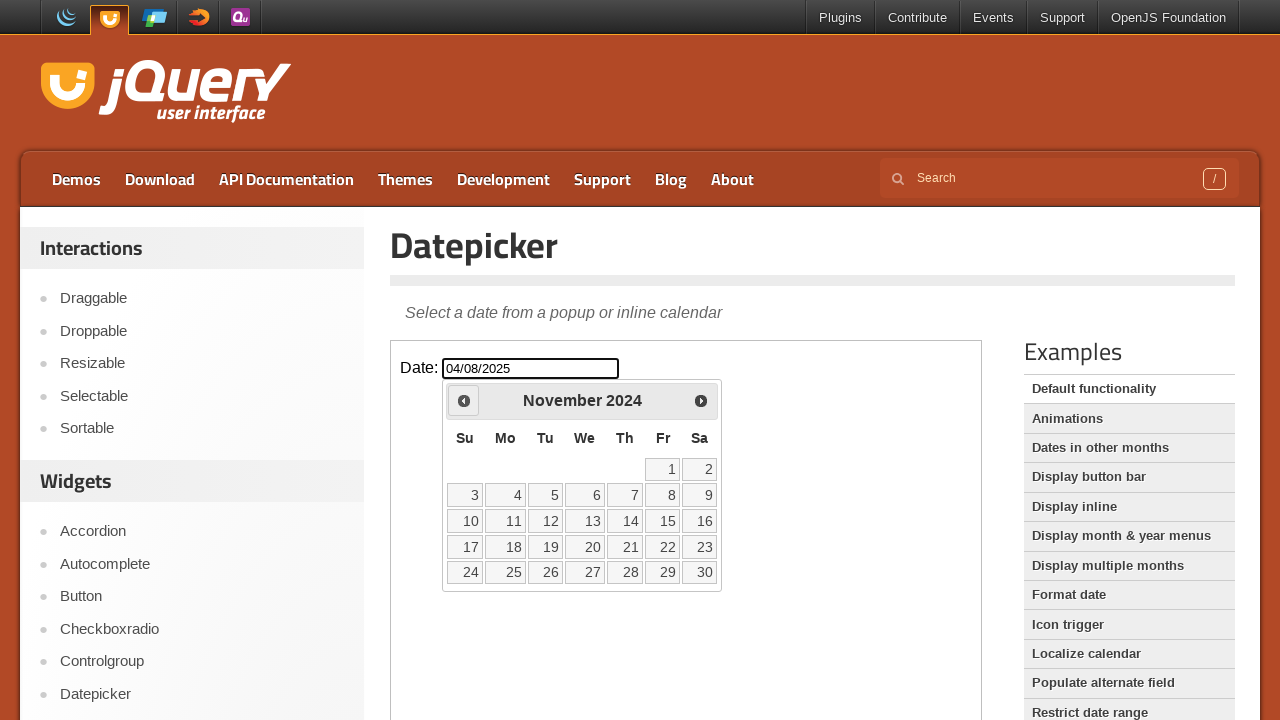

Clicked previous month button (current: November 2024) at (464, 400) on iframe >> nth=0 >> internal:control=enter-frame >> span.ui-icon.ui-icon-circle-t
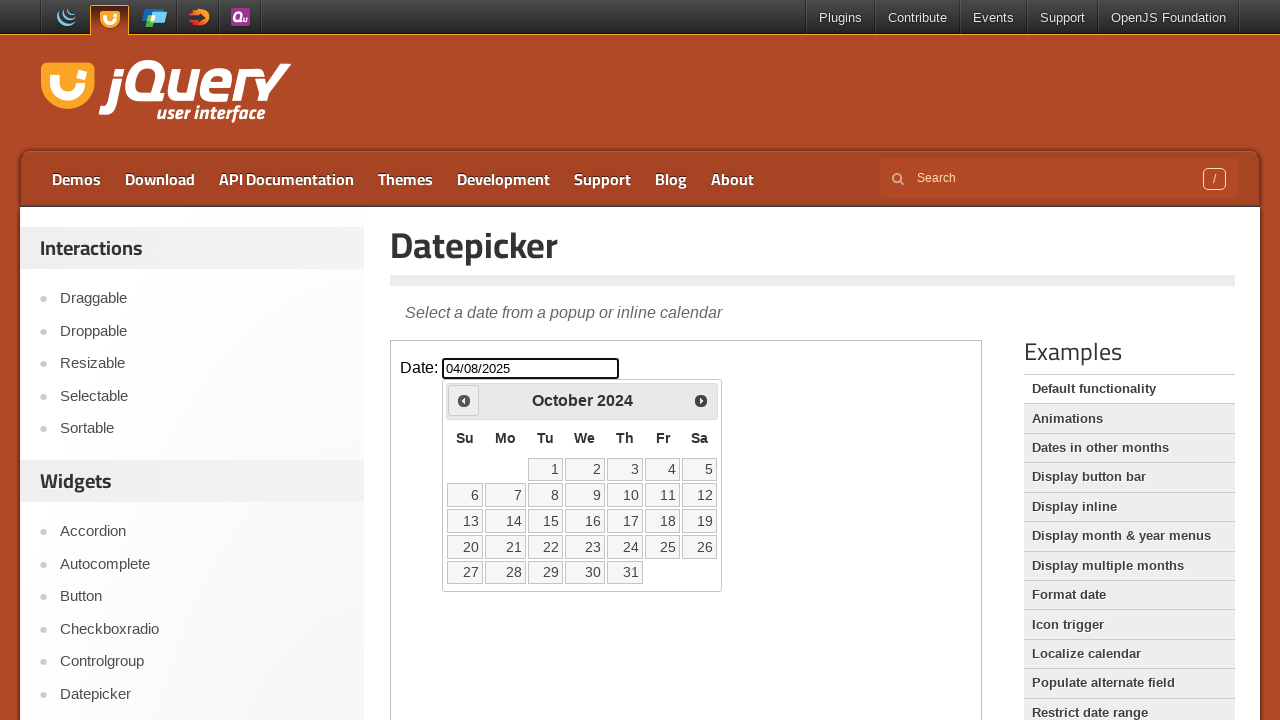

Clicked previous month button (current: October 2024) at (464, 400) on iframe >> nth=0 >> internal:control=enter-frame >> span.ui-icon.ui-icon-circle-t
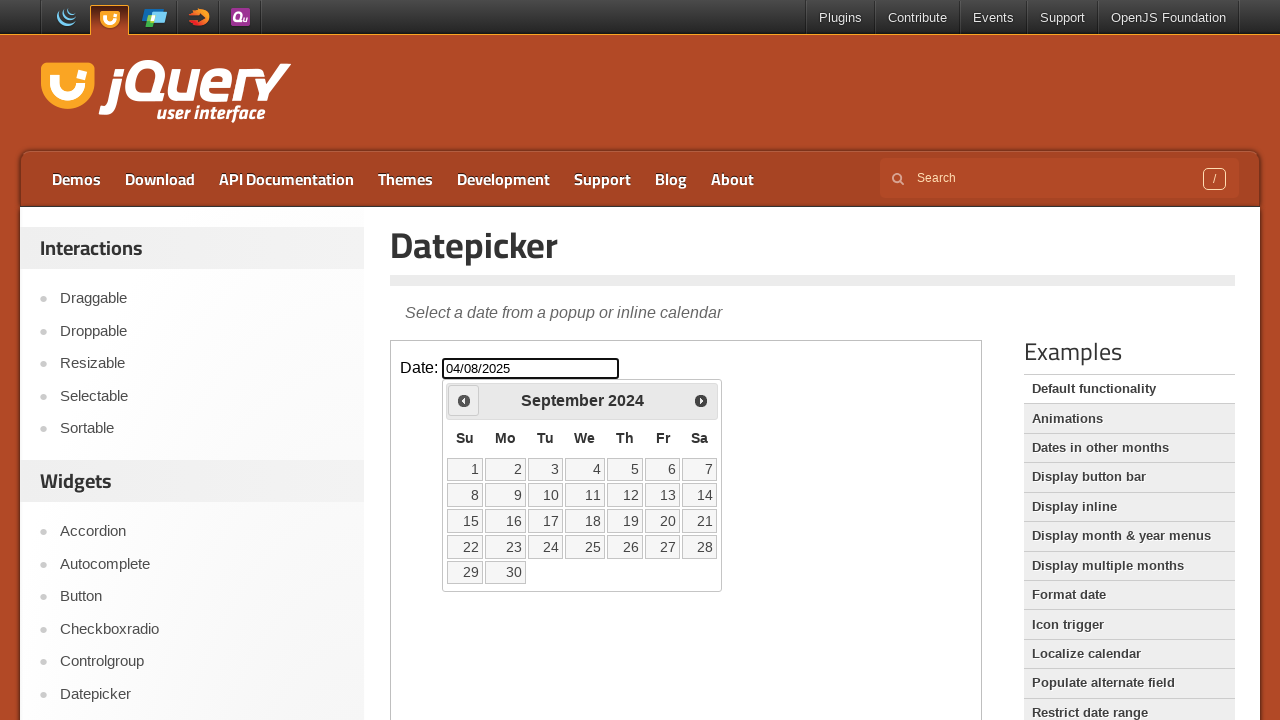

Clicked previous month button (current: September 2024) at (464, 400) on iframe >> nth=0 >> internal:control=enter-frame >> span.ui-icon.ui-icon-circle-t
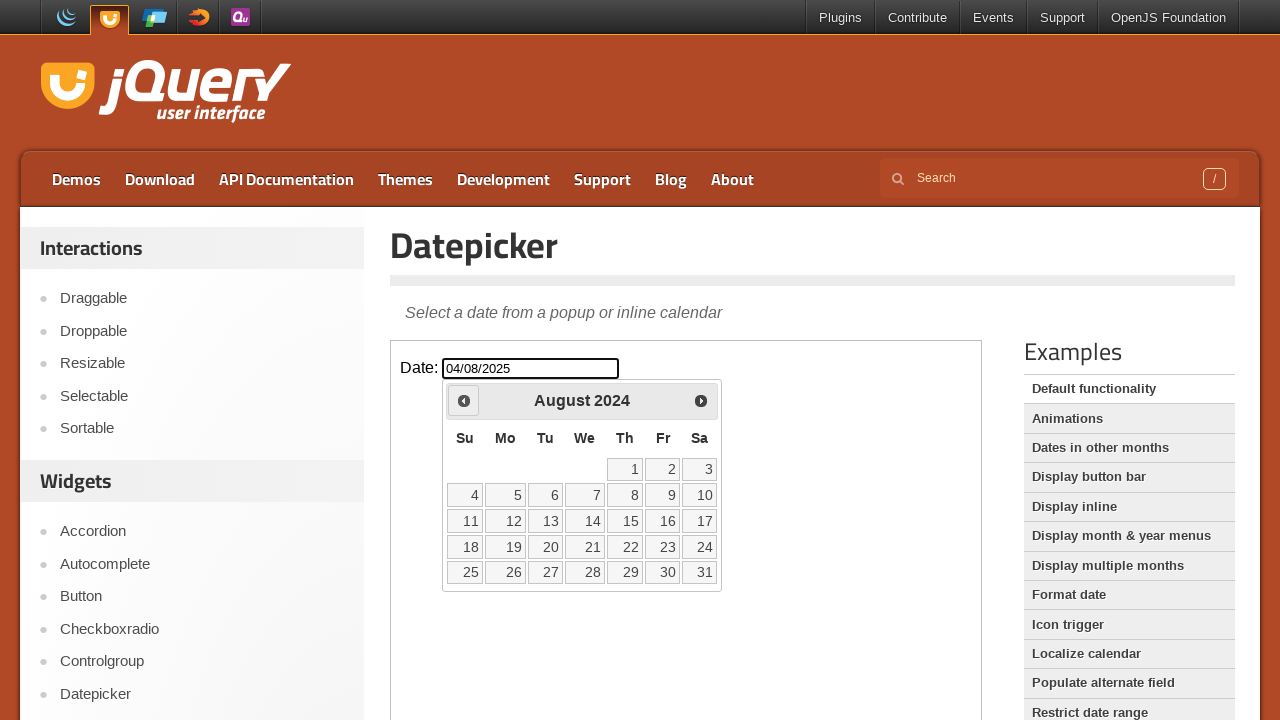

Clicked previous month button (current: August 2024) at (464, 400) on iframe >> nth=0 >> internal:control=enter-frame >> span.ui-icon.ui-icon-circle-t
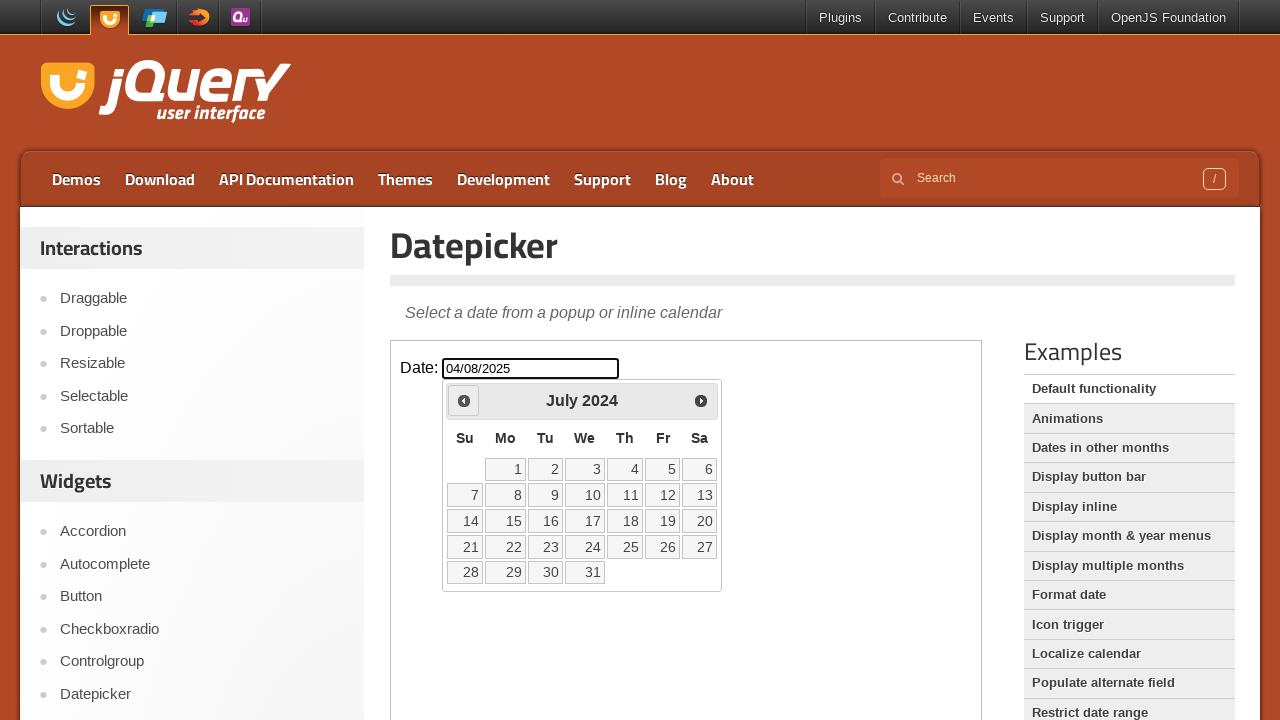

Clicked previous month button (current: July 2024) at (464, 400) on iframe >> nth=0 >> internal:control=enter-frame >> span.ui-icon.ui-icon-circle-t
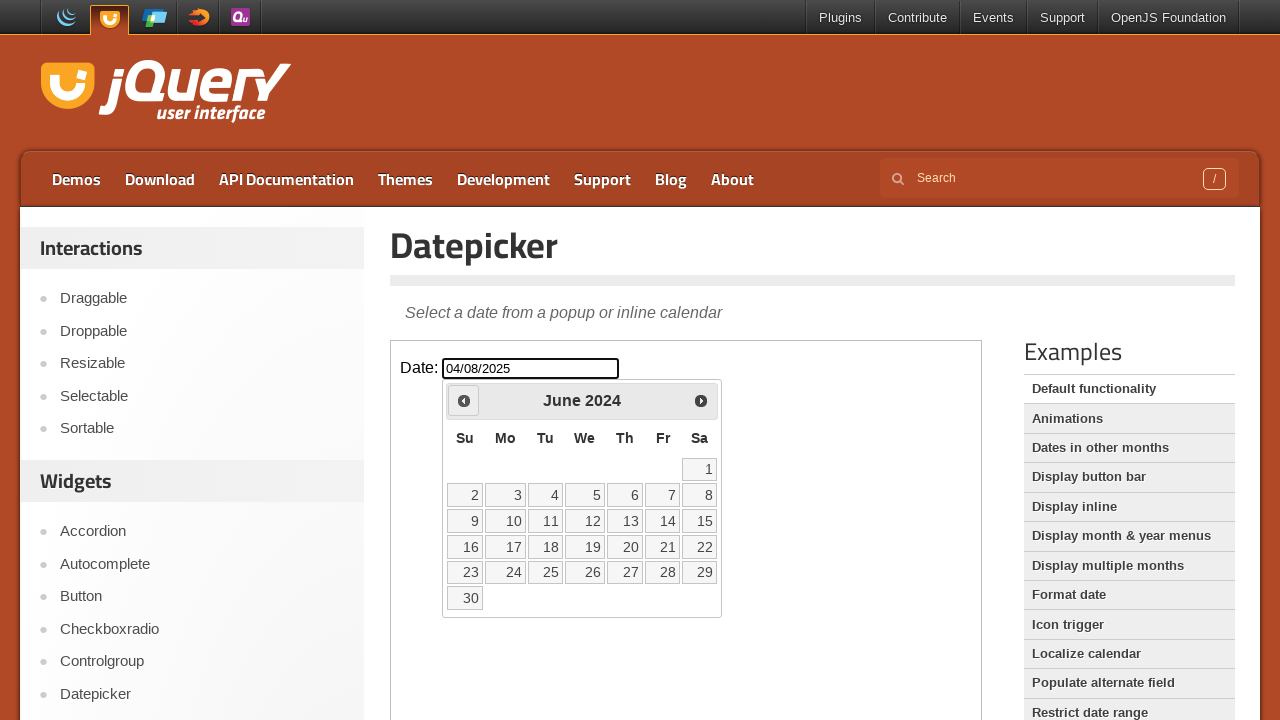

Clicked previous month button (current: June 2024) at (464, 400) on iframe >> nth=0 >> internal:control=enter-frame >> span.ui-icon.ui-icon-circle-t
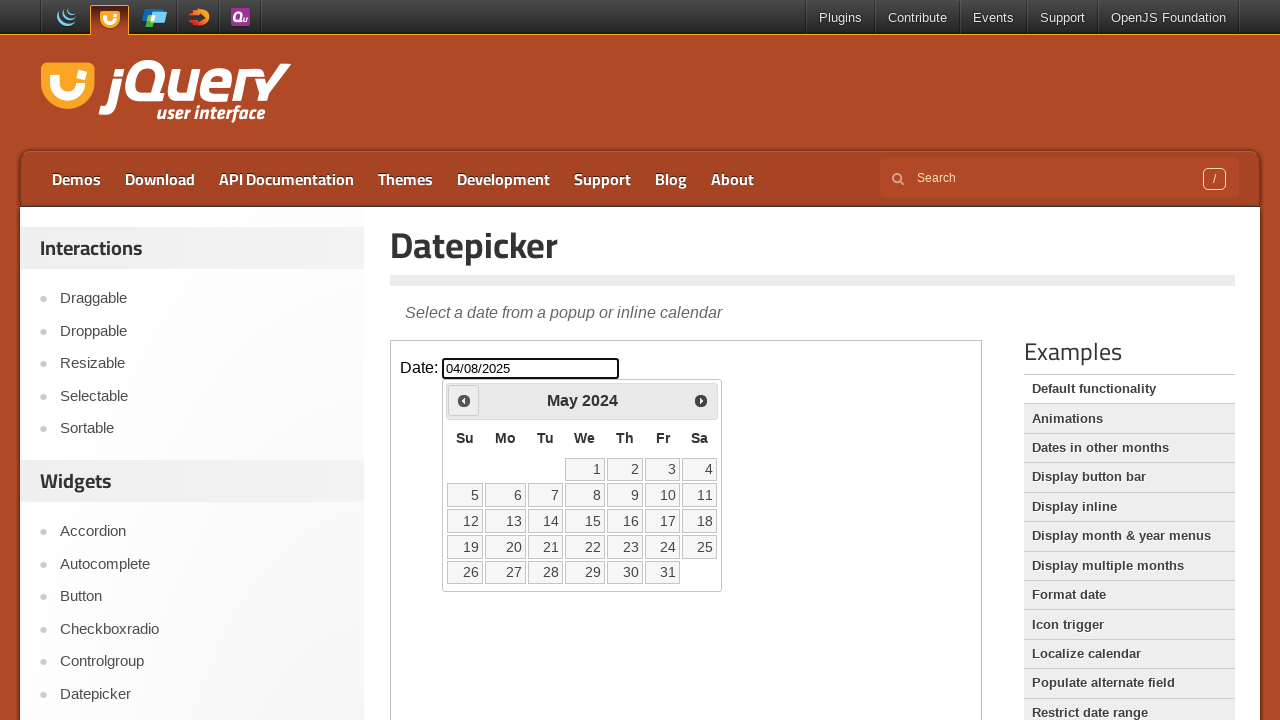

Clicked previous month button (current: May 2024) at (464, 400) on iframe >> nth=0 >> internal:control=enter-frame >> span.ui-icon.ui-icon-circle-t
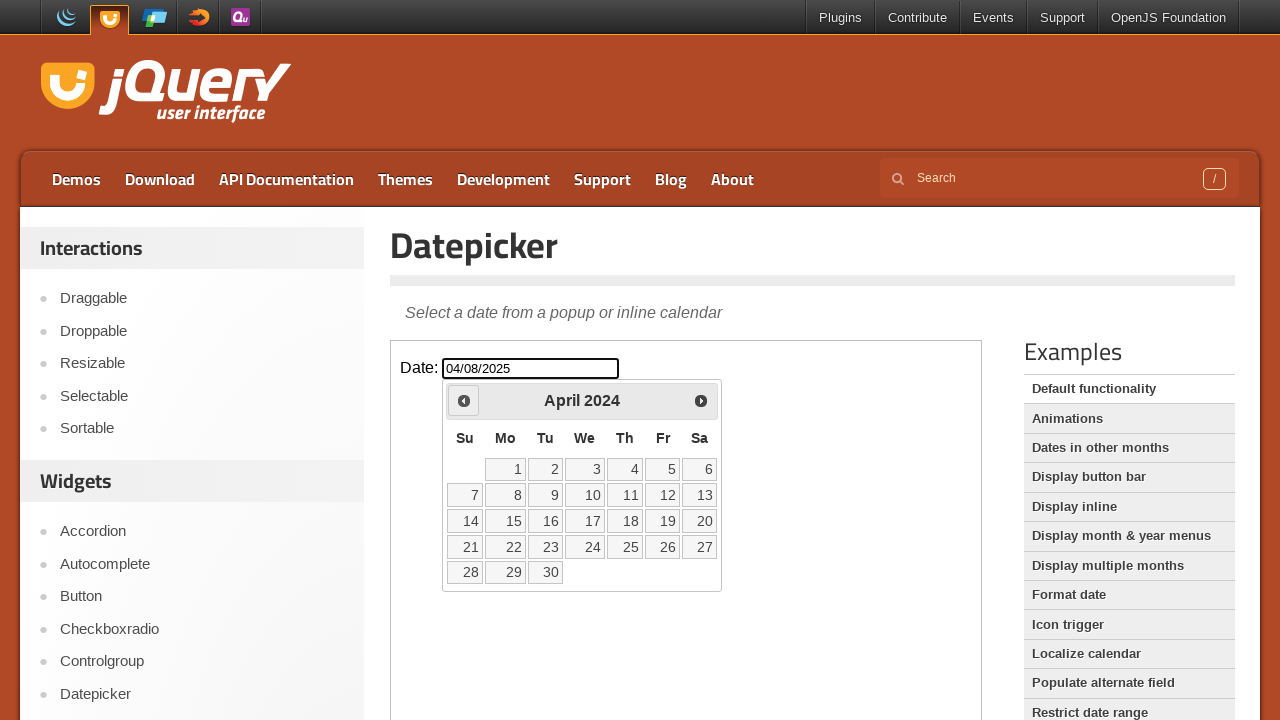

Clicked previous month button (current: April 2024) at (464, 400) on iframe >> nth=0 >> internal:control=enter-frame >> span.ui-icon.ui-icon-circle-t
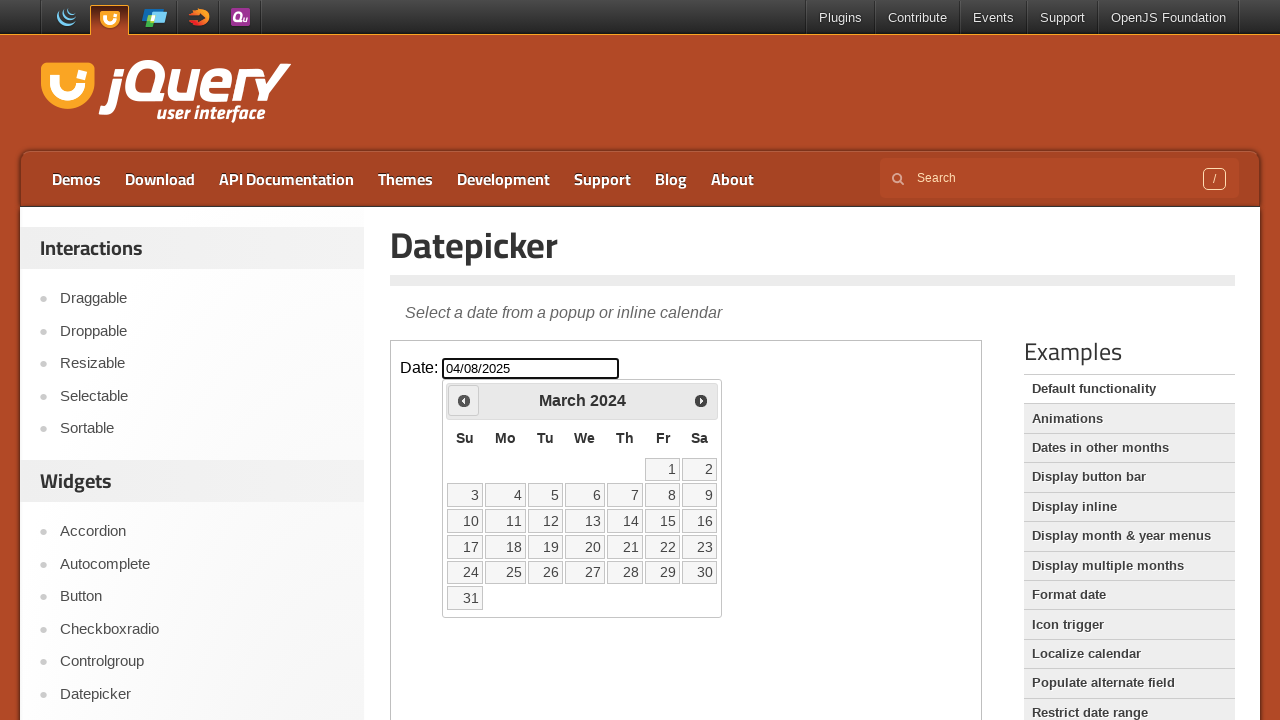

Clicked previous month button (current: March 2024) at (464, 400) on iframe >> nth=0 >> internal:control=enter-frame >> span.ui-icon.ui-icon-circle-t
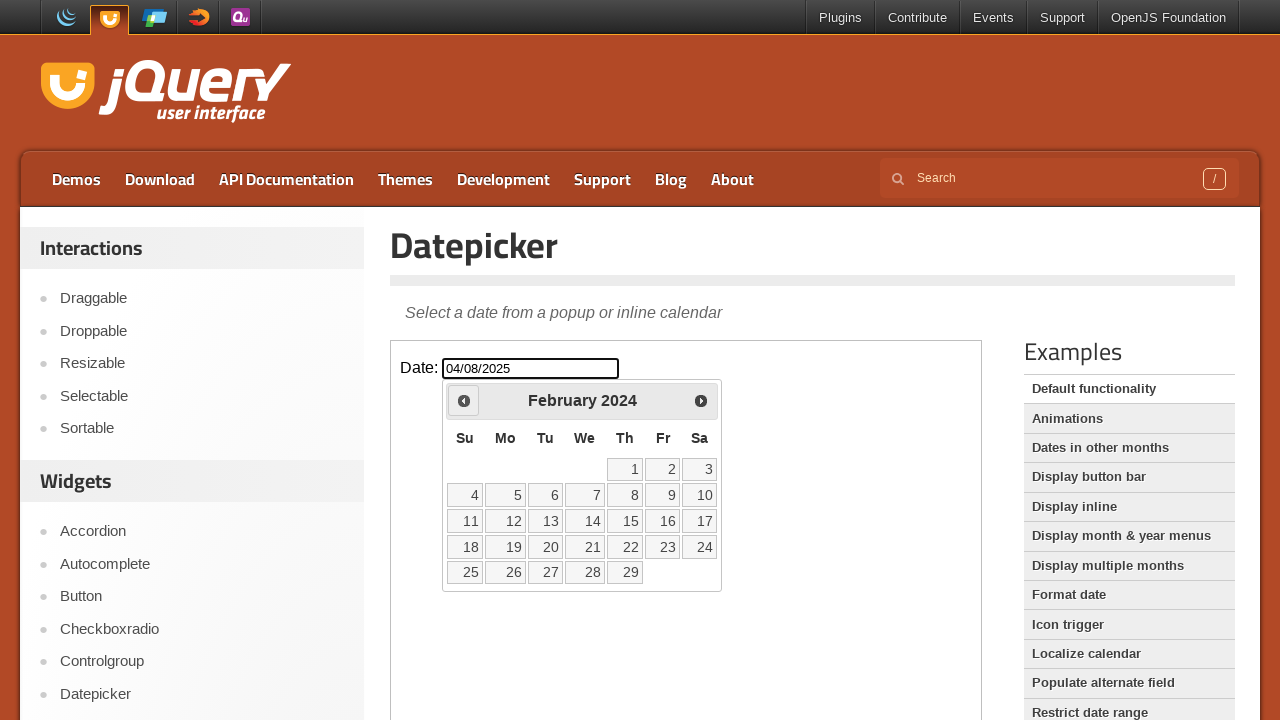

Clicked previous month button (current: February 2024) at (464, 400) on iframe >> nth=0 >> internal:control=enter-frame >> span.ui-icon.ui-icon-circle-t
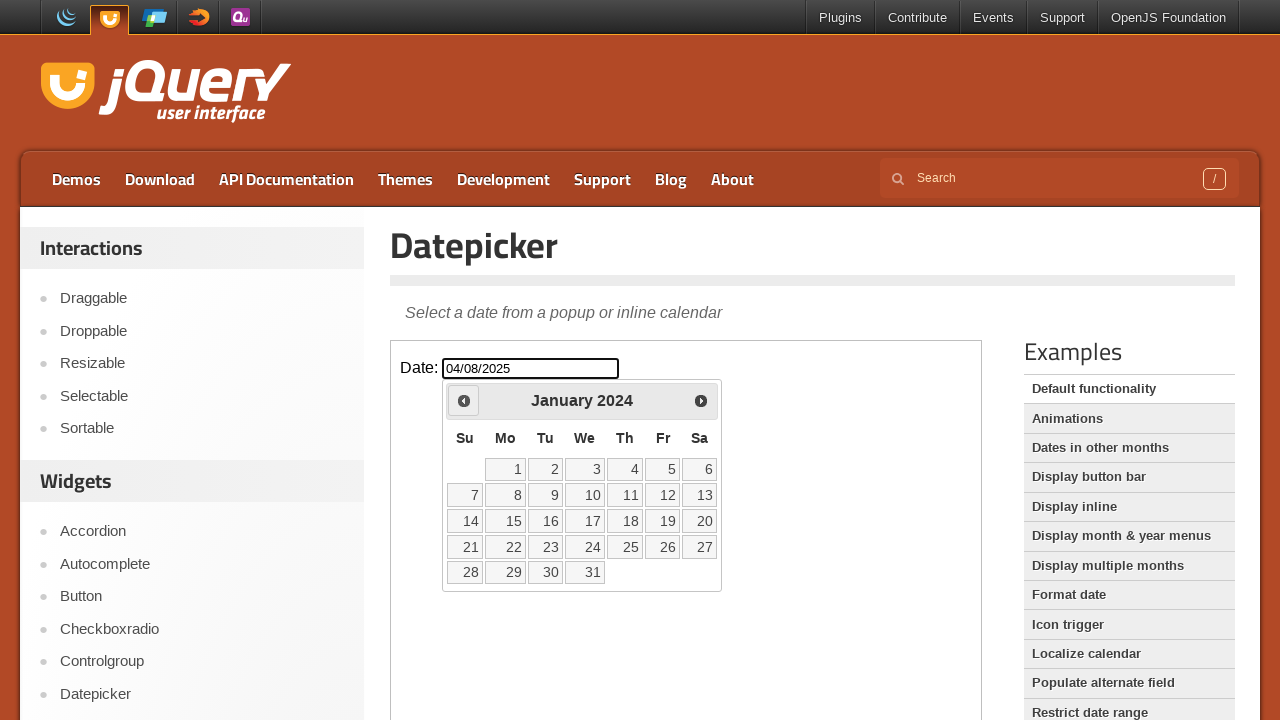

Clicked previous month button (current: January 2024) at (464, 400) on iframe >> nth=0 >> internal:control=enter-frame >> span.ui-icon.ui-icon-circle-t
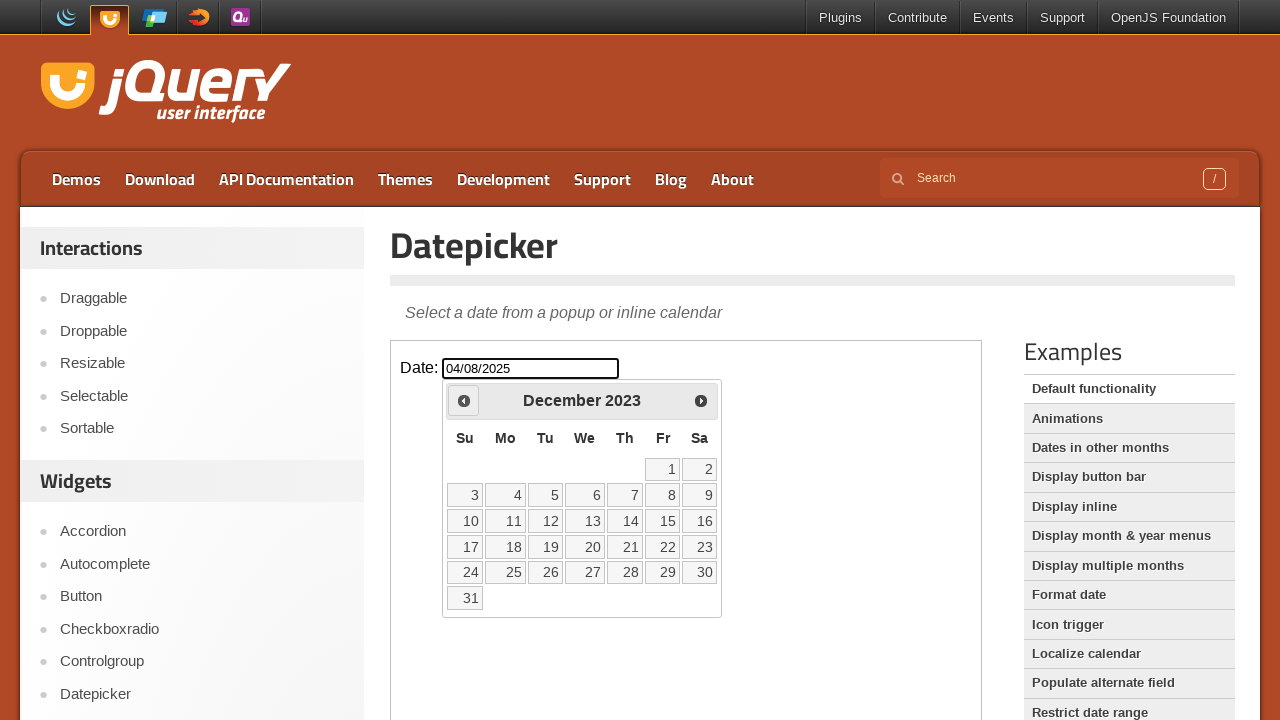

Clicked previous month button (current: December 2023) at (464, 400) on iframe >> nth=0 >> internal:control=enter-frame >> span.ui-icon.ui-icon-circle-t
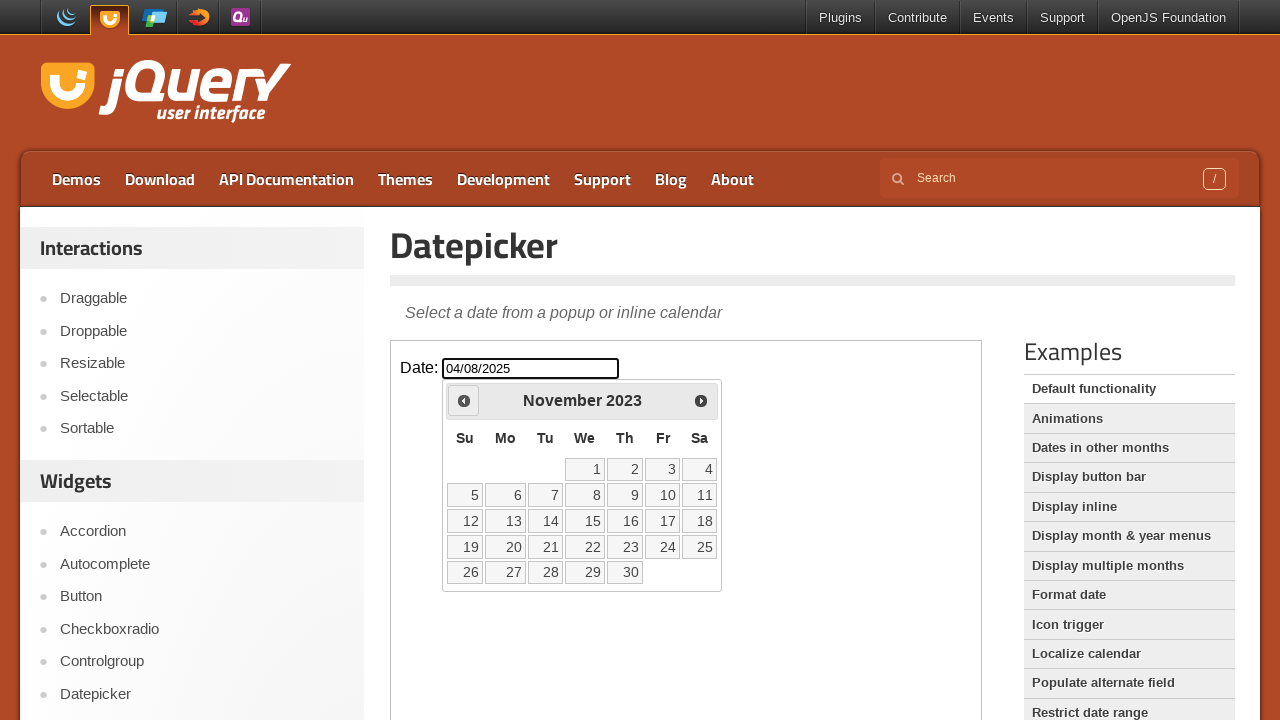

Clicked previous month button (current: November 2023) at (464, 400) on iframe >> nth=0 >> internal:control=enter-frame >> span.ui-icon.ui-icon-circle-t
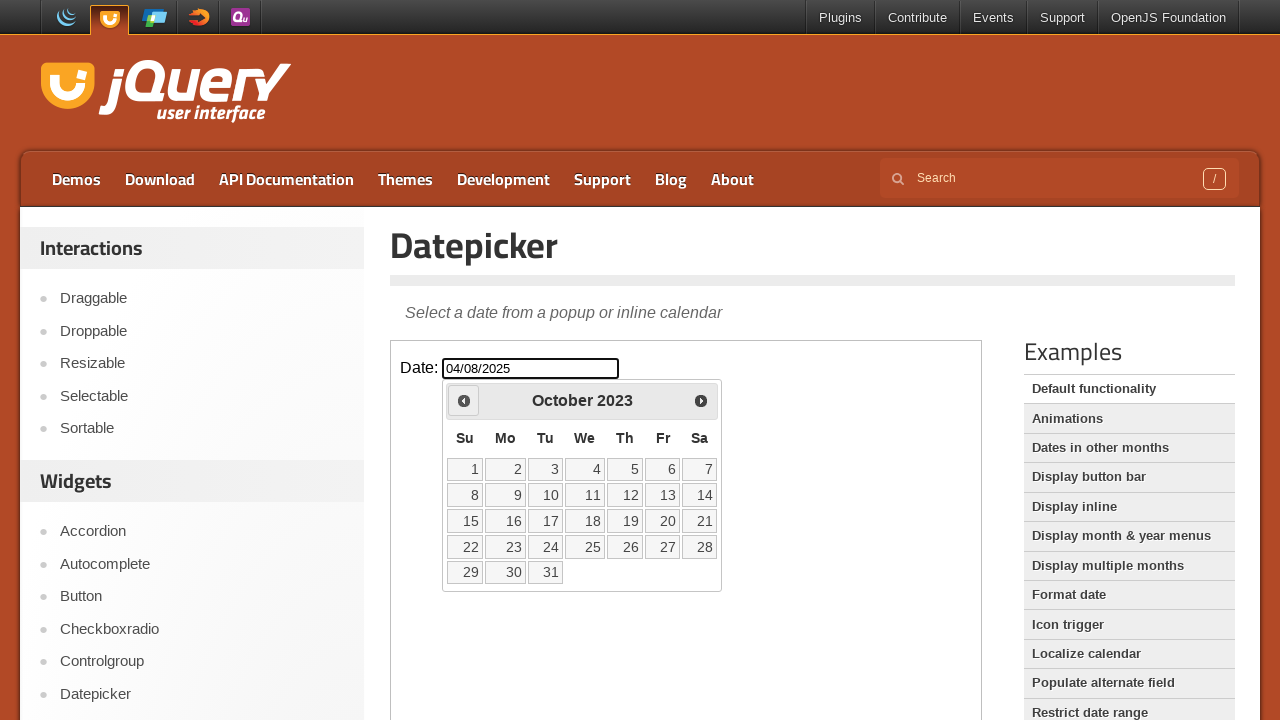

Clicked previous month button (current: October 2023) at (464, 400) on iframe >> nth=0 >> internal:control=enter-frame >> span.ui-icon.ui-icon-circle-t
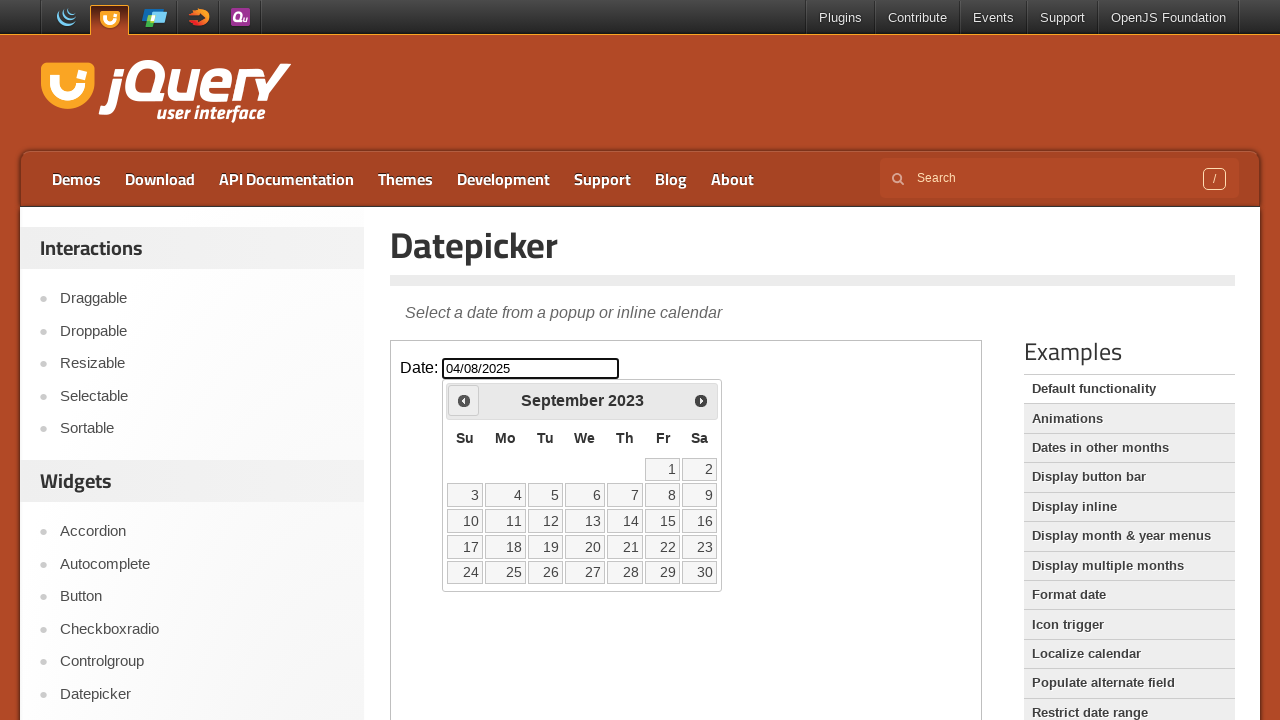

Clicked previous month button (current: September 2023) at (464, 400) on iframe >> nth=0 >> internal:control=enter-frame >> span.ui-icon.ui-icon-circle-t
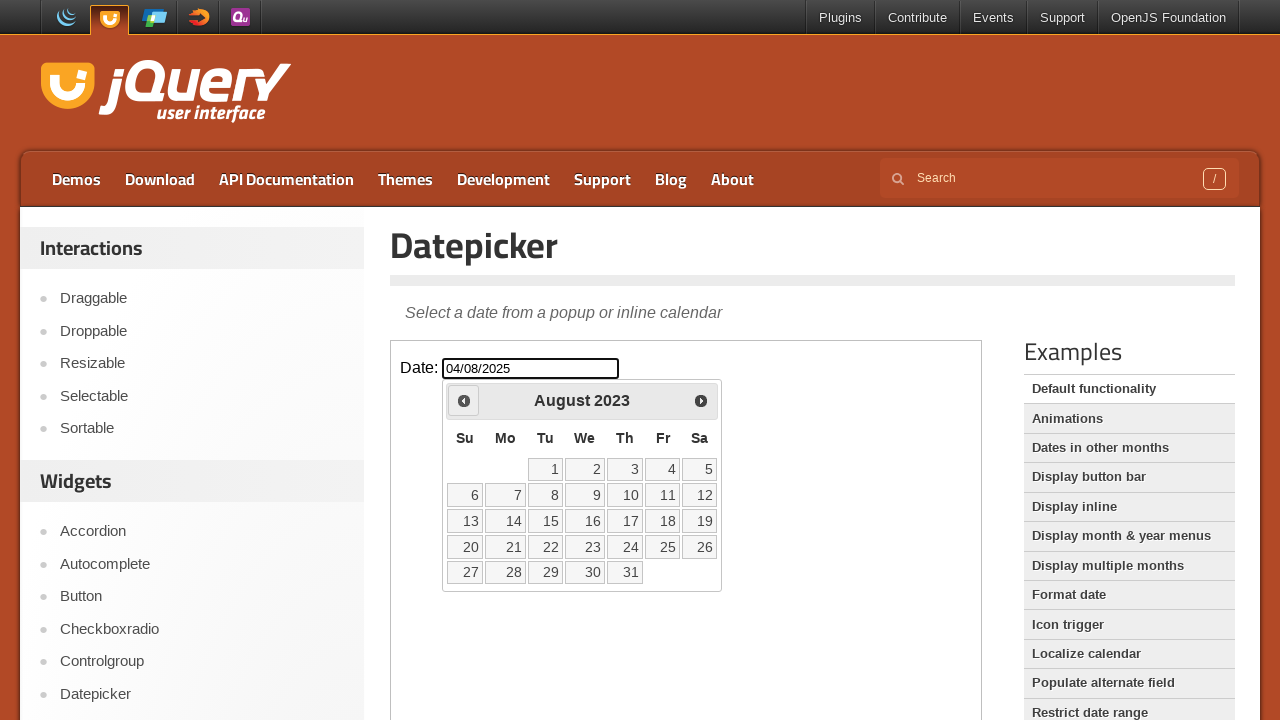

Clicked previous month button (current: August 2023) at (464, 400) on iframe >> nth=0 >> internal:control=enter-frame >> span.ui-icon.ui-icon-circle-t
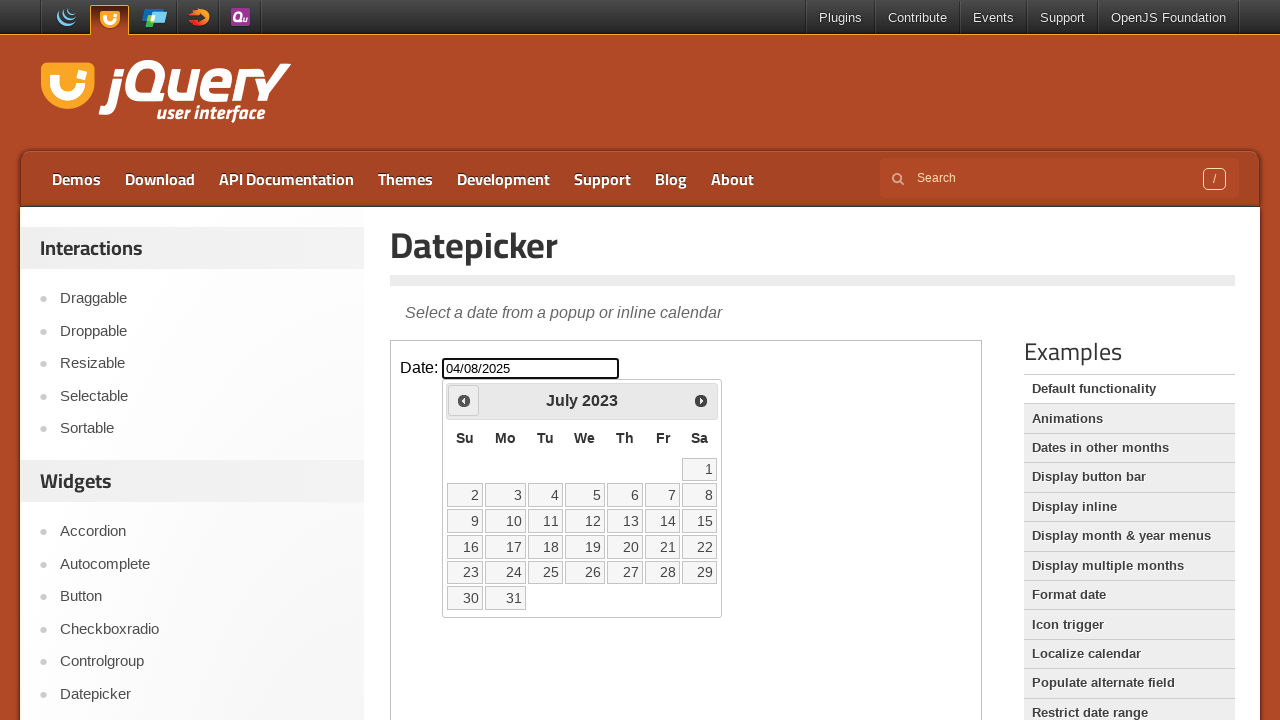

Clicked previous month button (current: July 2023) at (464, 400) on iframe >> nth=0 >> internal:control=enter-frame >> span.ui-icon.ui-icon-circle-t
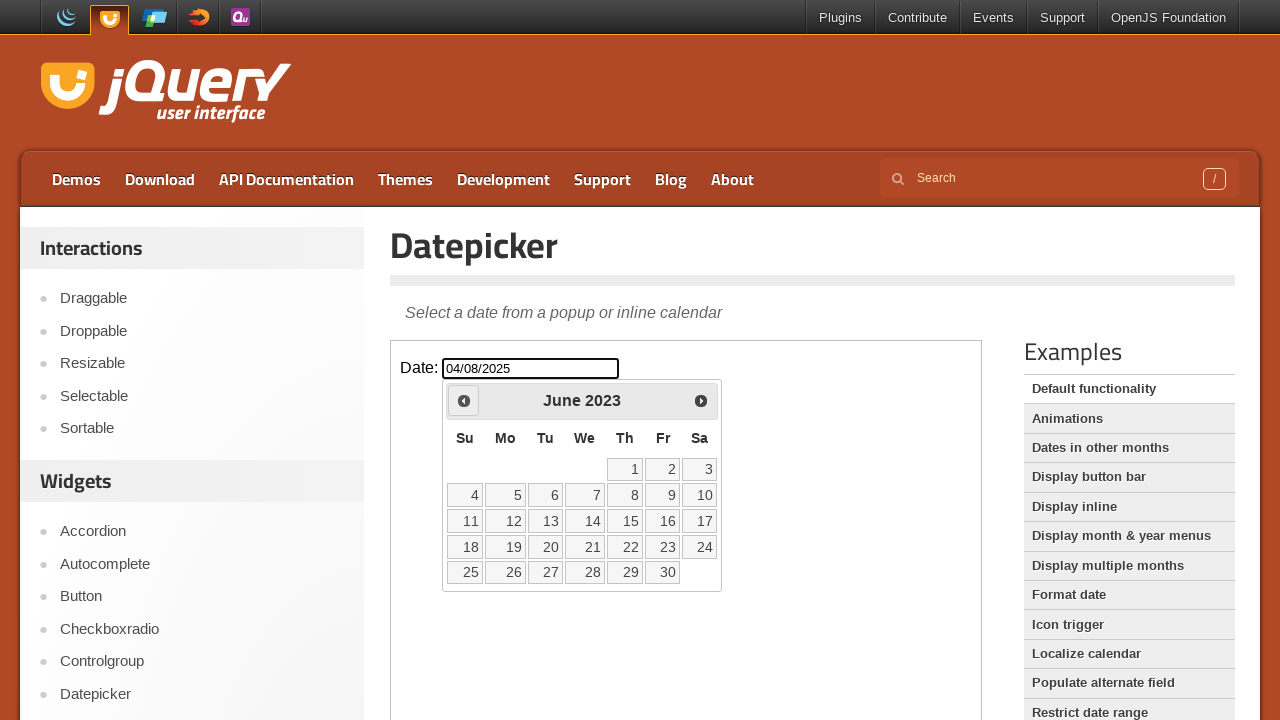

Clicked previous month button (current: June 2023) at (464, 400) on iframe >> nth=0 >> internal:control=enter-frame >> span.ui-icon.ui-icon-circle-t
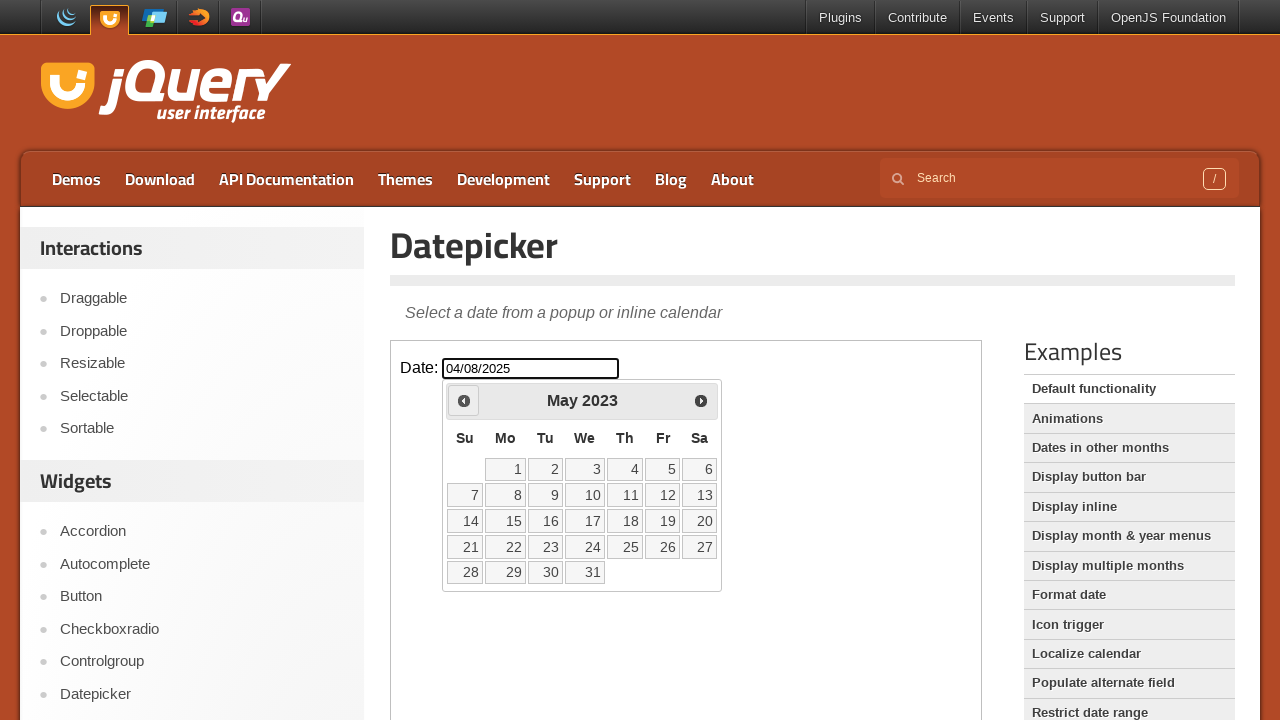

Clicked previous month button (current: May 2023) at (464, 400) on iframe >> nth=0 >> internal:control=enter-frame >> span.ui-icon.ui-icon-circle-t
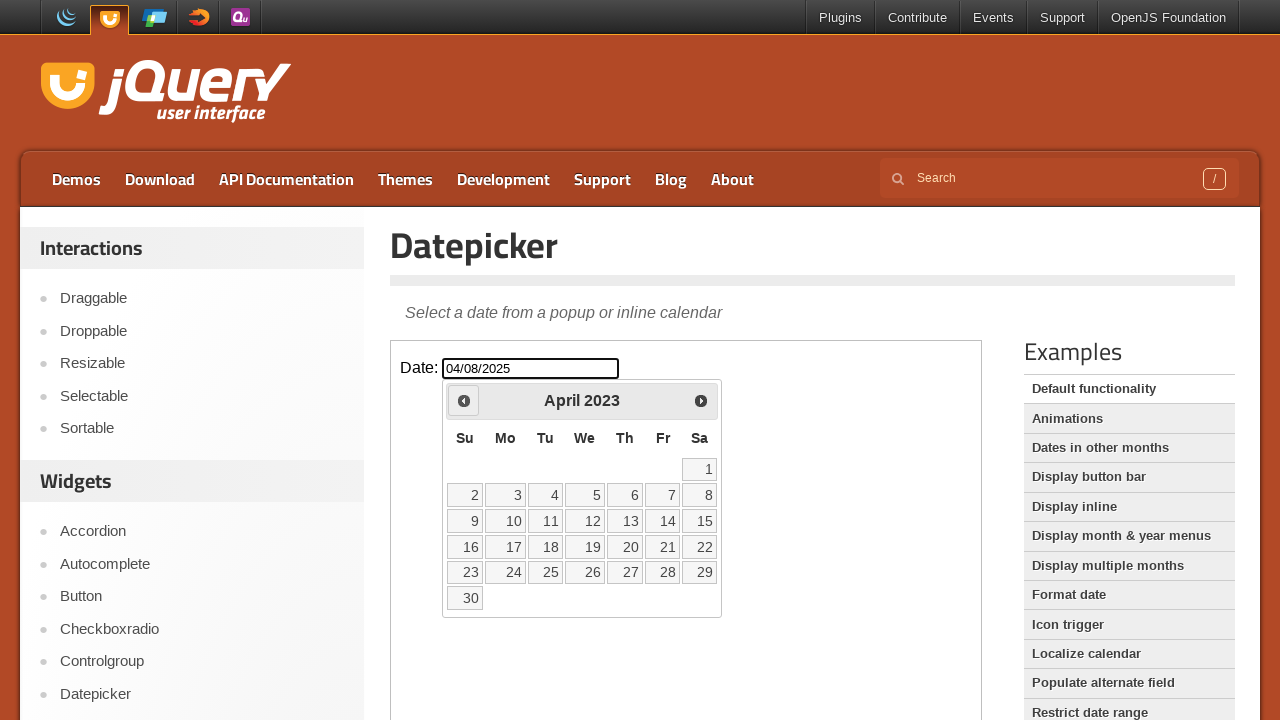

Clicked previous month button (current: April 2023) at (464, 400) on iframe >> nth=0 >> internal:control=enter-frame >> span.ui-icon.ui-icon-circle-t
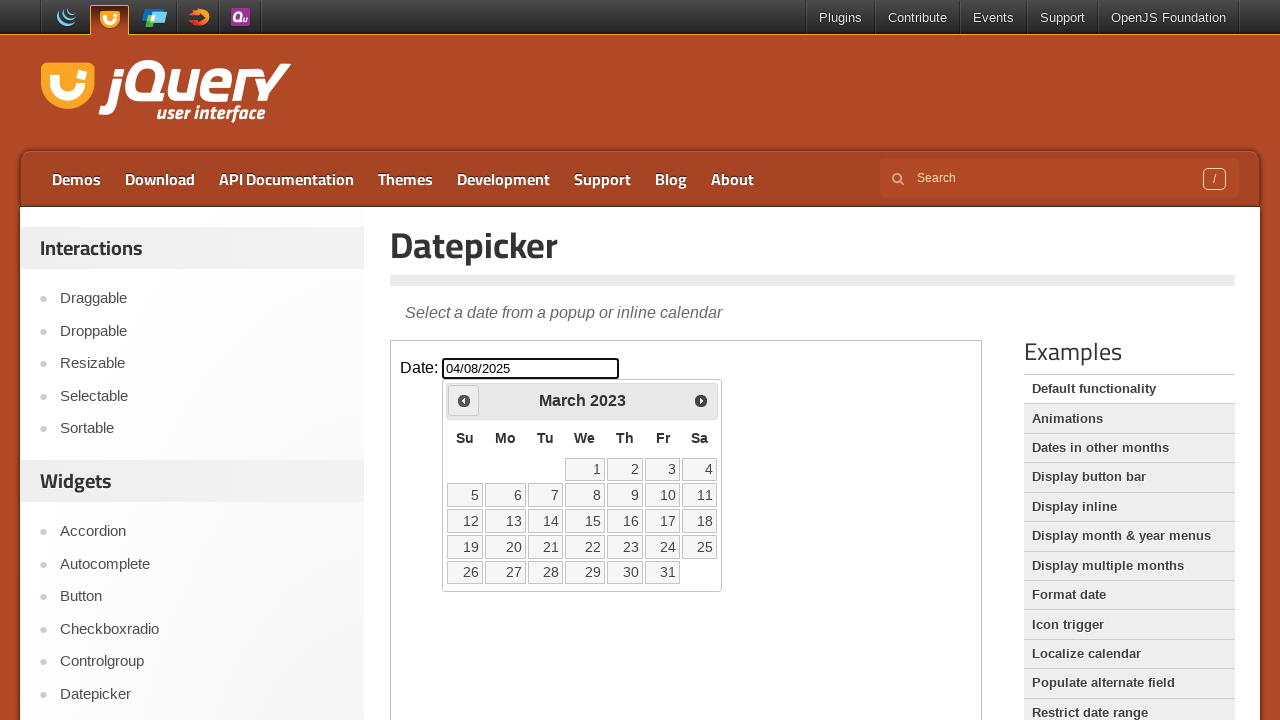

Clicked previous month button (current: March 2023) at (464, 400) on iframe >> nth=0 >> internal:control=enter-frame >> span.ui-icon.ui-icon-circle-t
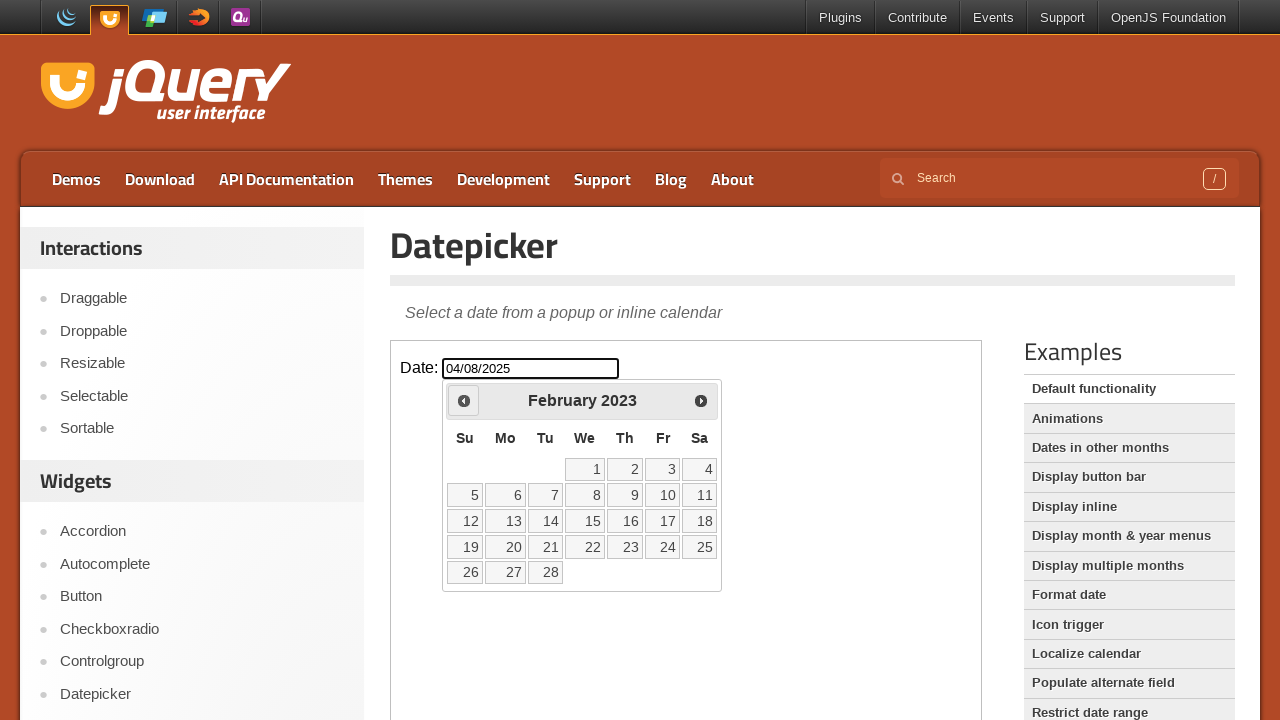

Clicked previous month button (current: February 2023) at (464, 400) on iframe >> nth=0 >> internal:control=enter-frame >> span.ui-icon.ui-icon-circle-t
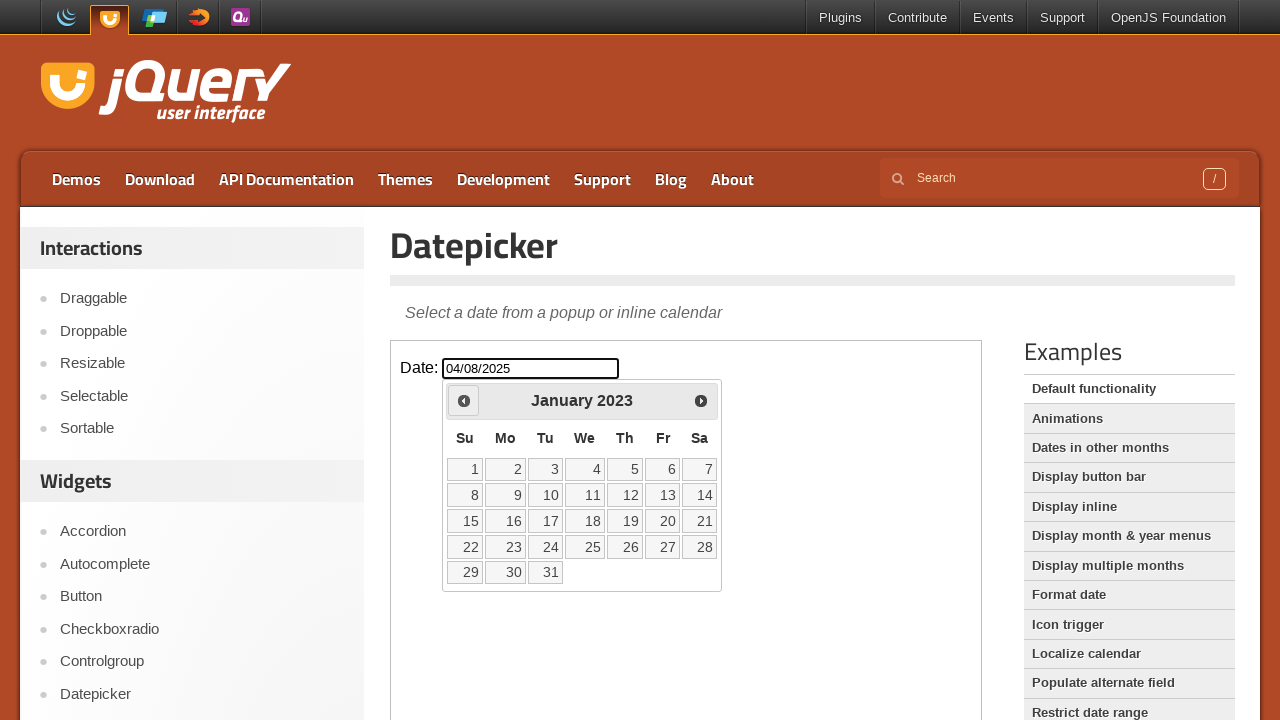

Clicked previous month button (current: January 2023) at (464, 400) on iframe >> nth=0 >> internal:control=enter-frame >> span.ui-icon.ui-icon-circle-t
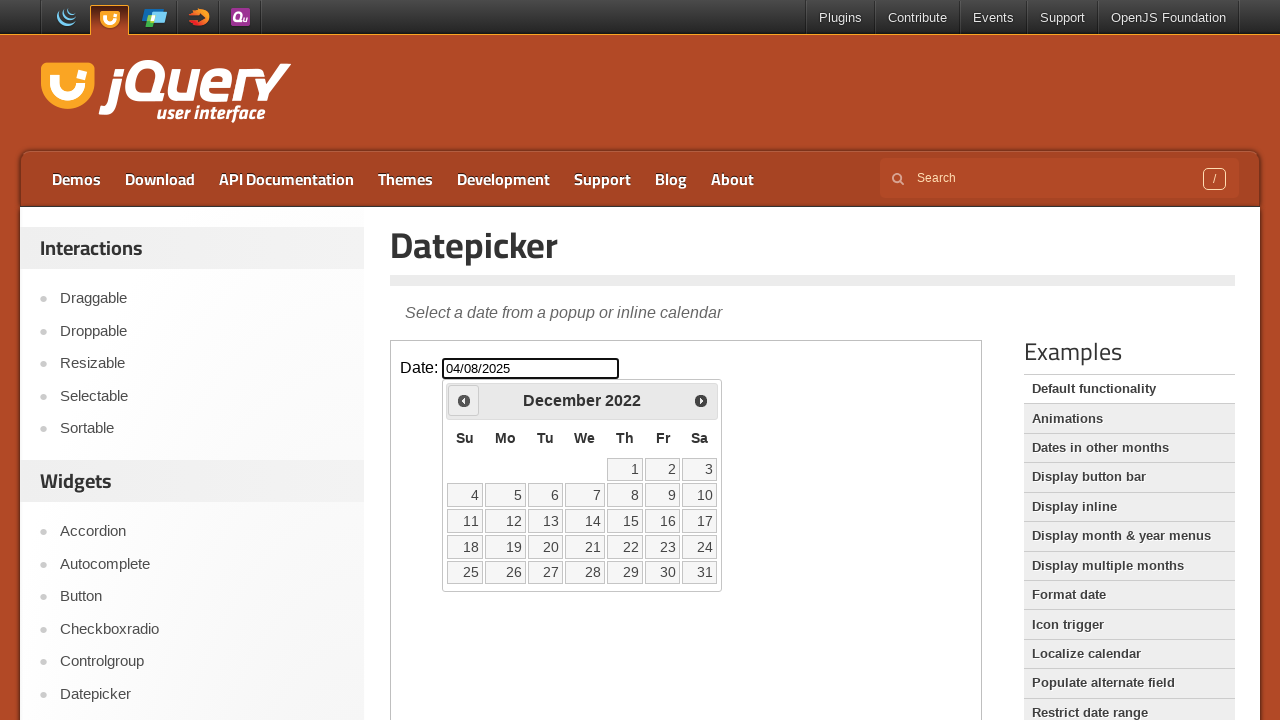

Clicked previous month button (current: December 2022) at (464, 400) on iframe >> nth=0 >> internal:control=enter-frame >> span.ui-icon.ui-icon-circle-t
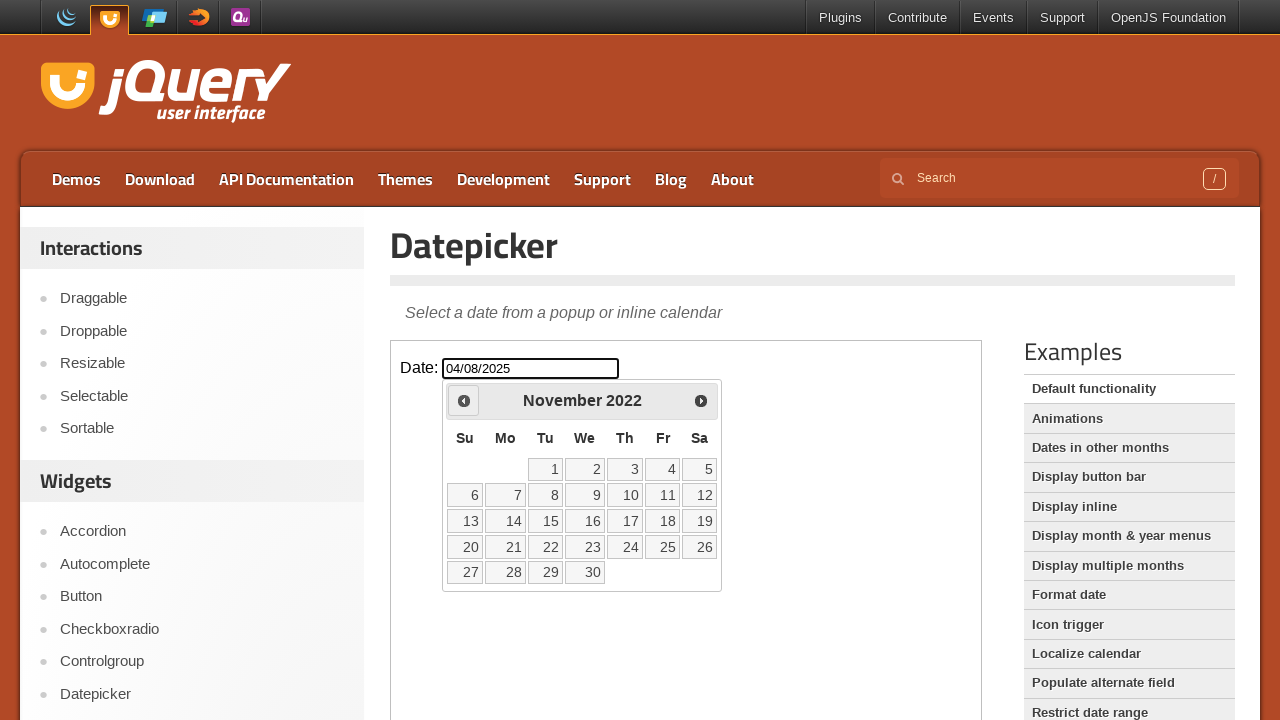

Clicked previous month button (current: November 2022) at (464, 400) on iframe >> nth=0 >> internal:control=enter-frame >> span.ui-icon.ui-icon-circle-t
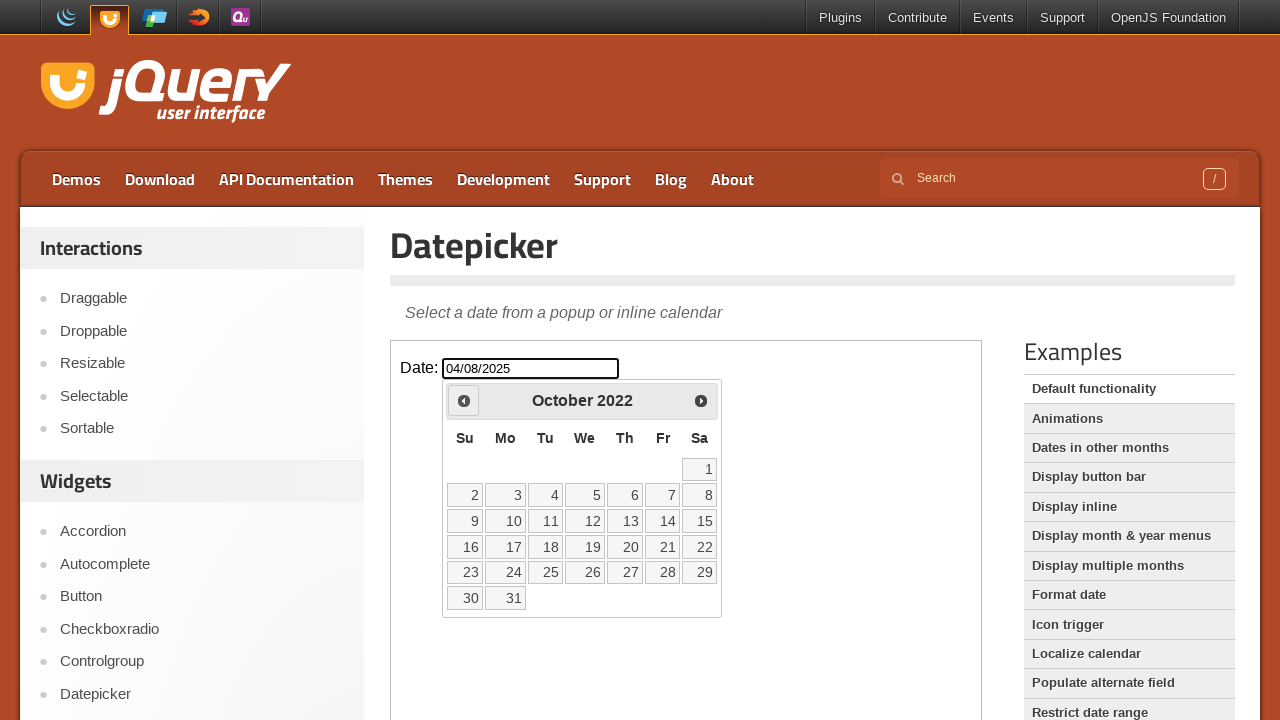

Clicked previous month button (current: October 2022) at (464, 400) on iframe >> nth=0 >> internal:control=enter-frame >> span.ui-icon.ui-icon-circle-t
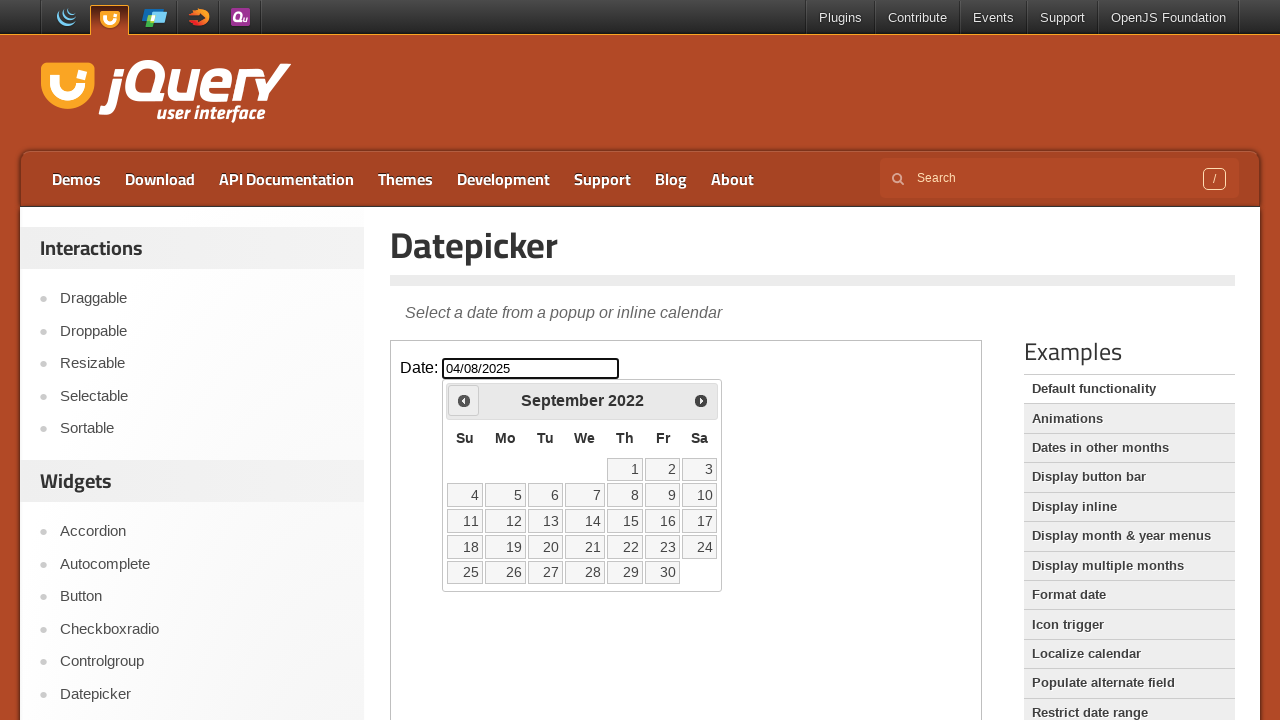

Clicked previous month button (current: September 2022) at (464, 400) on iframe >> nth=0 >> internal:control=enter-frame >> span.ui-icon.ui-icon-circle-t
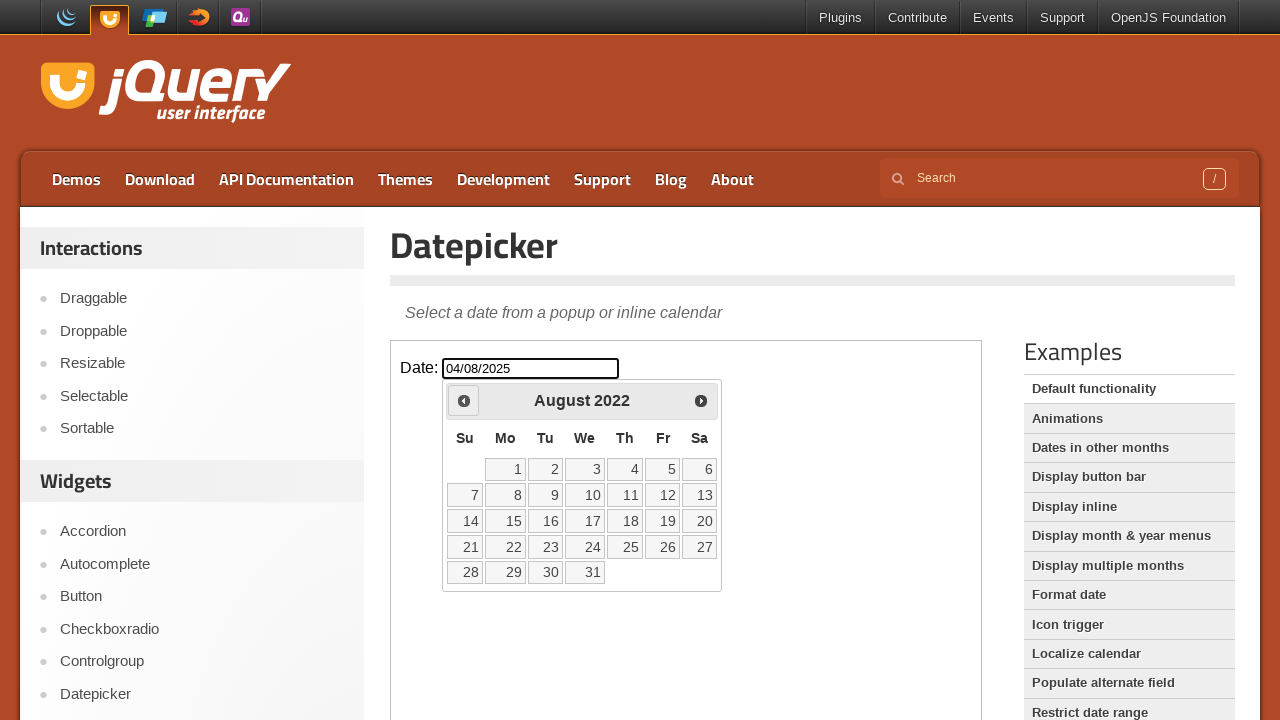

Clicked previous month button (current: August 2022) at (464, 400) on iframe >> nth=0 >> internal:control=enter-frame >> span.ui-icon.ui-icon-circle-t
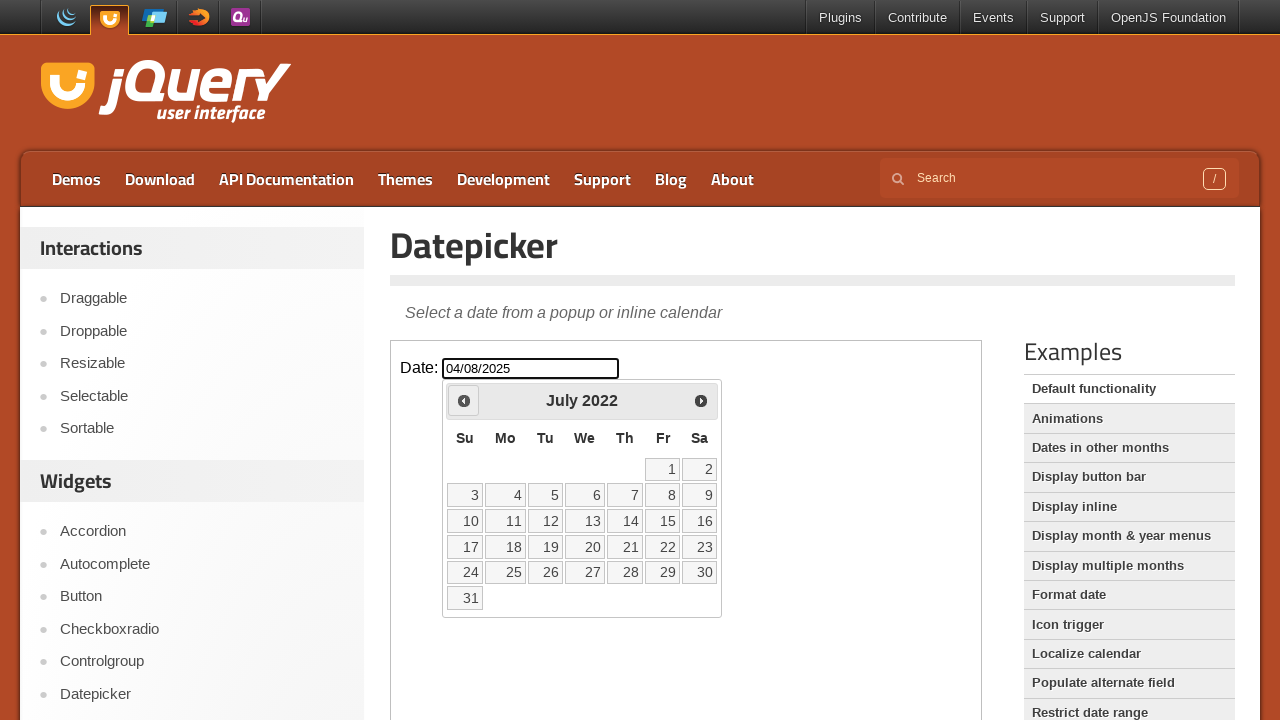

Clicked previous month button (current: July 2022) at (464, 400) on iframe >> nth=0 >> internal:control=enter-frame >> span.ui-icon.ui-icon-circle-t
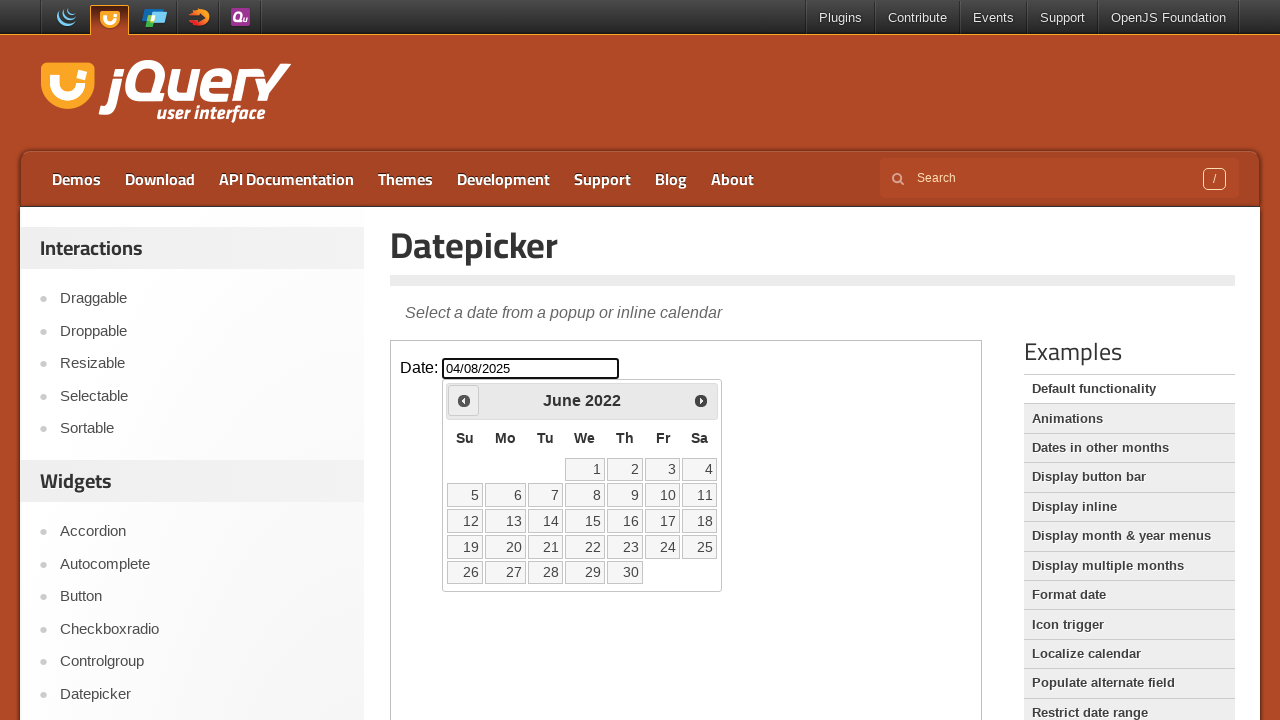

Clicked previous month button (current: June 2022) at (464, 400) on iframe >> nth=0 >> internal:control=enter-frame >> span.ui-icon.ui-icon-circle-t
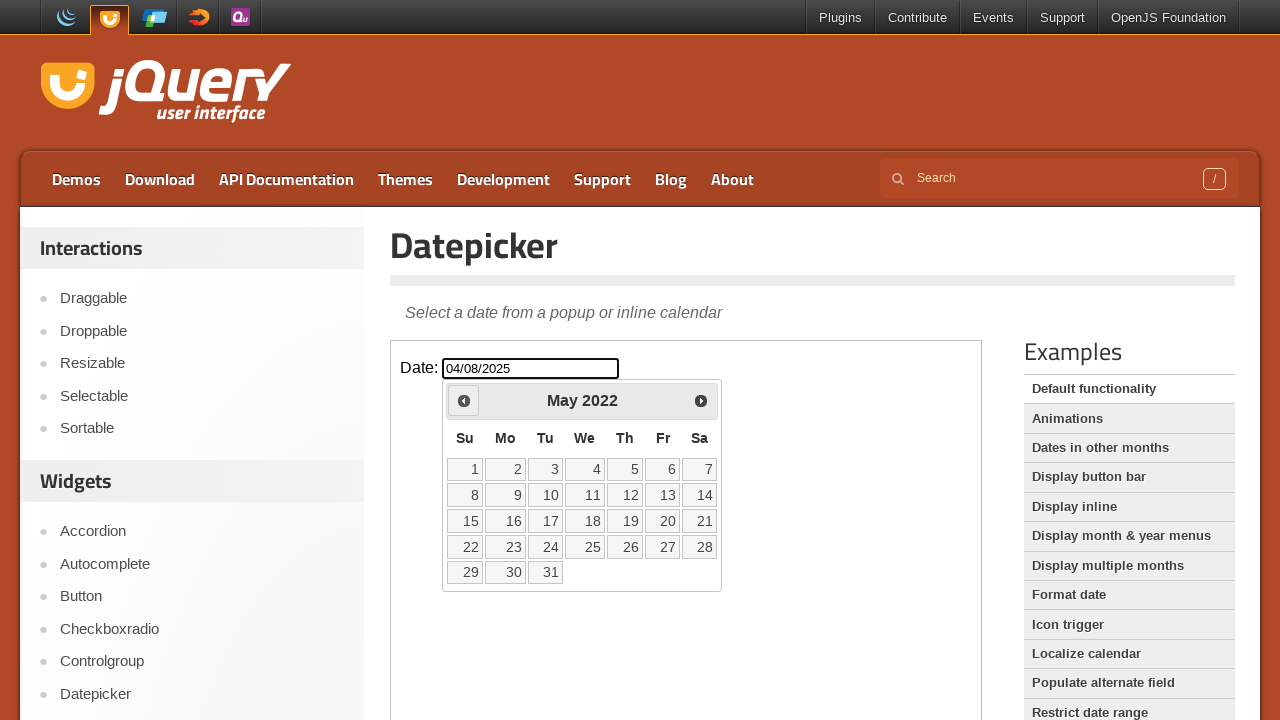

Clicked previous month button (current: May 2022) at (464, 400) on iframe >> nth=0 >> internal:control=enter-frame >> span.ui-icon.ui-icon-circle-t
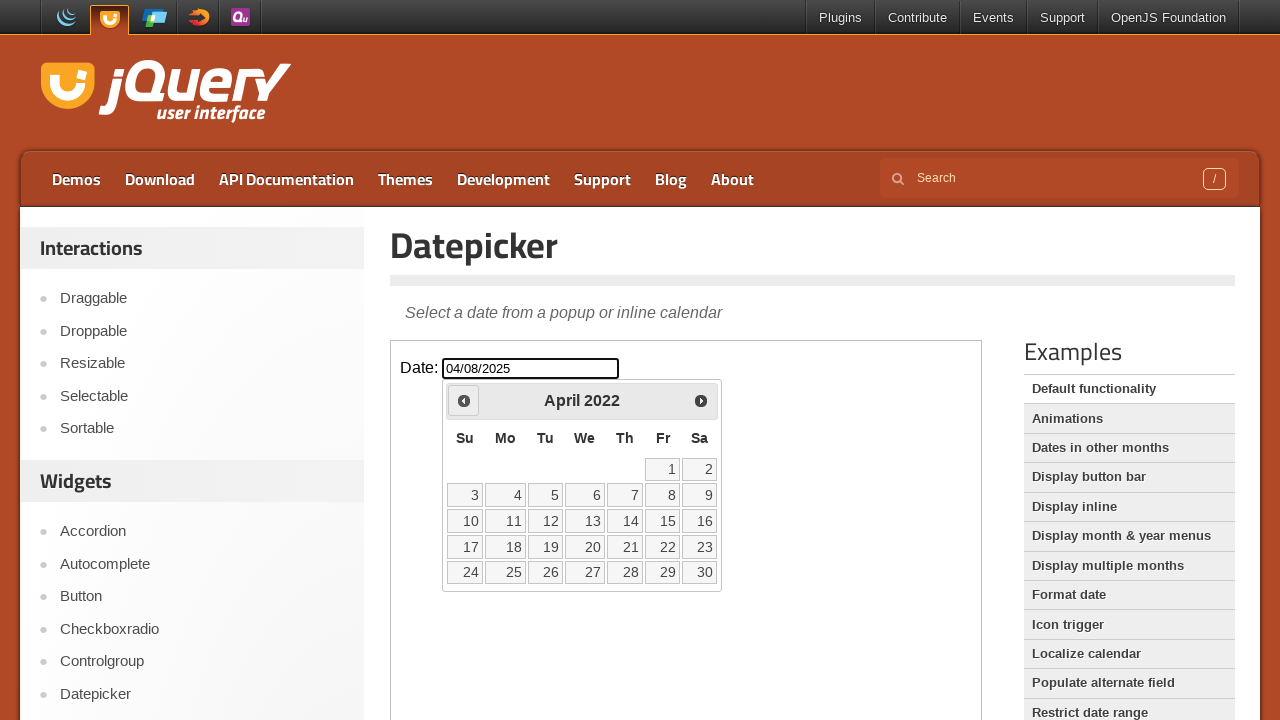

Navigated to April 2022 in calendar
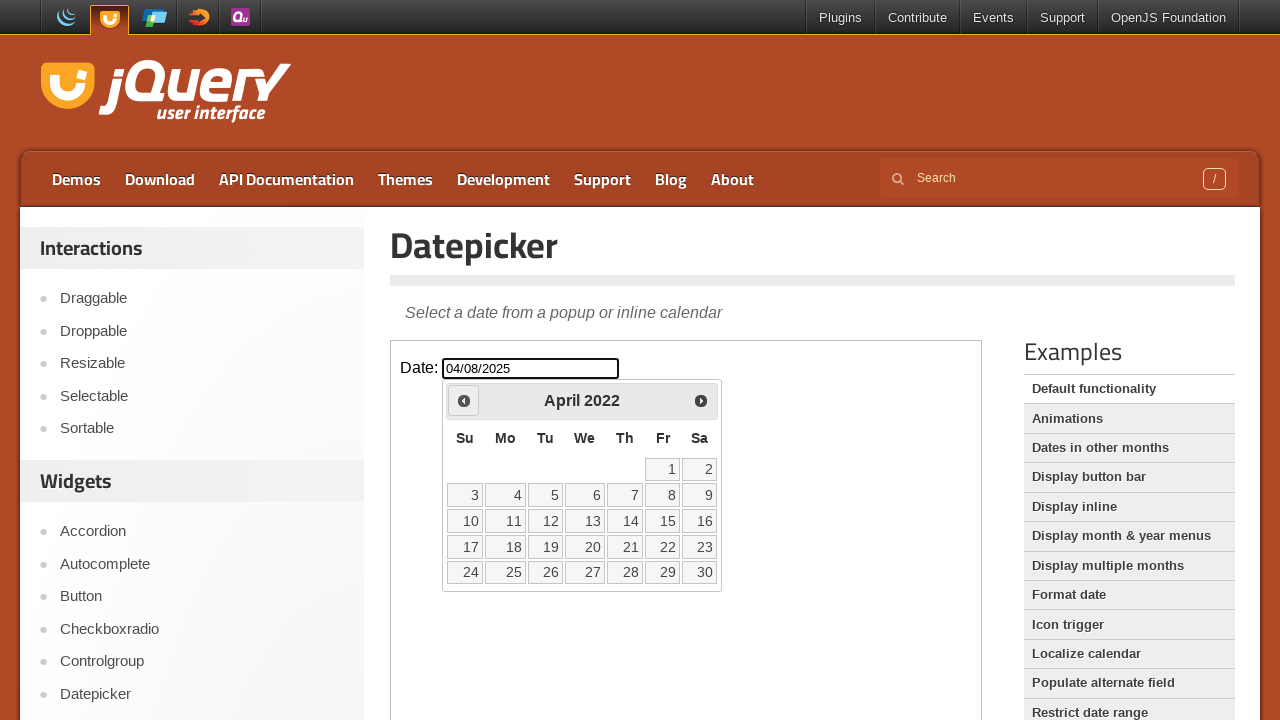

Selected April 18, 2022 from calendar at (506, 547) on iframe >> nth=0 >> internal:control=enter-frame >> .ui-datepicker-calendar tbody
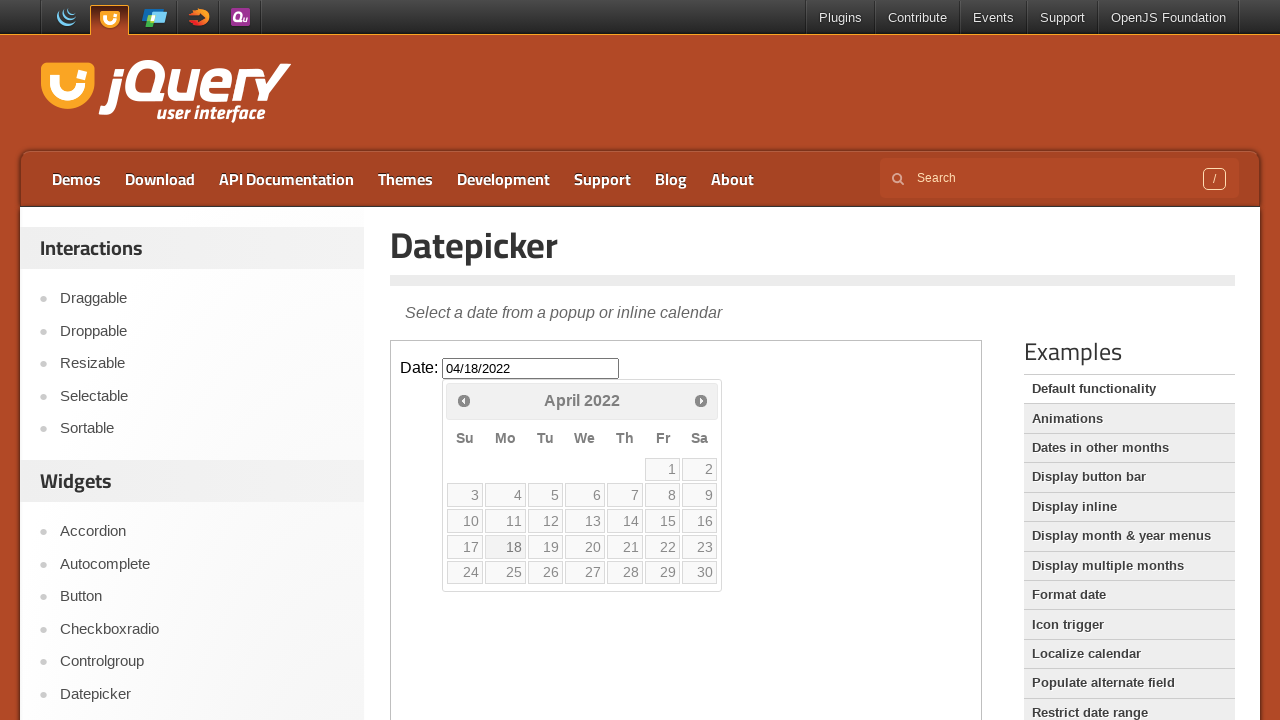

Clicked datepicker input to open calendar again at (531, 368) on iframe >> nth=0 >> internal:control=enter-frame >> #datepicker
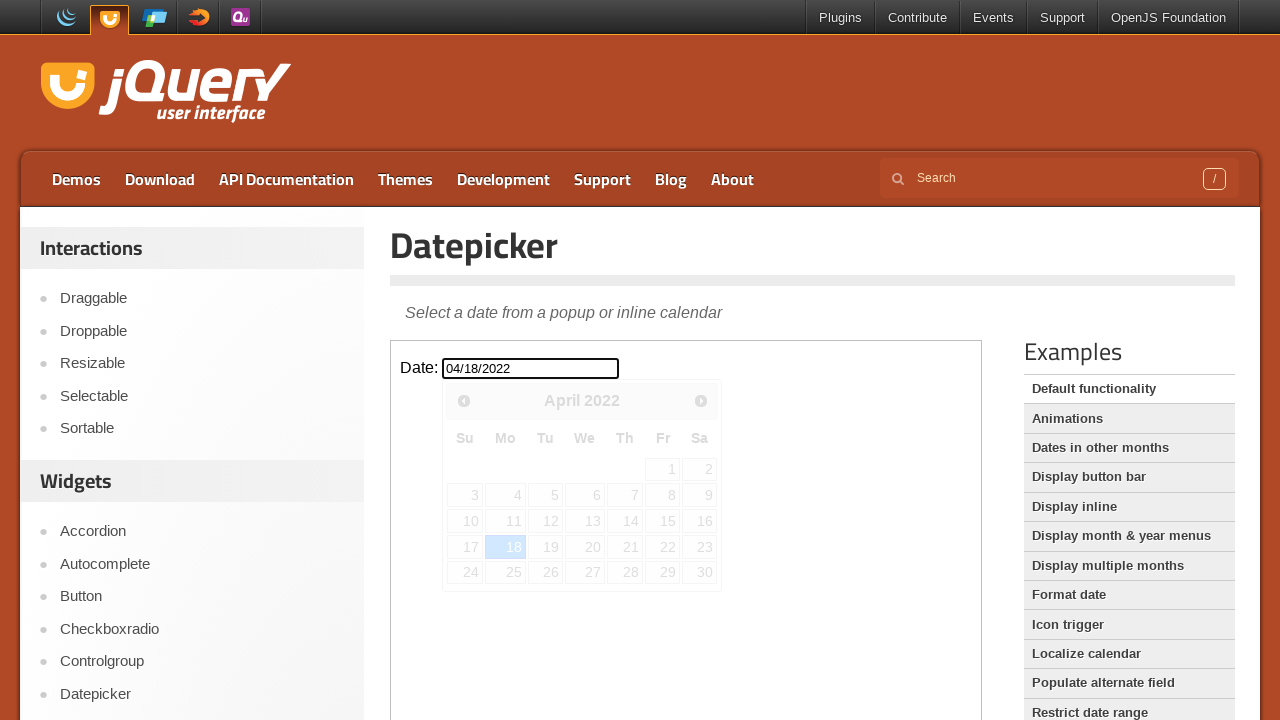

Clicked next month button (current: April 2022) at (701, 400) on iframe >> nth=0 >> internal:control=enter-frame >> span.ui-icon.ui-icon-circle-t
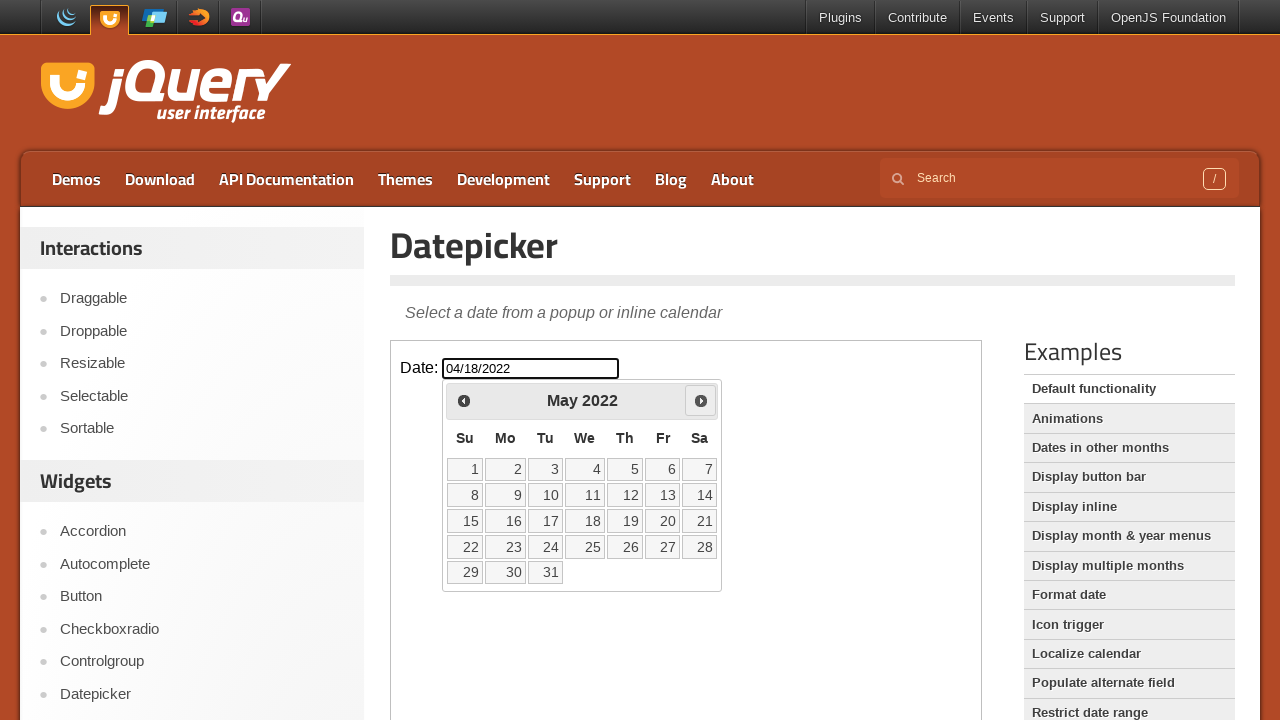

Clicked next month button (current: May 2022) at (701, 400) on iframe >> nth=0 >> internal:control=enter-frame >> span.ui-icon.ui-icon-circle-t
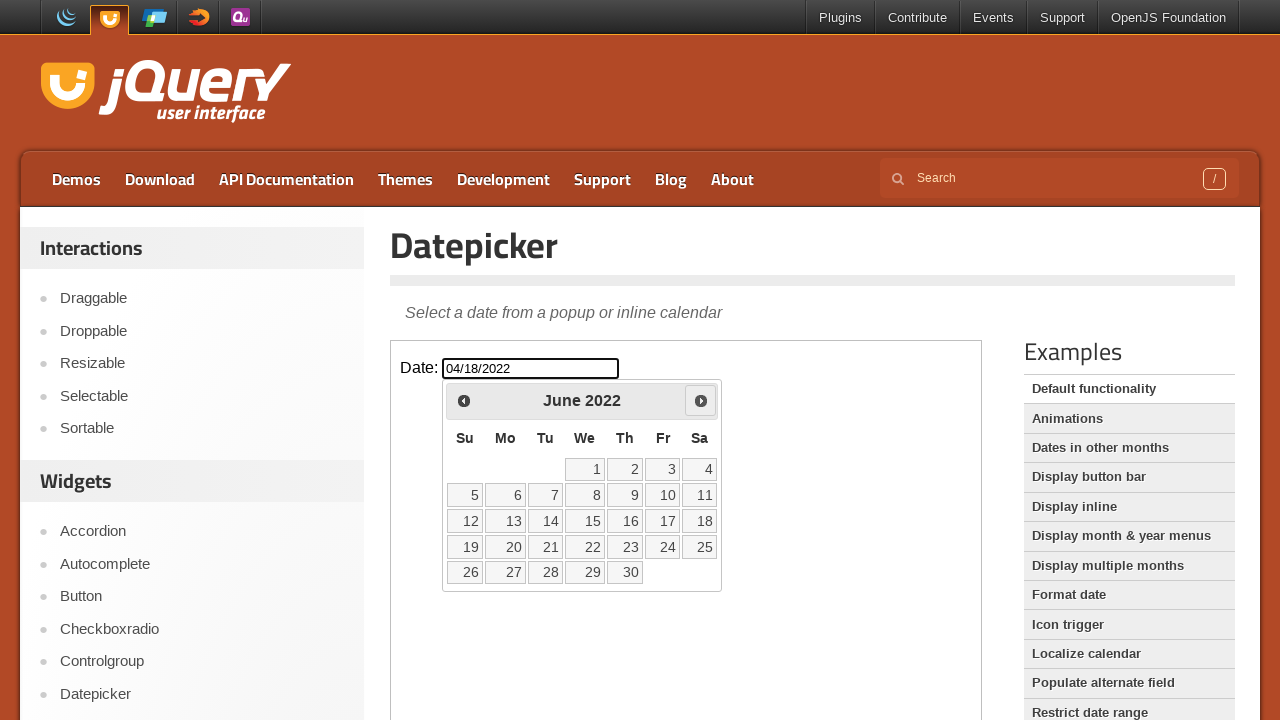

Clicked next month button (current: June 2022) at (701, 400) on iframe >> nth=0 >> internal:control=enter-frame >> span.ui-icon.ui-icon-circle-t
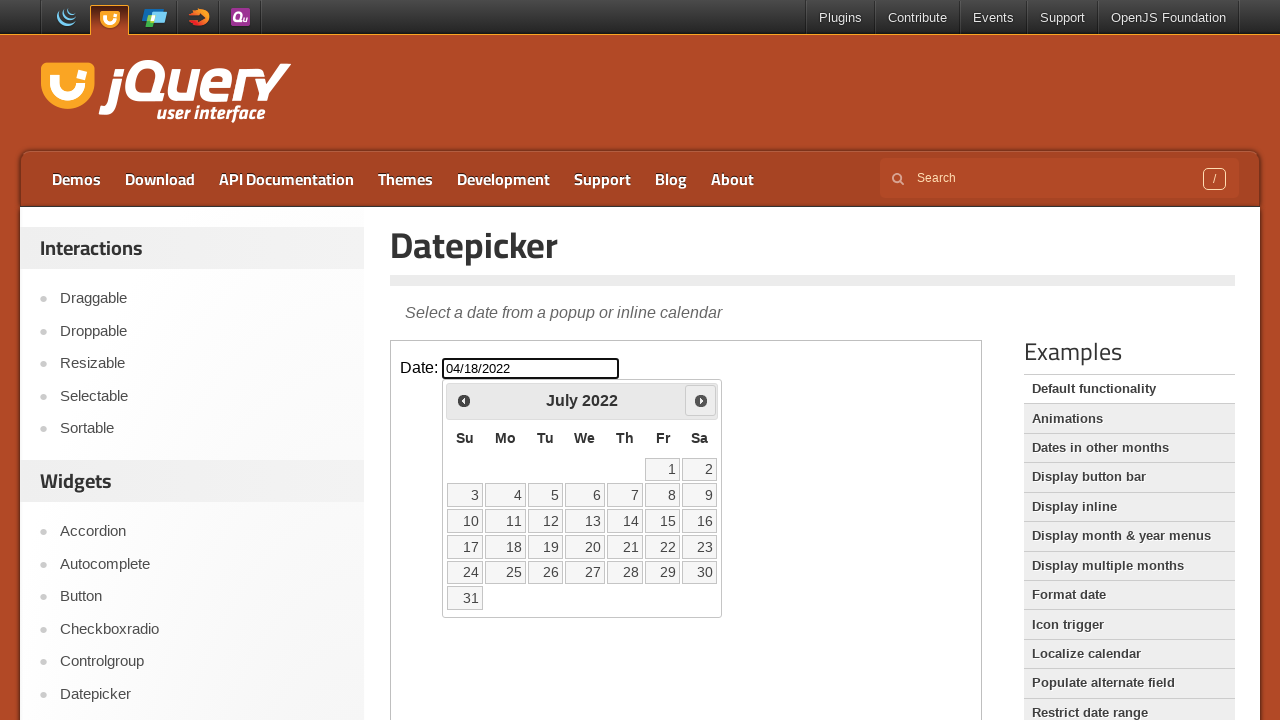

Clicked next month button (current: July 2022) at (701, 400) on iframe >> nth=0 >> internal:control=enter-frame >> span.ui-icon.ui-icon-circle-t
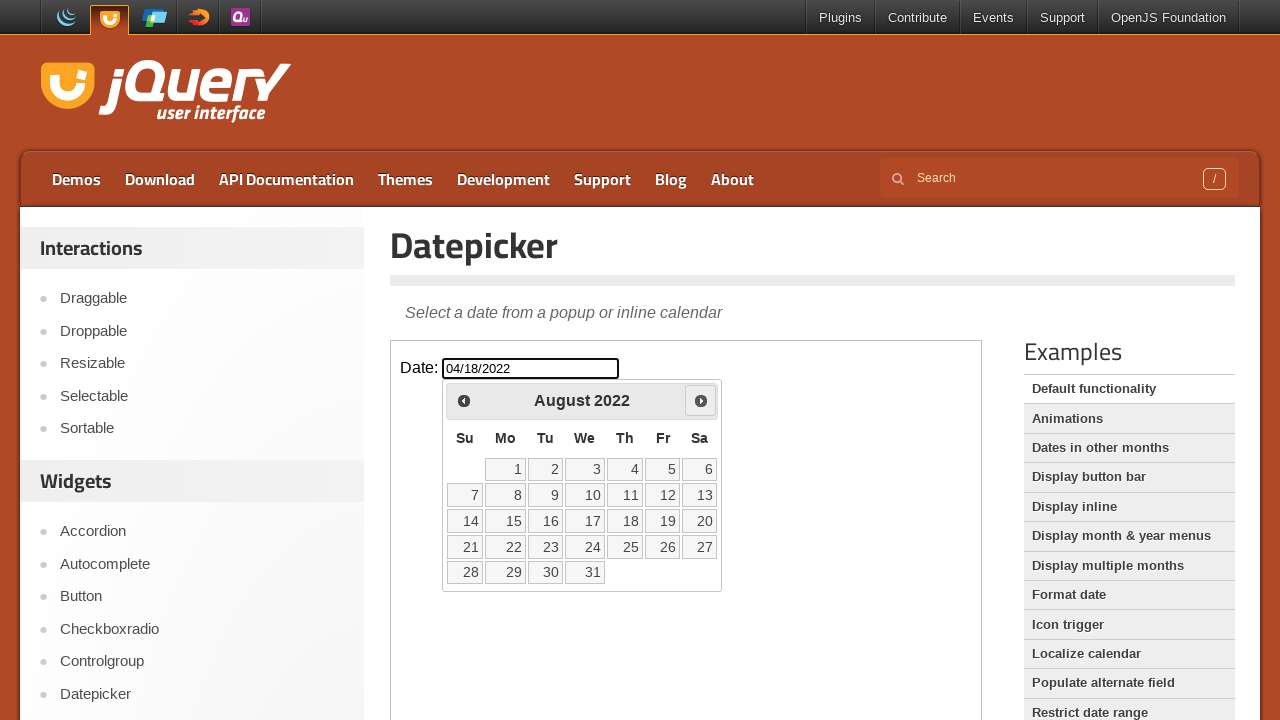

Clicked next month button (current: August 2022) at (701, 400) on iframe >> nth=0 >> internal:control=enter-frame >> span.ui-icon.ui-icon-circle-t
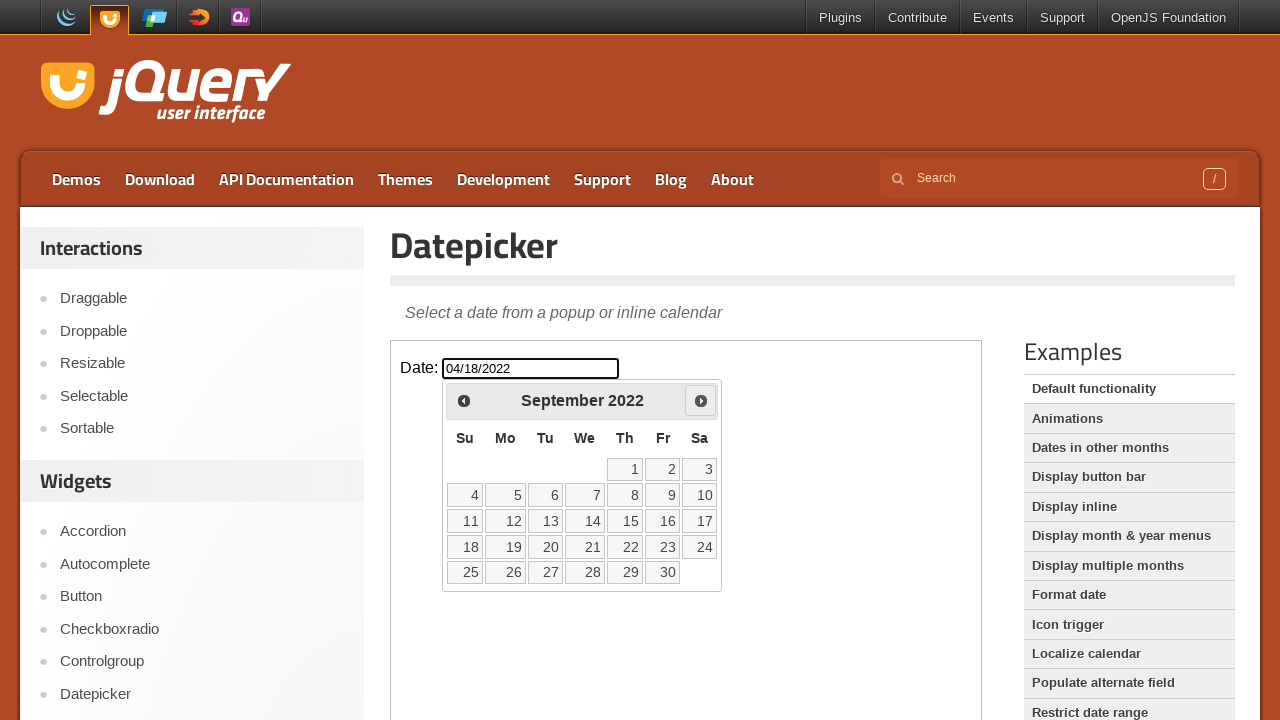

Clicked next month button (current: September 2022) at (701, 400) on iframe >> nth=0 >> internal:control=enter-frame >> span.ui-icon.ui-icon-circle-t
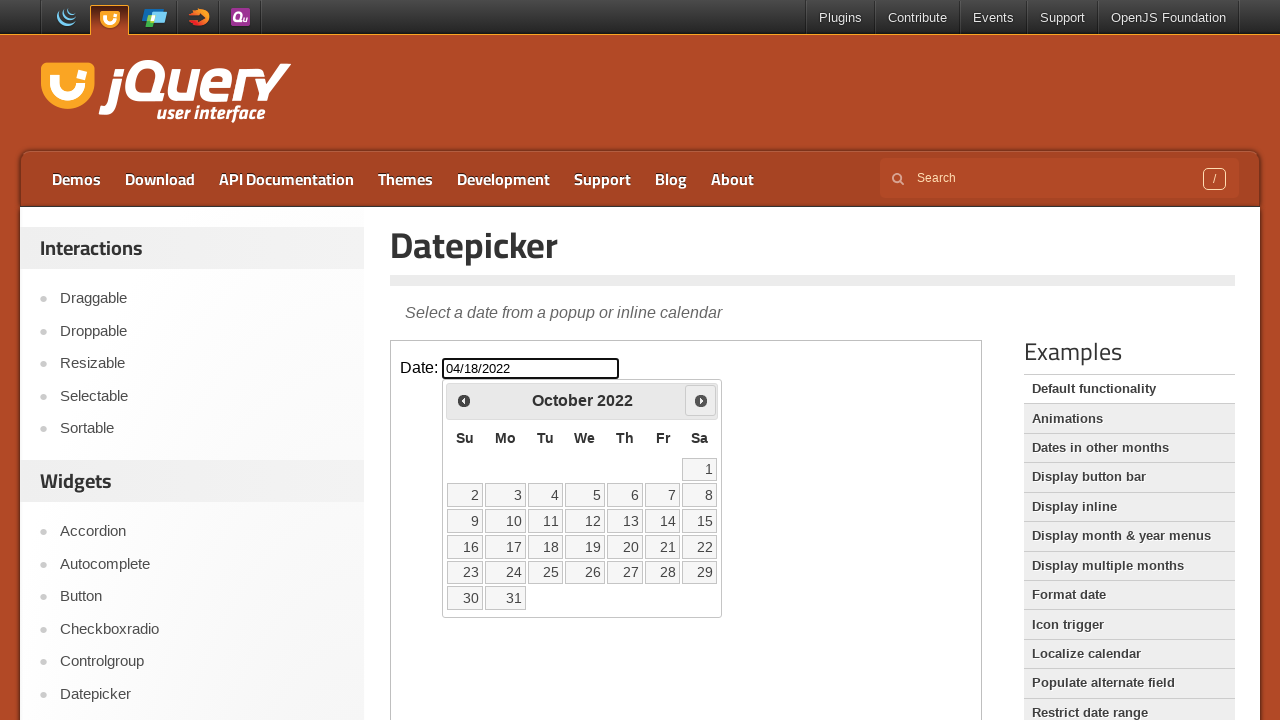

Clicked next month button (current: October 2022) at (701, 400) on iframe >> nth=0 >> internal:control=enter-frame >> span.ui-icon.ui-icon-circle-t
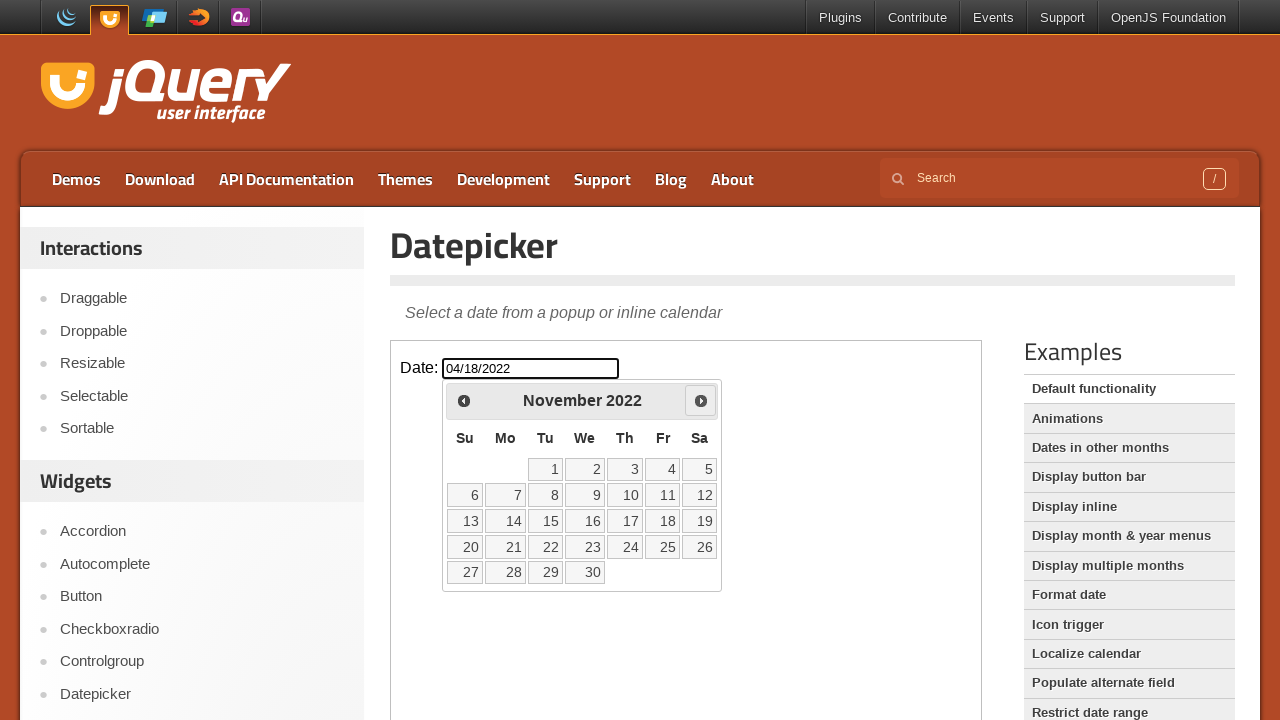

Clicked next month button (current: November 2022) at (701, 400) on iframe >> nth=0 >> internal:control=enter-frame >> span.ui-icon.ui-icon-circle-t
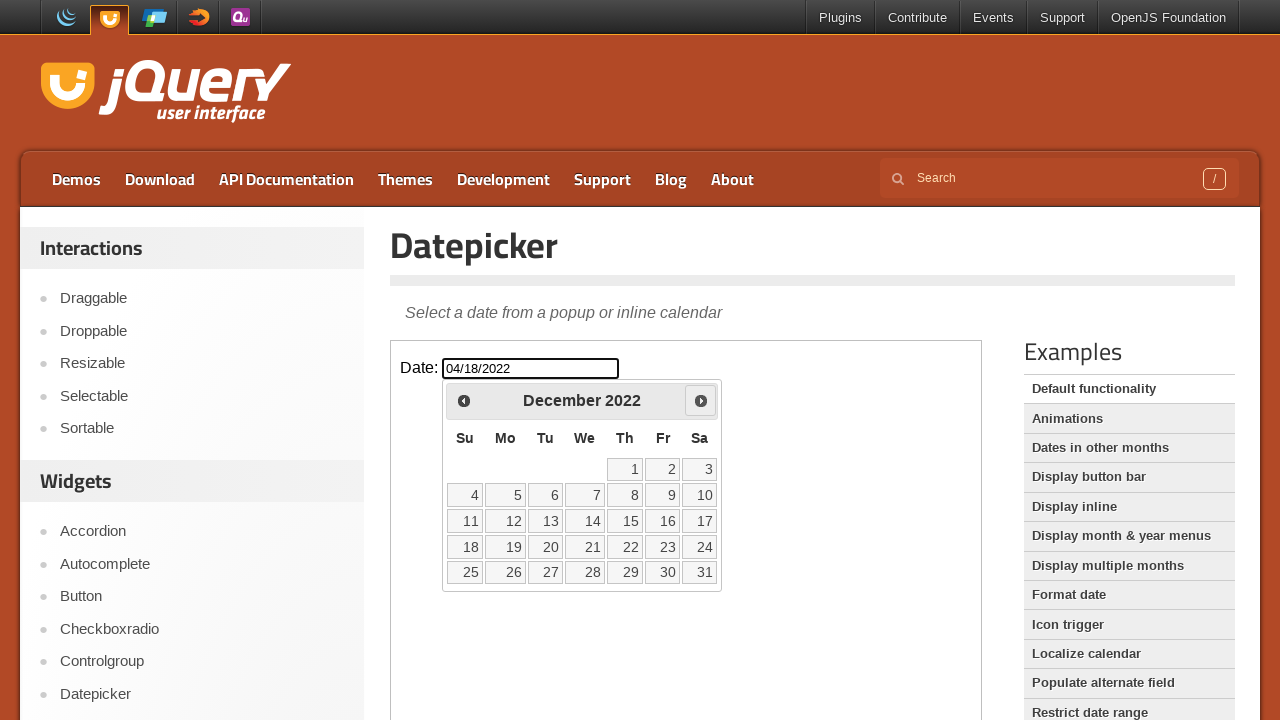

Clicked next month button (current: December 2022) at (701, 400) on iframe >> nth=0 >> internal:control=enter-frame >> span.ui-icon.ui-icon-circle-t
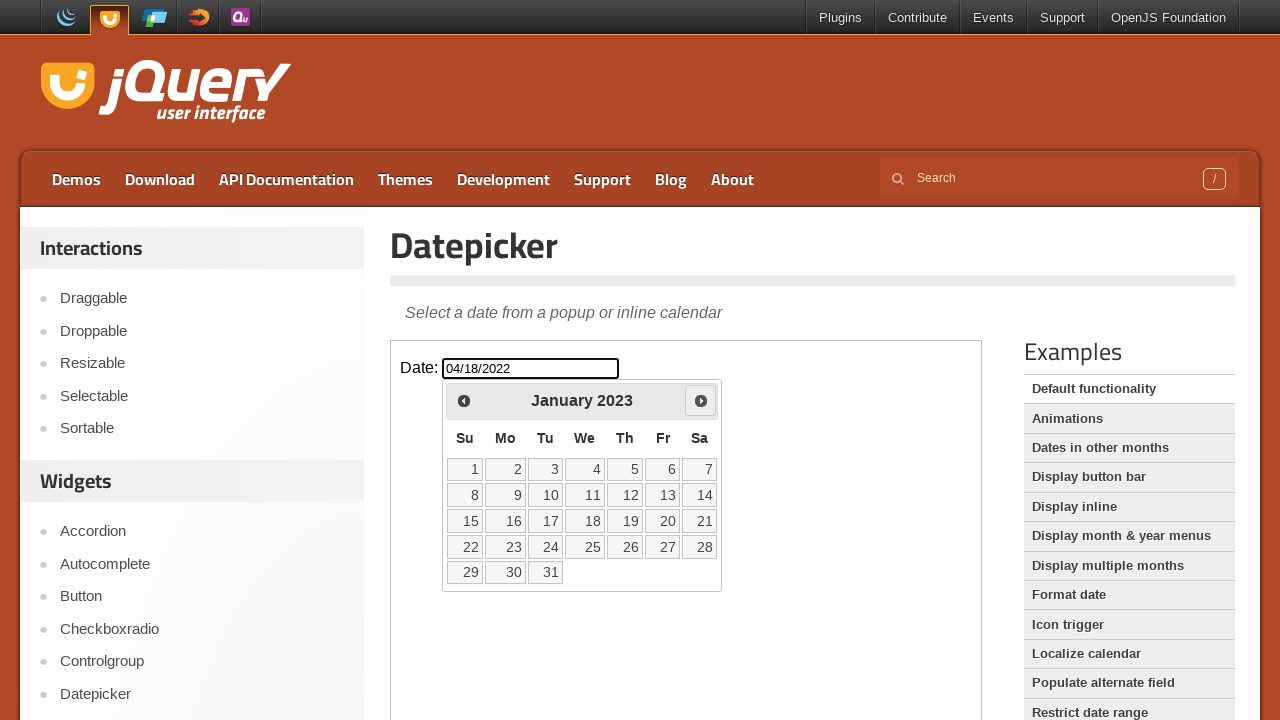

Clicked next month button (current: January 2023) at (701, 400) on iframe >> nth=0 >> internal:control=enter-frame >> span.ui-icon.ui-icon-circle-t
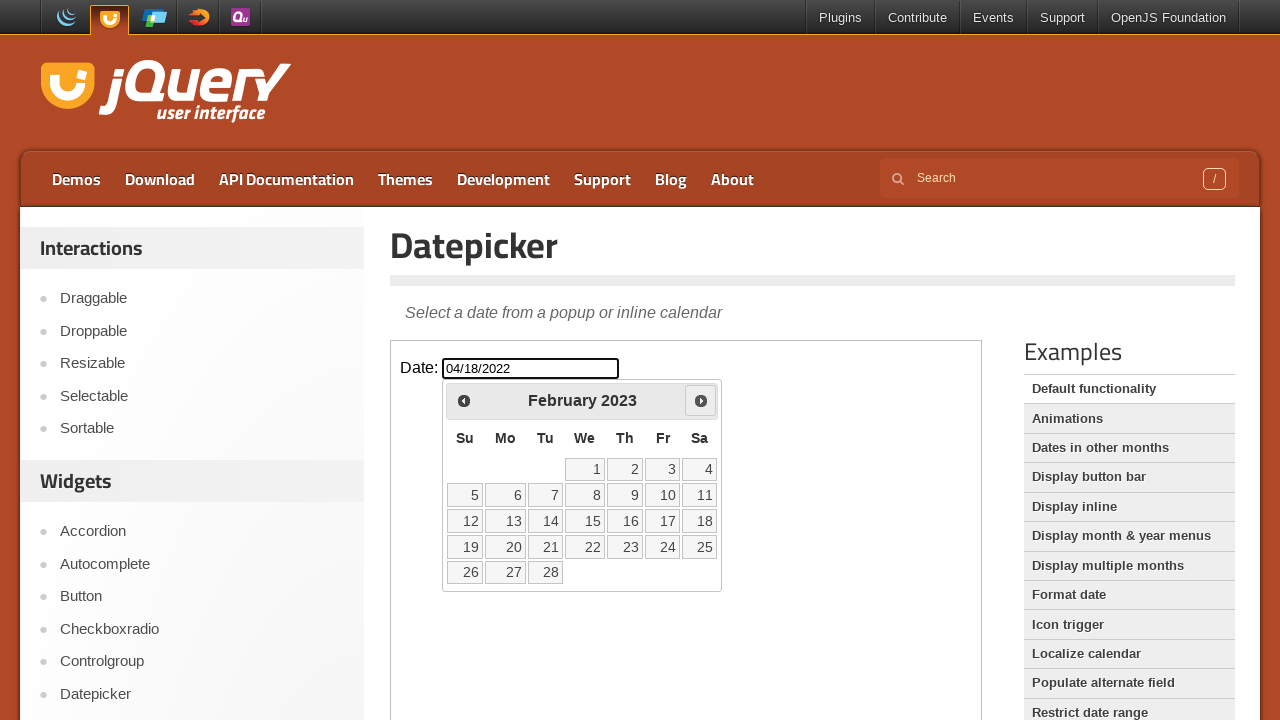

Clicked next month button (current: February 2023) at (701, 400) on iframe >> nth=0 >> internal:control=enter-frame >> span.ui-icon.ui-icon-circle-t
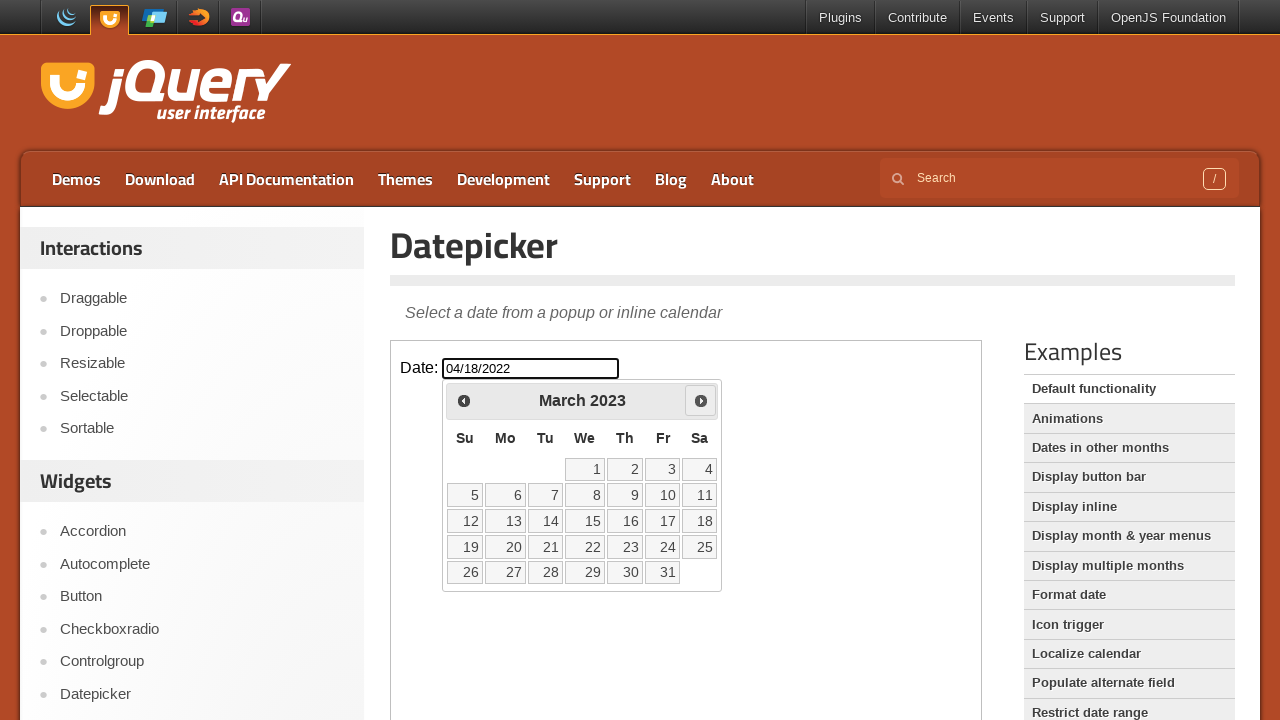

Clicked next month button (current: March 2023) at (701, 400) on iframe >> nth=0 >> internal:control=enter-frame >> span.ui-icon.ui-icon-circle-t
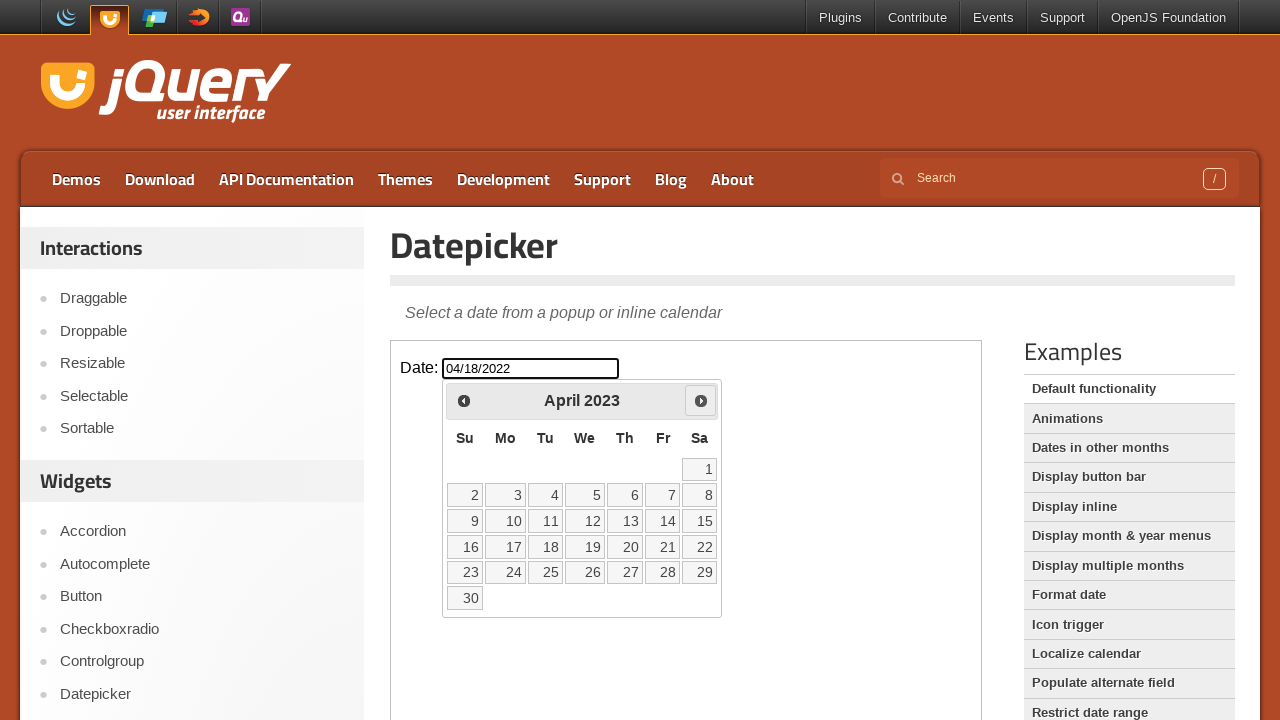

Clicked next month button (current: April 2023) at (701, 400) on iframe >> nth=0 >> internal:control=enter-frame >> span.ui-icon.ui-icon-circle-t
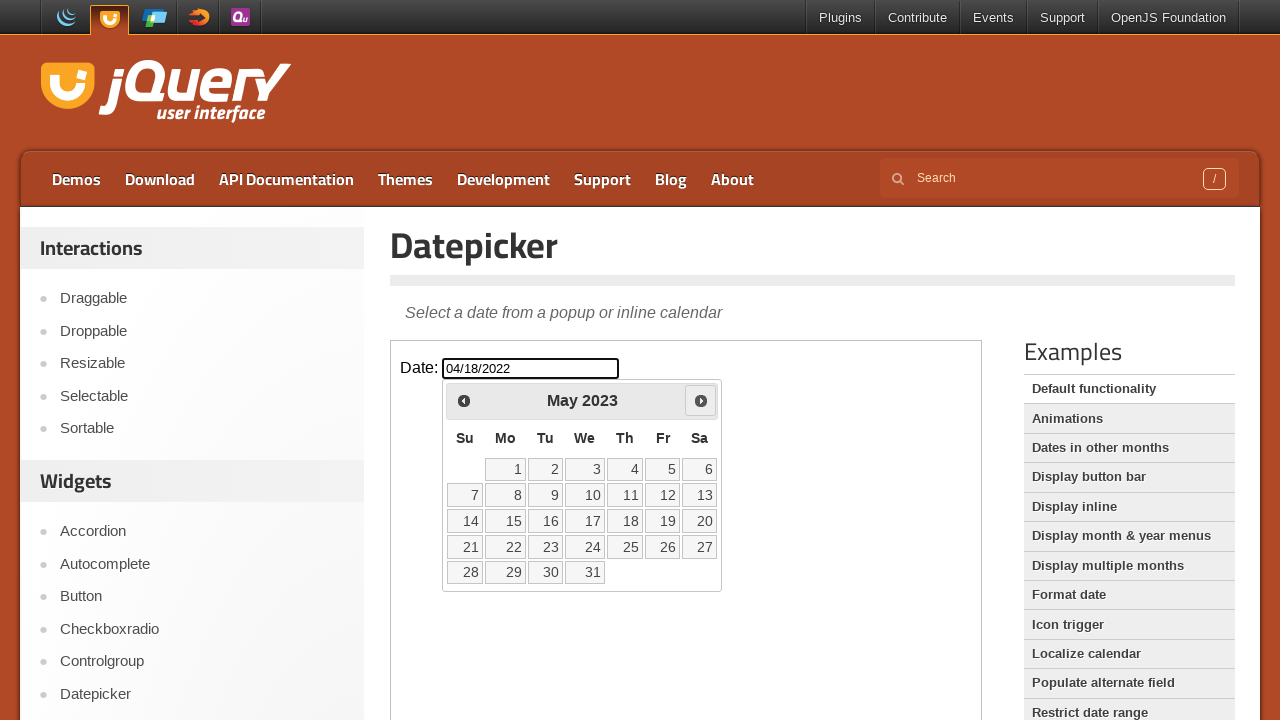

Clicked next month button (current: May 2023) at (701, 400) on iframe >> nth=0 >> internal:control=enter-frame >> span.ui-icon.ui-icon-circle-t
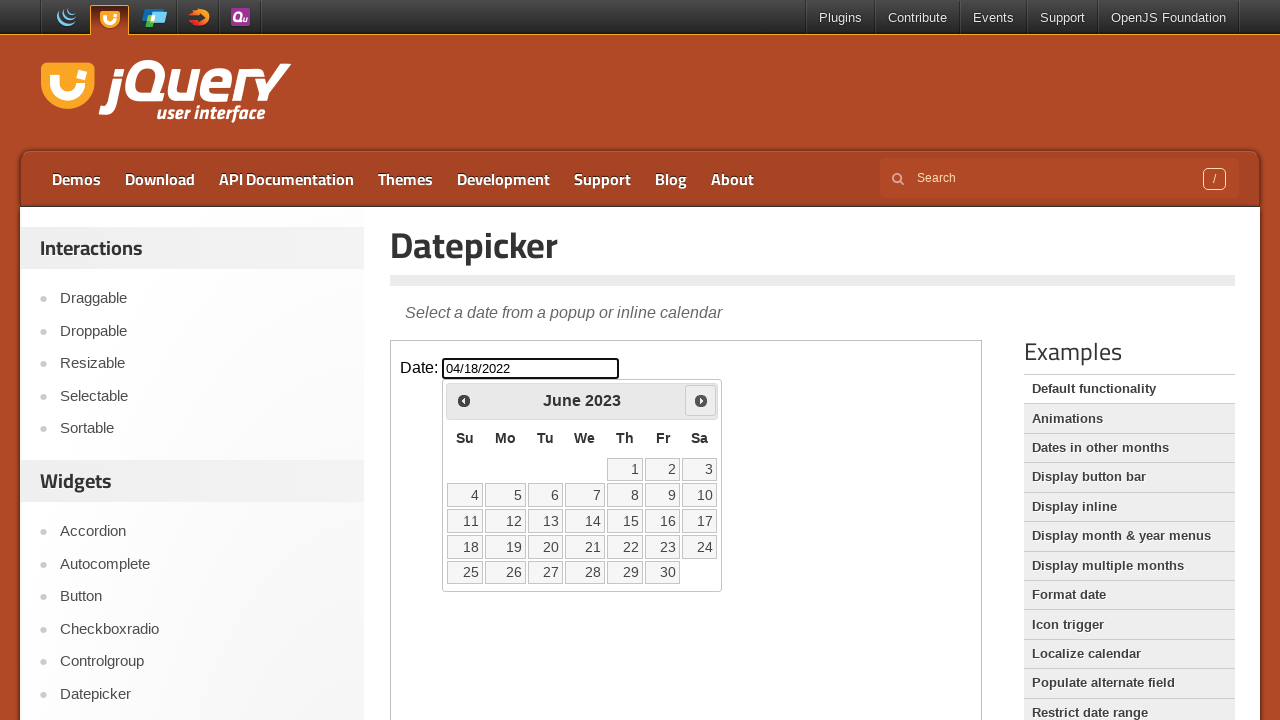

Clicked next month button (current: June 2023) at (701, 400) on iframe >> nth=0 >> internal:control=enter-frame >> span.ui-icon.ui-icon-circle-t
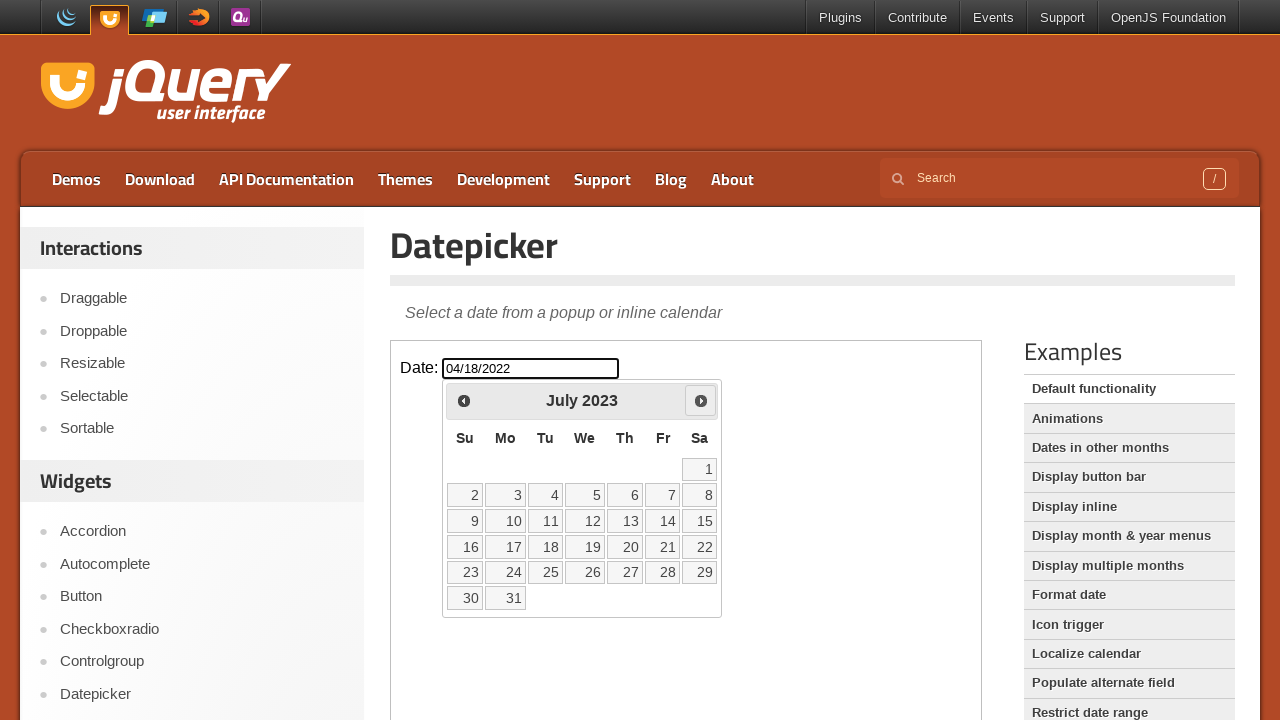

Clicked next month button (current: July 2023) at (701, 400) on iframe >> nth=0 >> internal:control=enter-frame >> span.ui-icon.ui-icon-circle-t
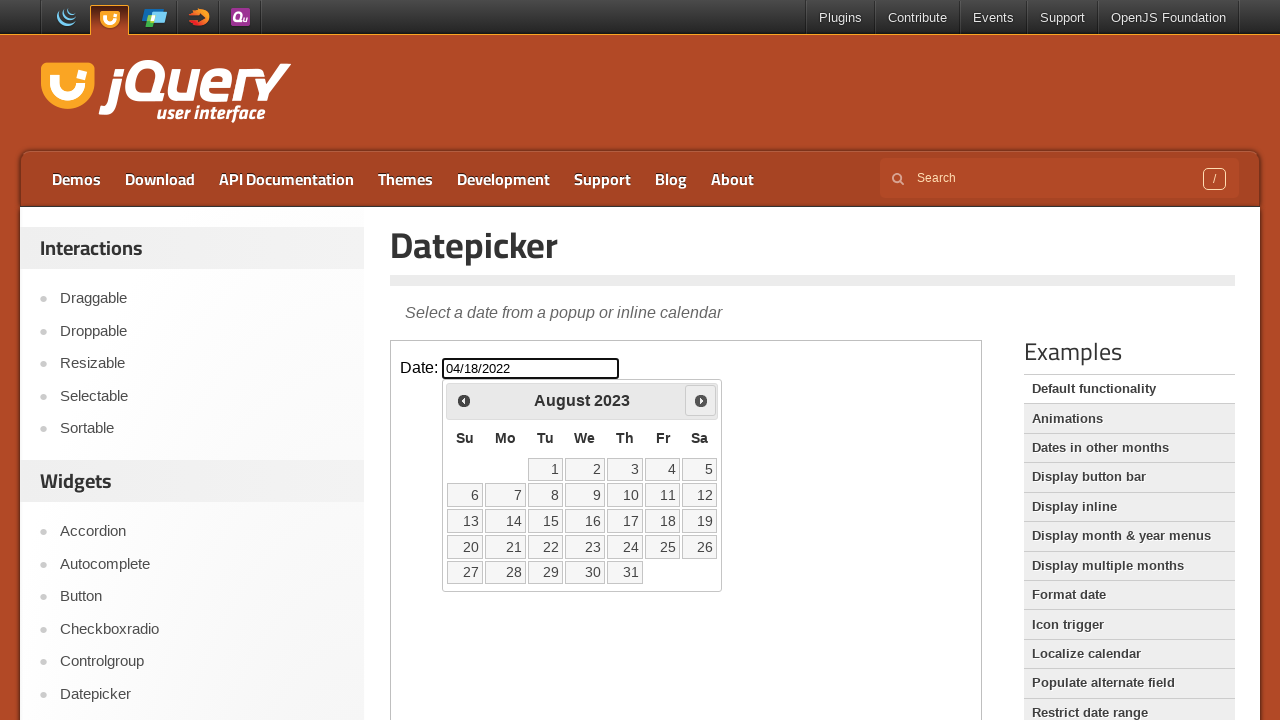

Clicked next month button (current: August 2023) at (701, 400) on iframe >> nth=0 >> internal:control=enter-frame >> span.ui-icon.ui-icon-circle-t
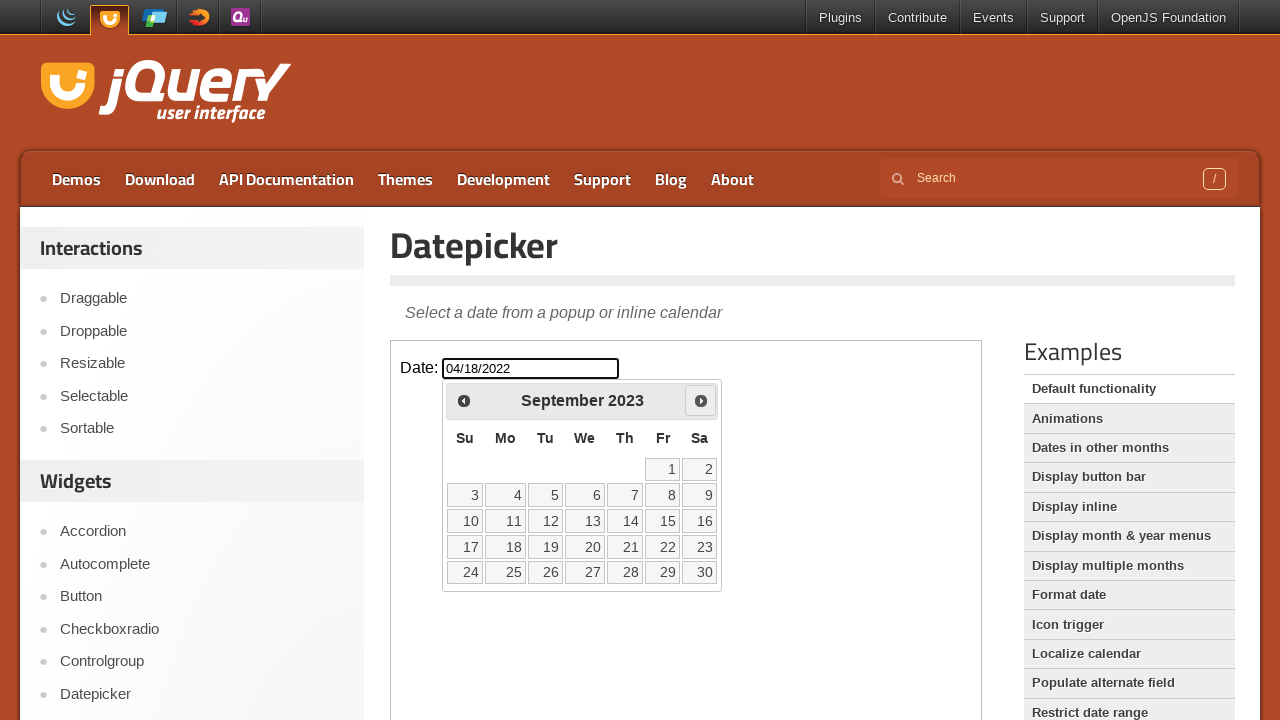

Clicked next month button (current: September 2023) at (701, 400) on iframe >> nth=0 >> internal:control=enter-frame >> span.ui-icon.ui-icon-circle-t
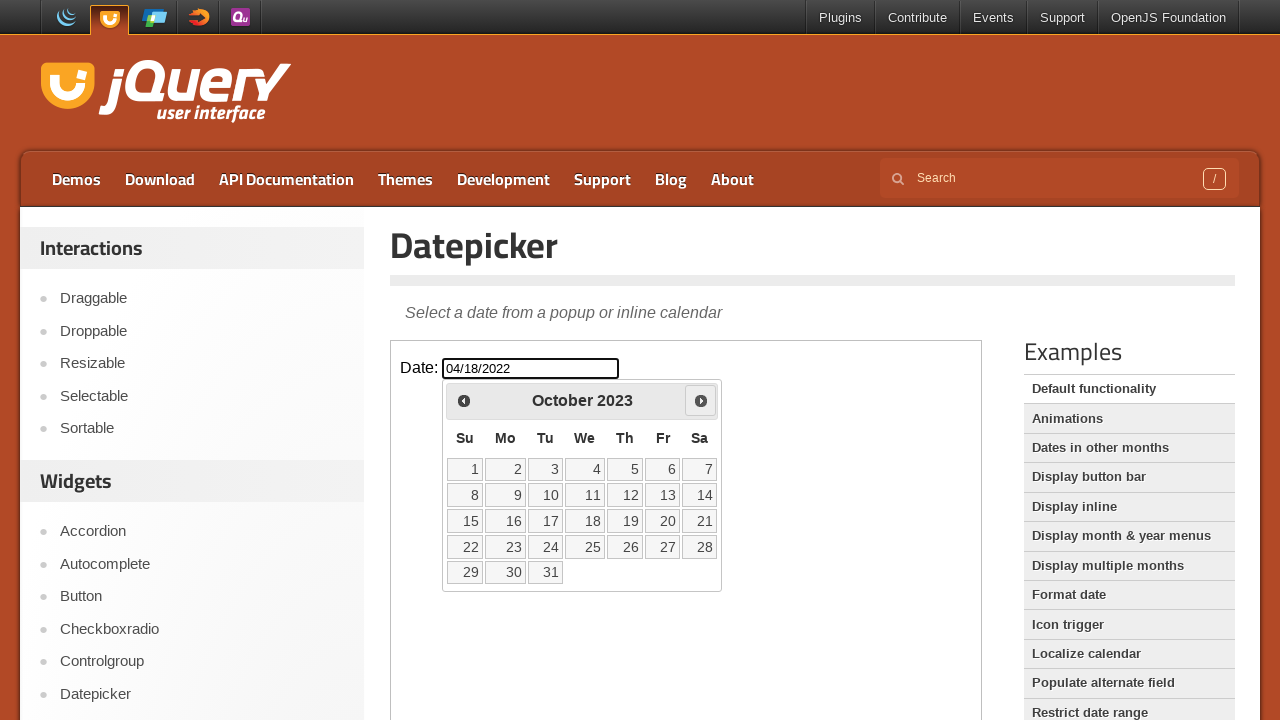

Clicked next month button (current: October 2023) at (701, 400) on iframe >> nth=0 >> internal:control=enter-frame >> span.ui-icon.ui-icon-circle-t
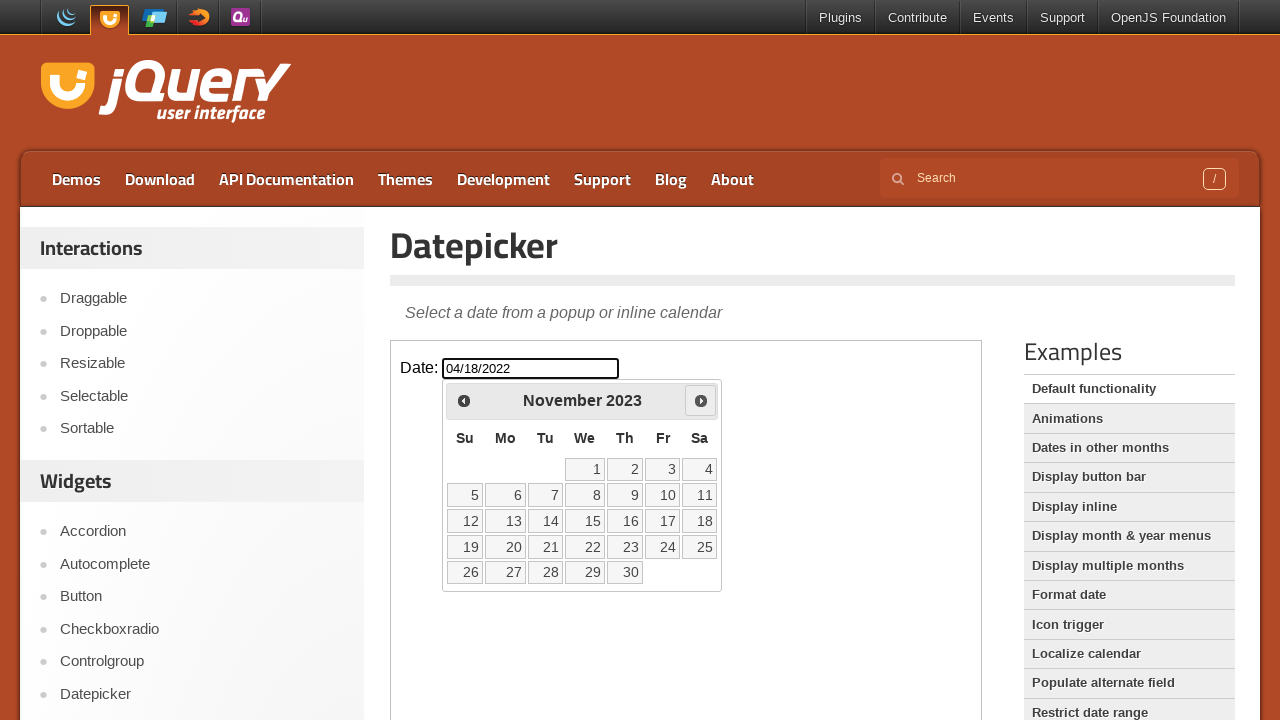

Clicked next month button (current: November 2023) at (701, 400) on iframe >> nth=0 >> internal:control=enter-frame >> span.ui-icon.ui-icon-circle-t
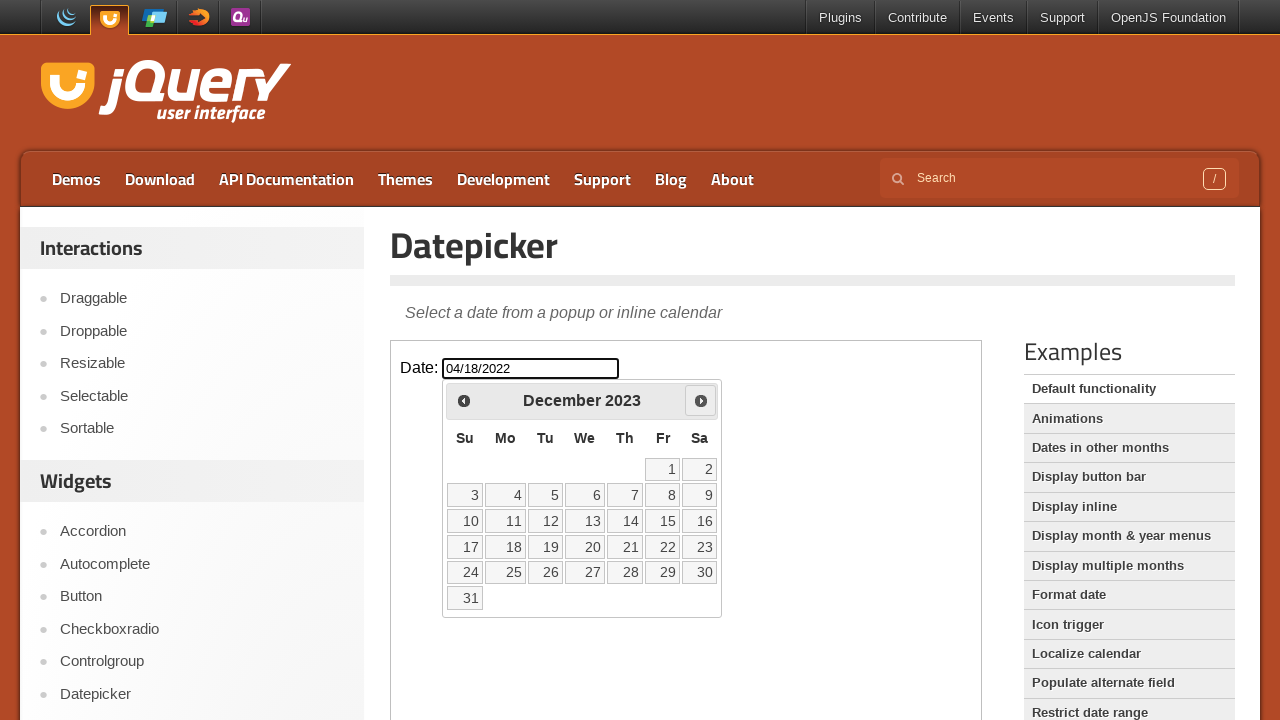

Clicked next month button (current: December 2023) at (701, 400) on iframe >> nth=0 >> internal:control=enter-frame >> span.ui-icon.ui-icon-circle-t
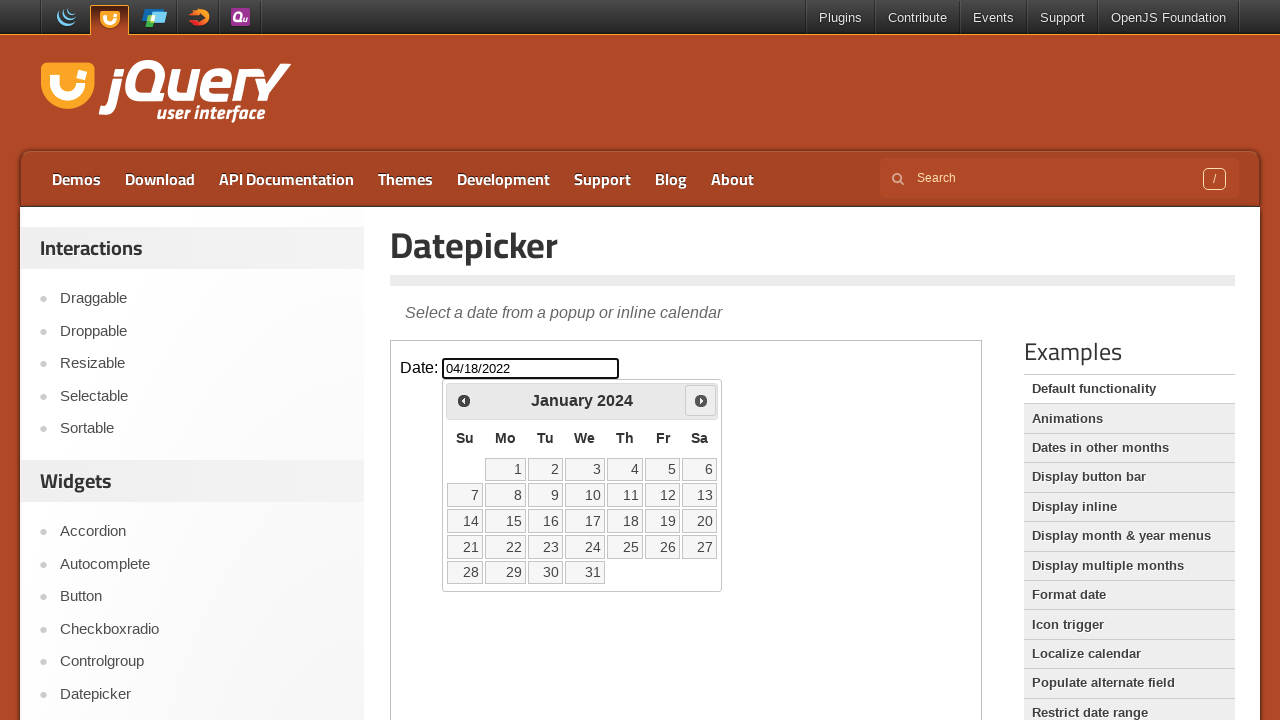

Clicked next month button (current: January 2024) at (701, 400) on iframe >> nth=0 >> internal:control=enter-frame >> span.ui-icon.ui-icon-circle-t
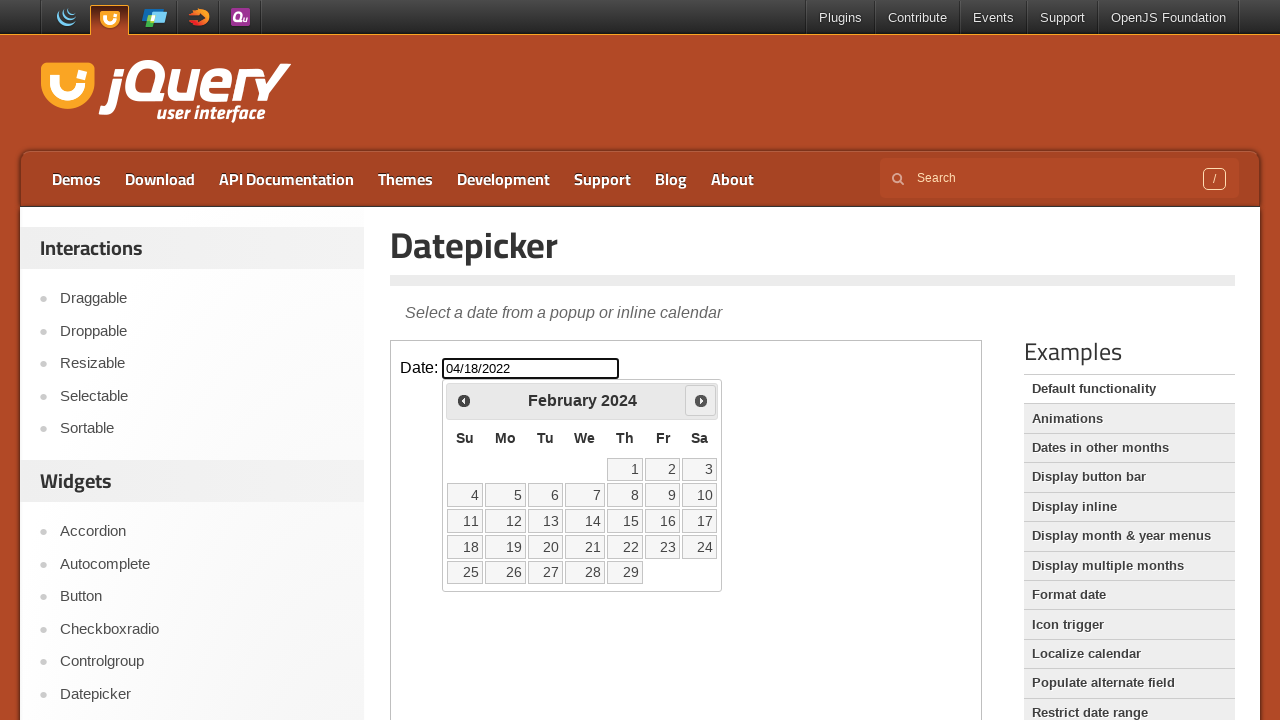

Clicked next month button (current: February 2024) at (701, 400) on iframe >> nth=0 >> internal:control=enter-frame >> span.ui-icon.ui-icon-circle-t
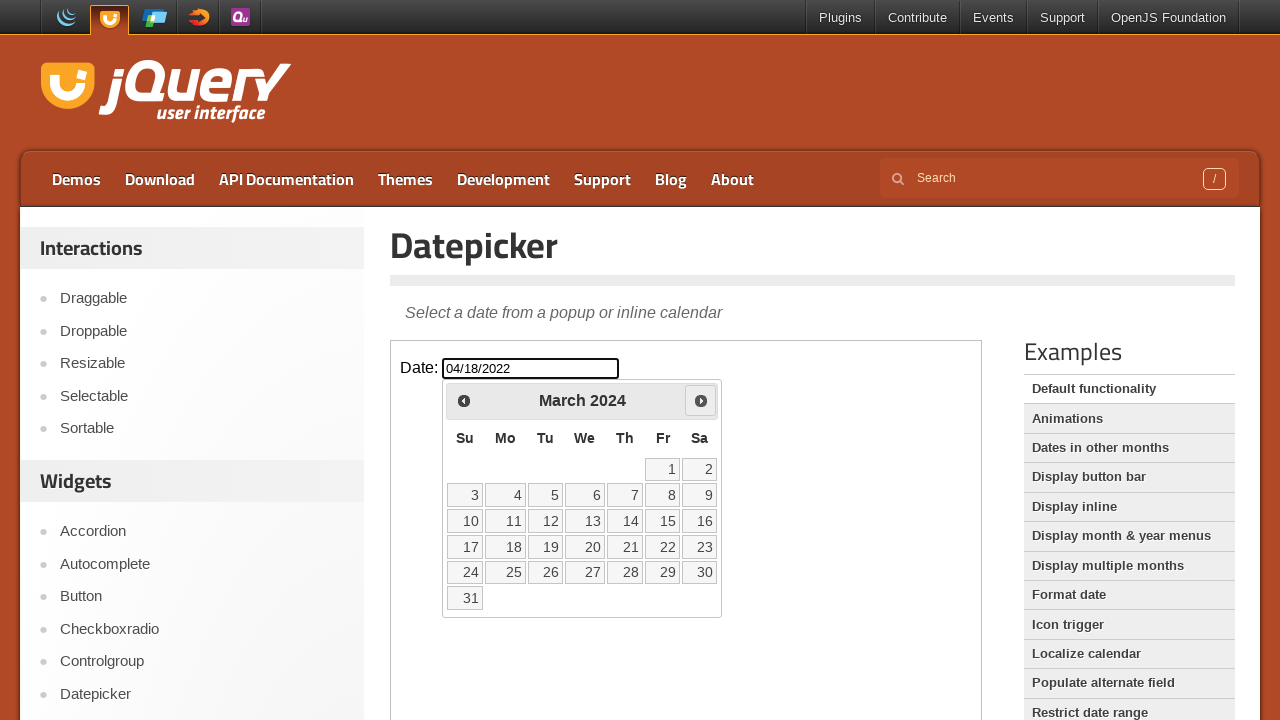

Clicked next month button (current: March 2024) at (701, 400) on iframe >> nth=0 >> internal:control=enter-frame >> span.ui-icon.ui-icon-circle-t
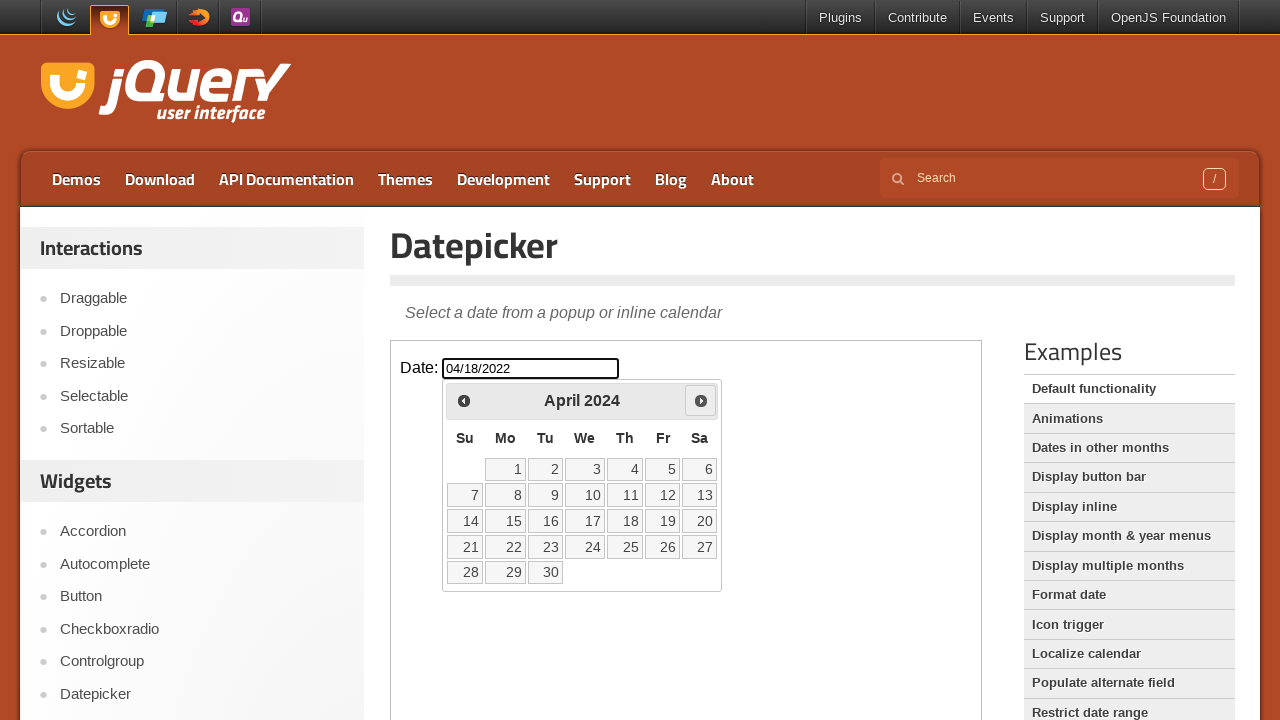

Clicked next month button (current: April 2024) at (701, 400) on iframe >> nth=0 >> internal:control=enter-frame >> span.ui-icon.ui-icon-circle-t
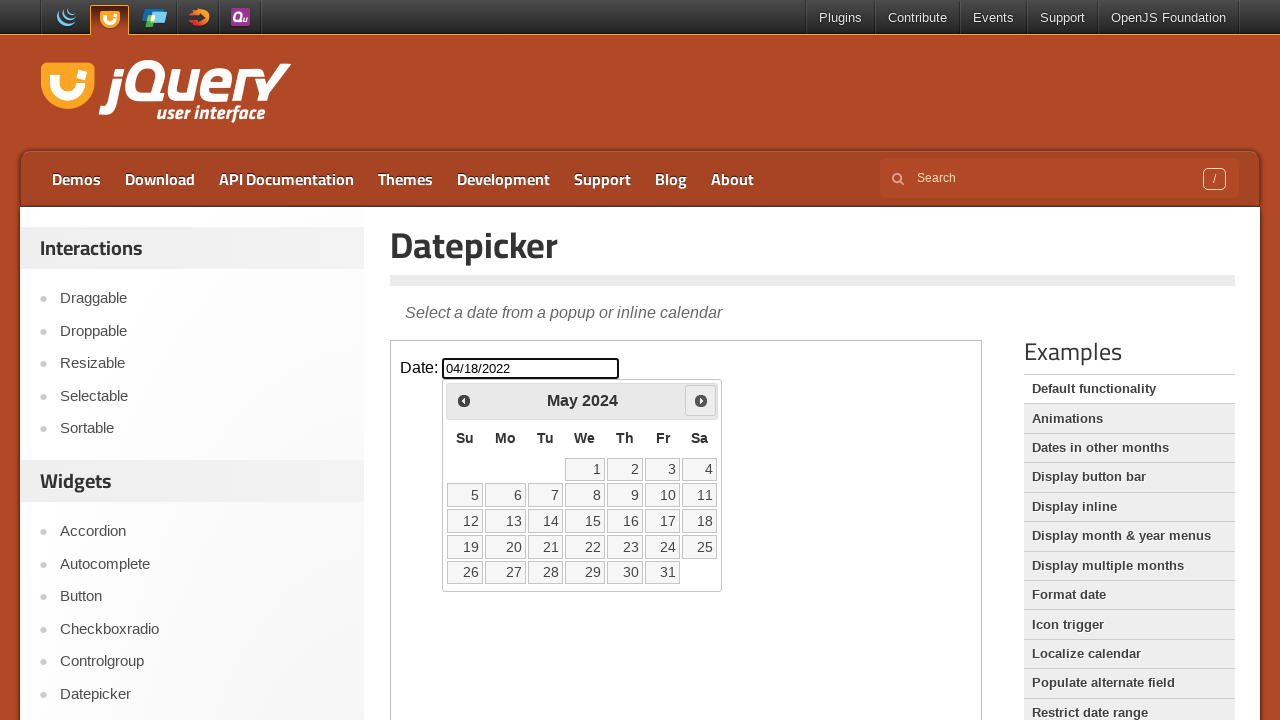

Clicked next month button (current: May 2024) at (701, 400) on iframe >> nth=0 >> internal:control=enter-frame >> span.ui-icon.ui-icon-circle-t
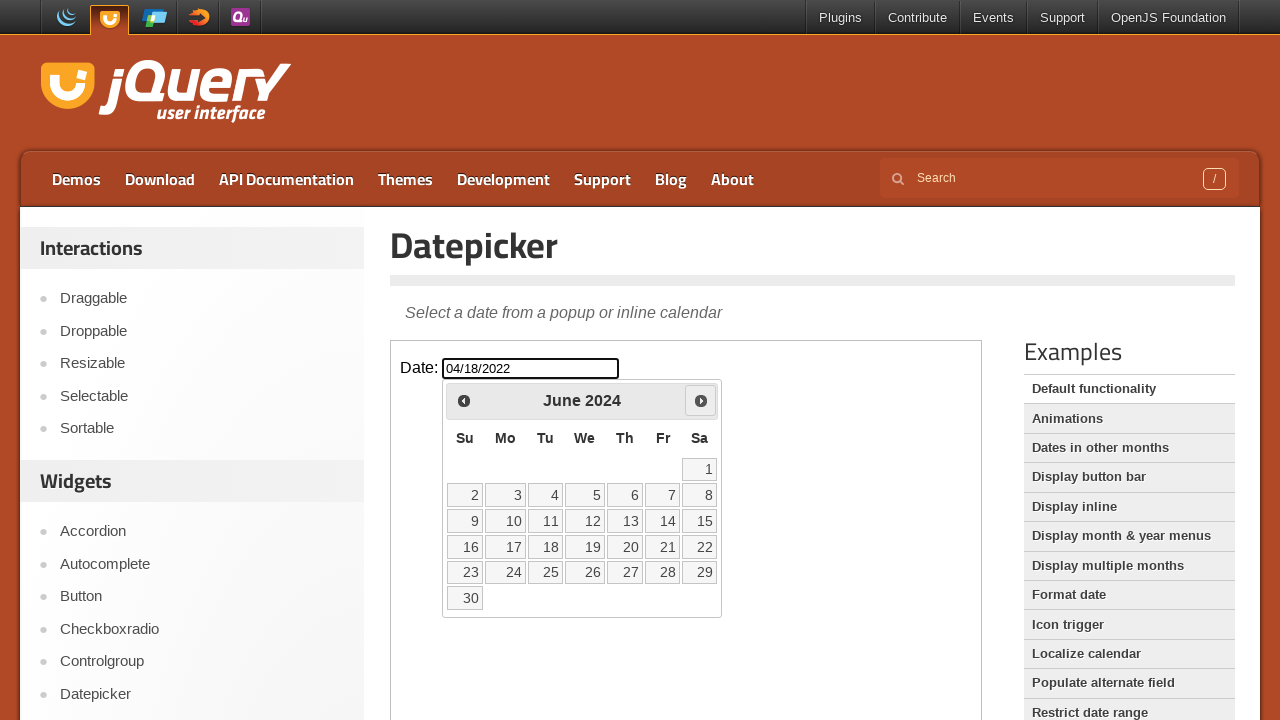

Clicked next month button (current: June 2024) at (701, 400) on iframe >> nth=0 >> internal:control=enter-frame >> span.ui-icon.ui-icon-circle-t
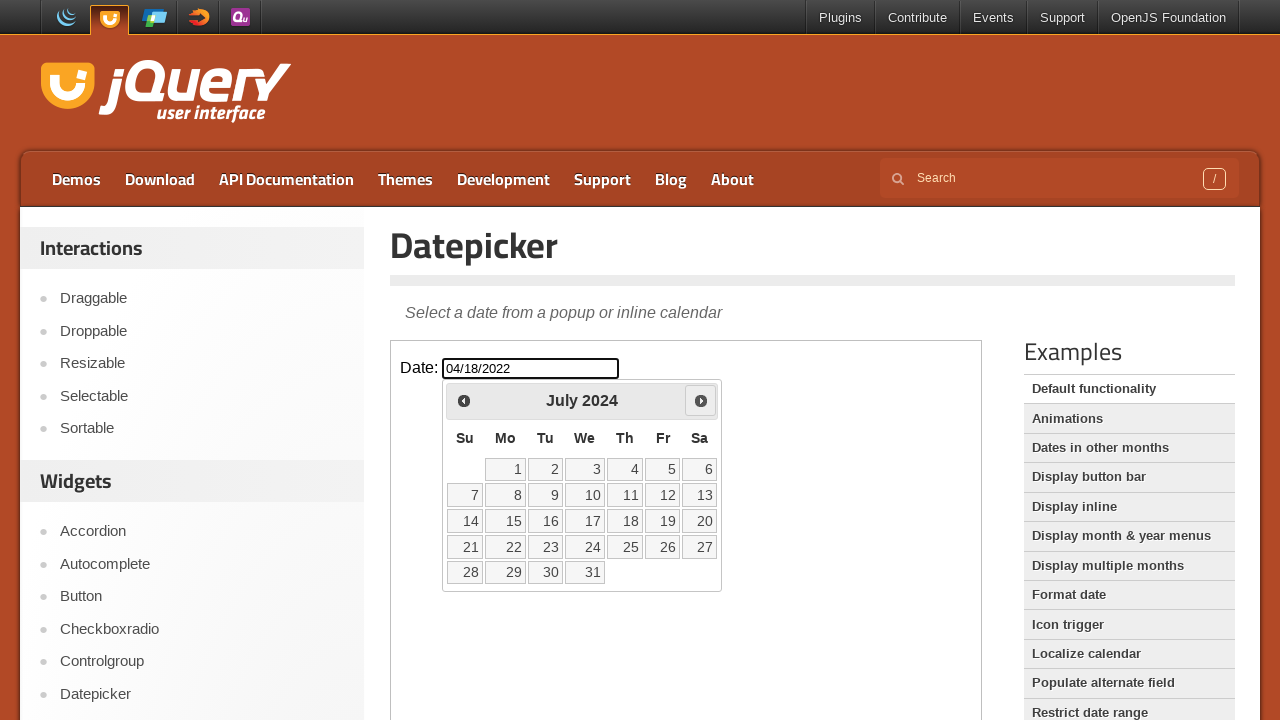

Clicked next month button (current: July 2024) at (701, 400) on iframe >> nth=0 >> internal:control=enter-frame >> span.ui-icon.ui-icon-circle-t
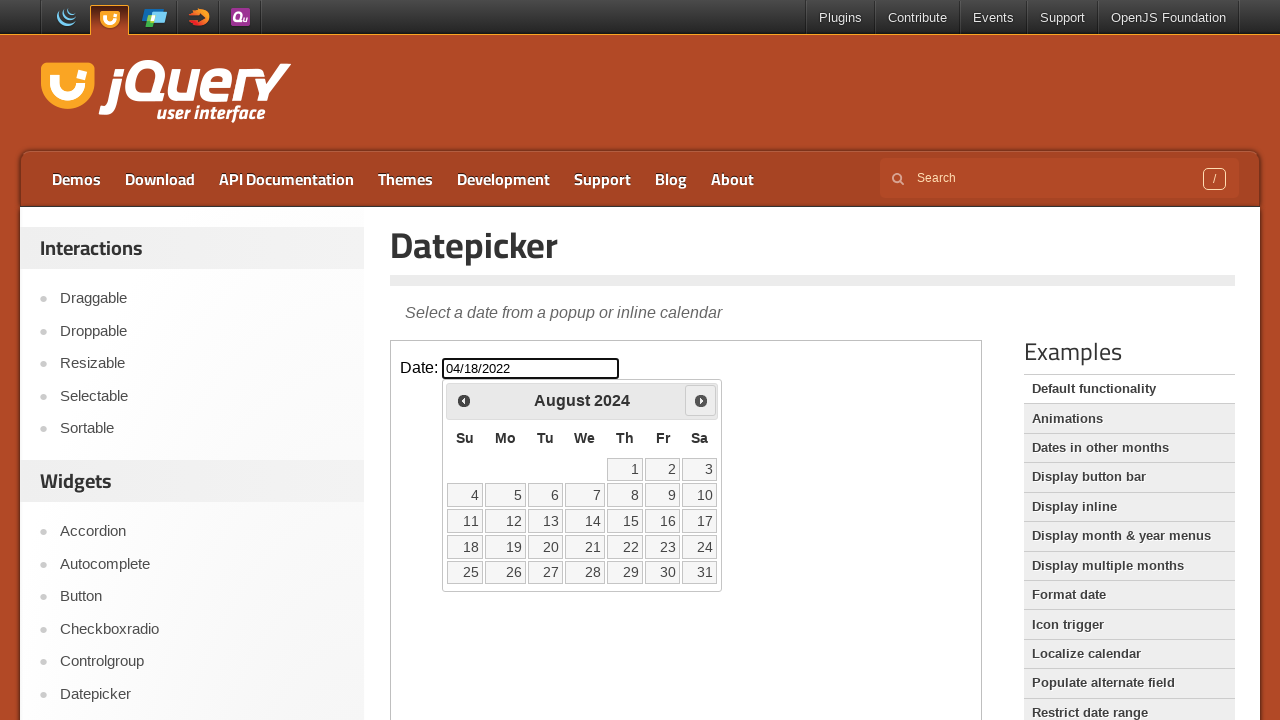

Clicked next month button (current: August 2024) at (701, 400) on iframe >> nth=0 >> internal:control=enter-frame >> span.ui-icon.ui-icon-circle-t
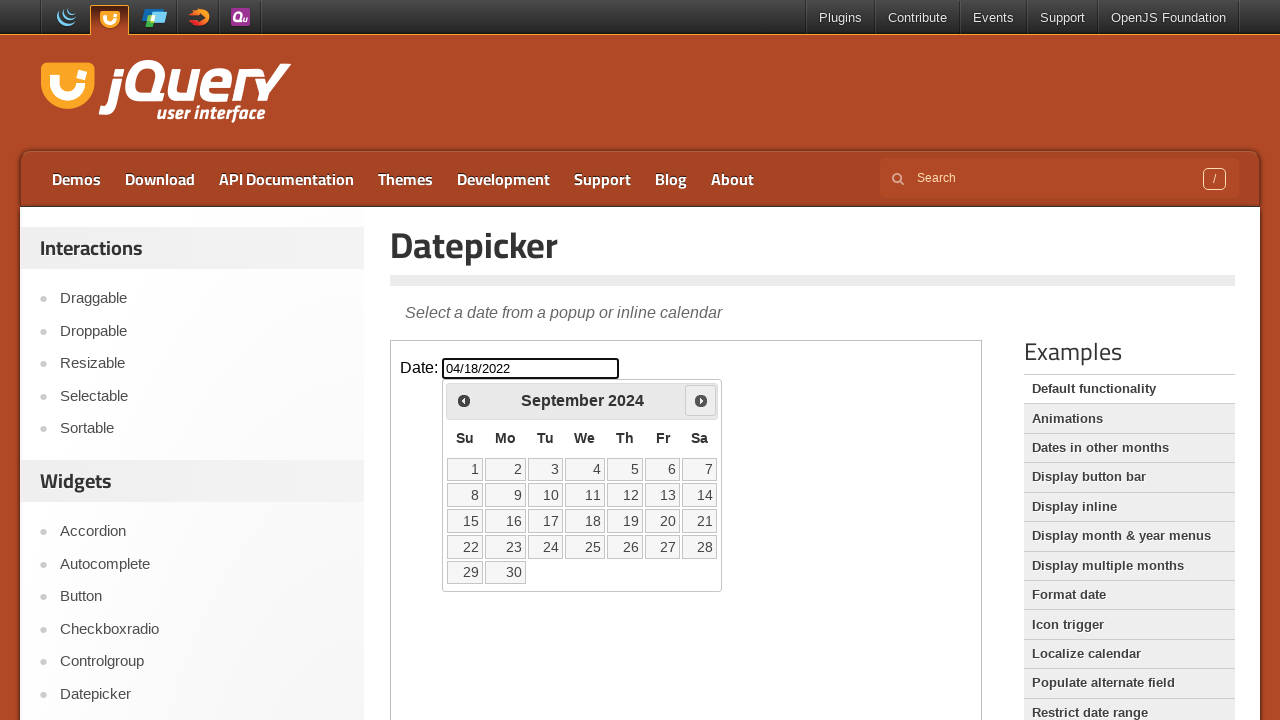

Clicked next month button (current: September 2024) at (701, 400) on iframe >> nth=0 >> internal:control=enter-frame >> span.ui-icon.ui-icon-circle-t
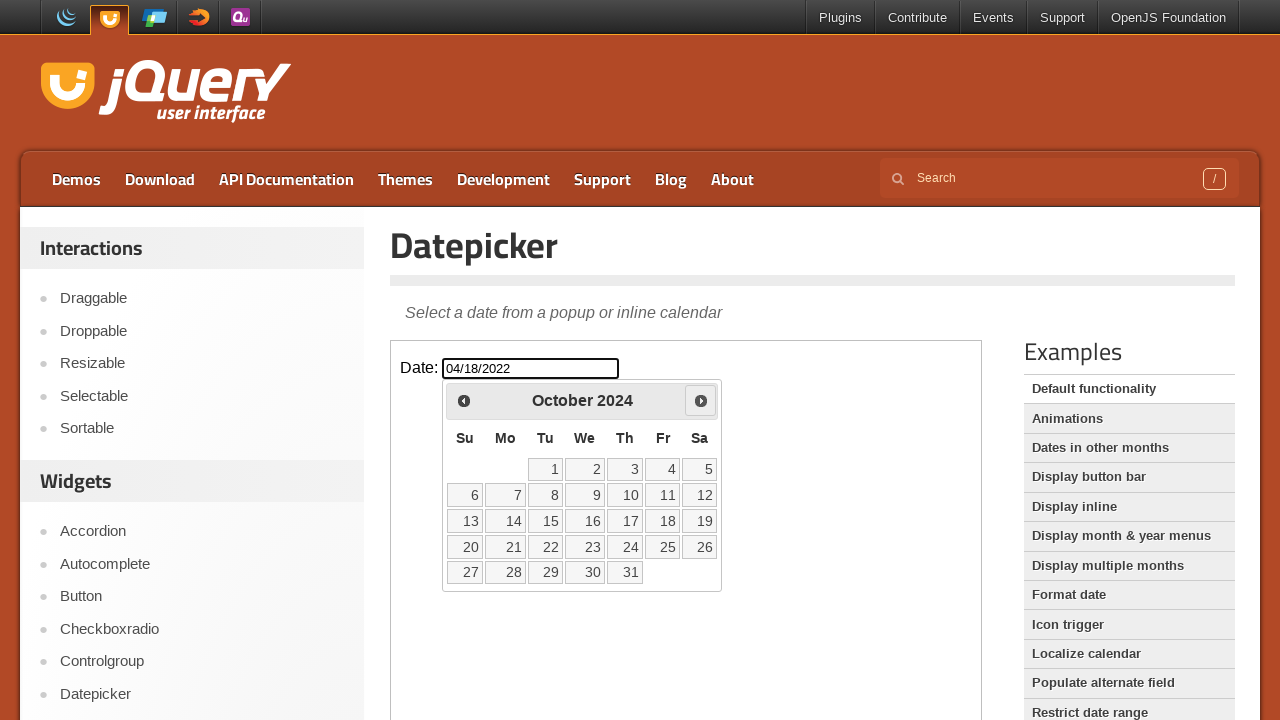

Clicked next month button (current: October 2024) at (701, 400) on iframe >> nth=0 >> internal:control=enter-frame >> span.ui-icon.ui-icon-circle-t
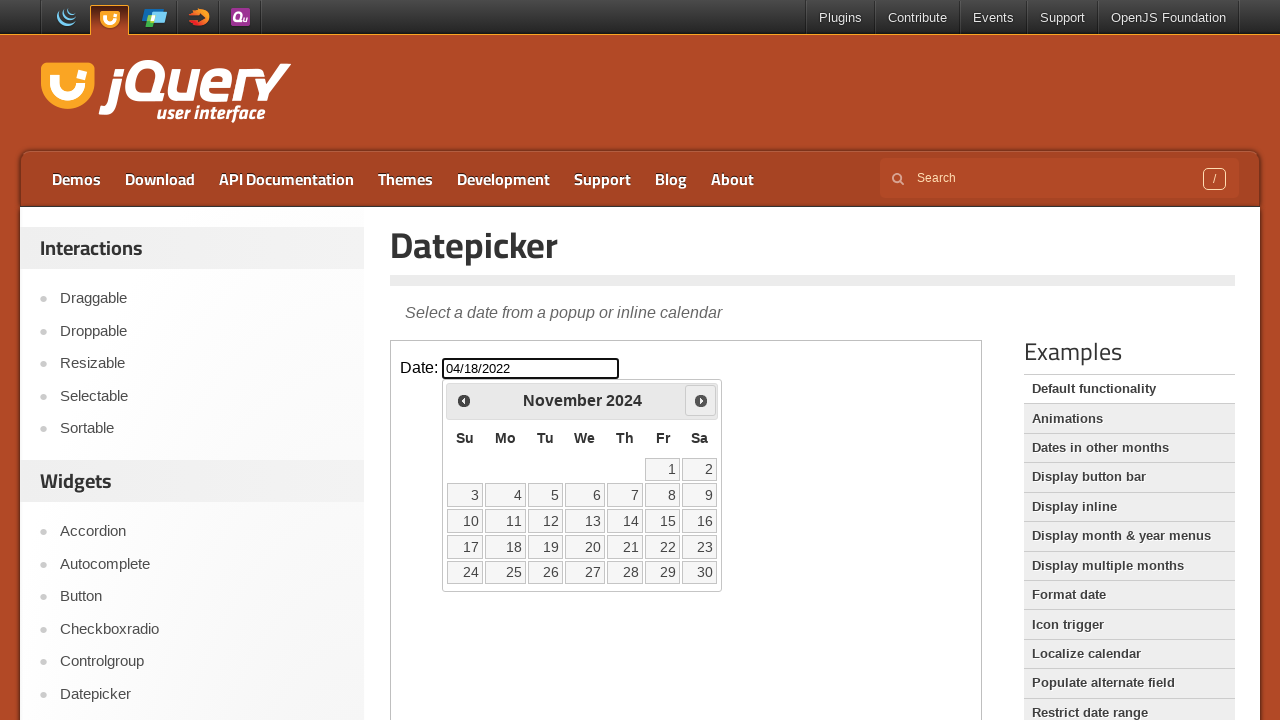

Clicked next month button (current: November 2024) at (701, 400) on iframe >> nth=0 >> internal:control=enter-frame >> span.ui-icon.ui-icon-circle-t
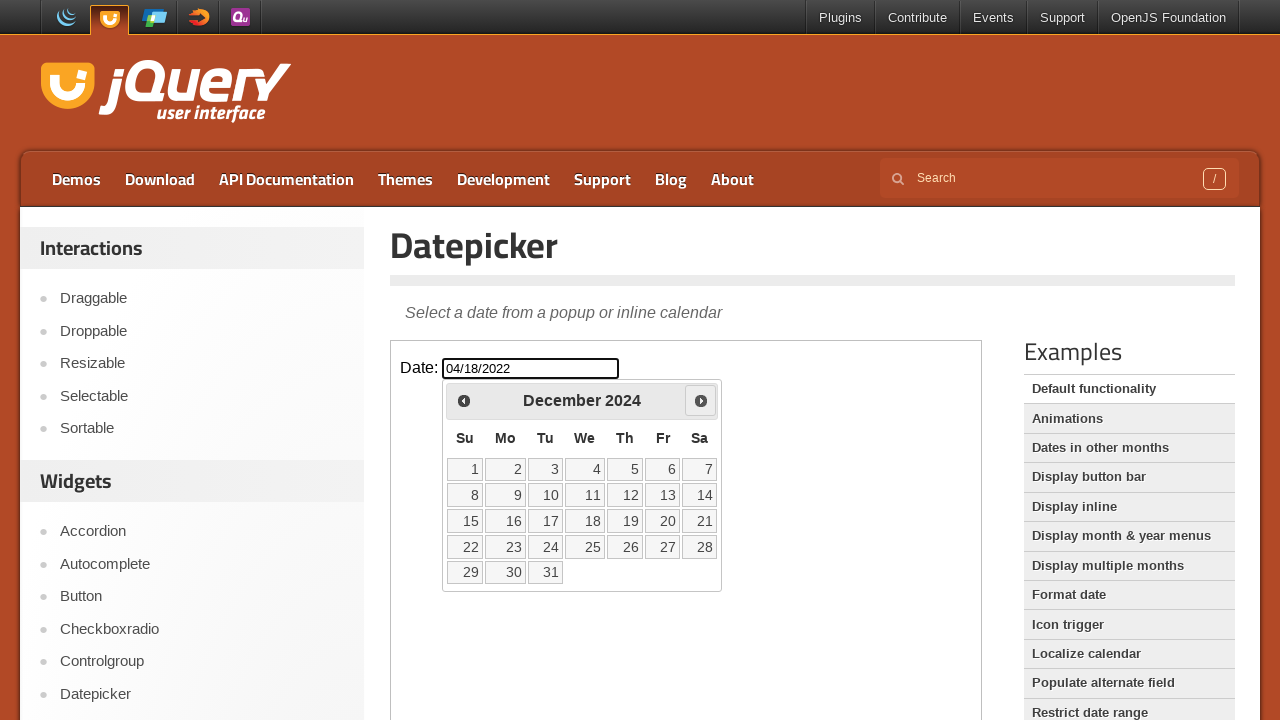

Clicked next month button (current: December 2024) at (701, 400) on iframe >> nth=0 >> internal:control=enter-frame >> span.ui-icon.ui-icon-circle-t
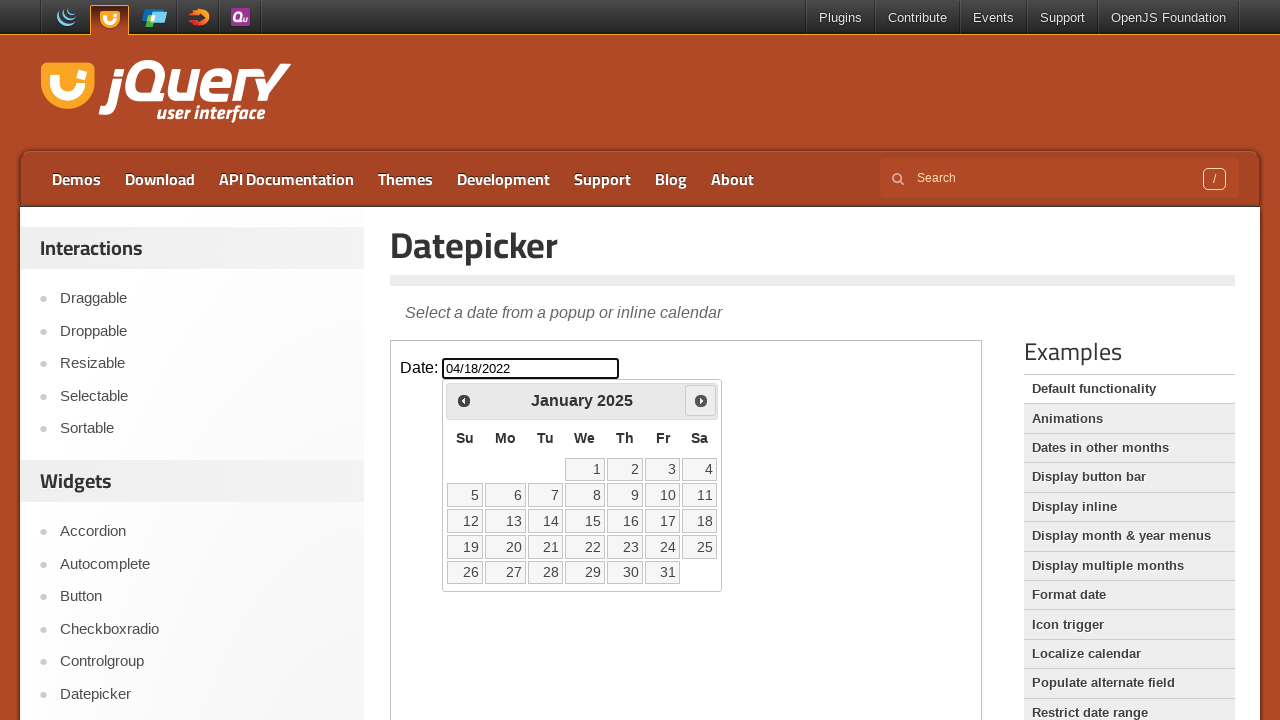

Clicked next month button (current: January 2025) at (701, 400) on iframe >> nth=0 >> internal:control=enter-frame >> span.ui-icon.ui-icon-circle-t
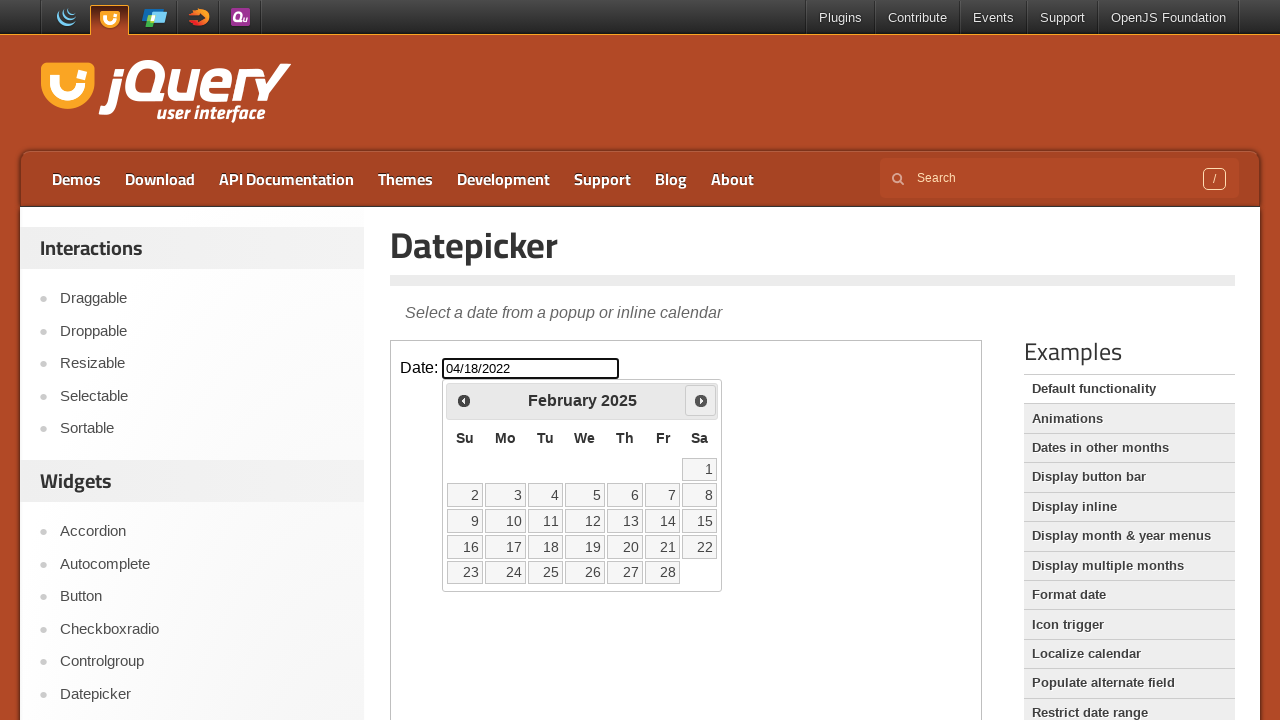

Clicked next month button (current: February 2025) at (701, 400) on iframe >> nth=0 >> internal:control=enter-frame >> span.ui-icon.ui-icon-circle-t
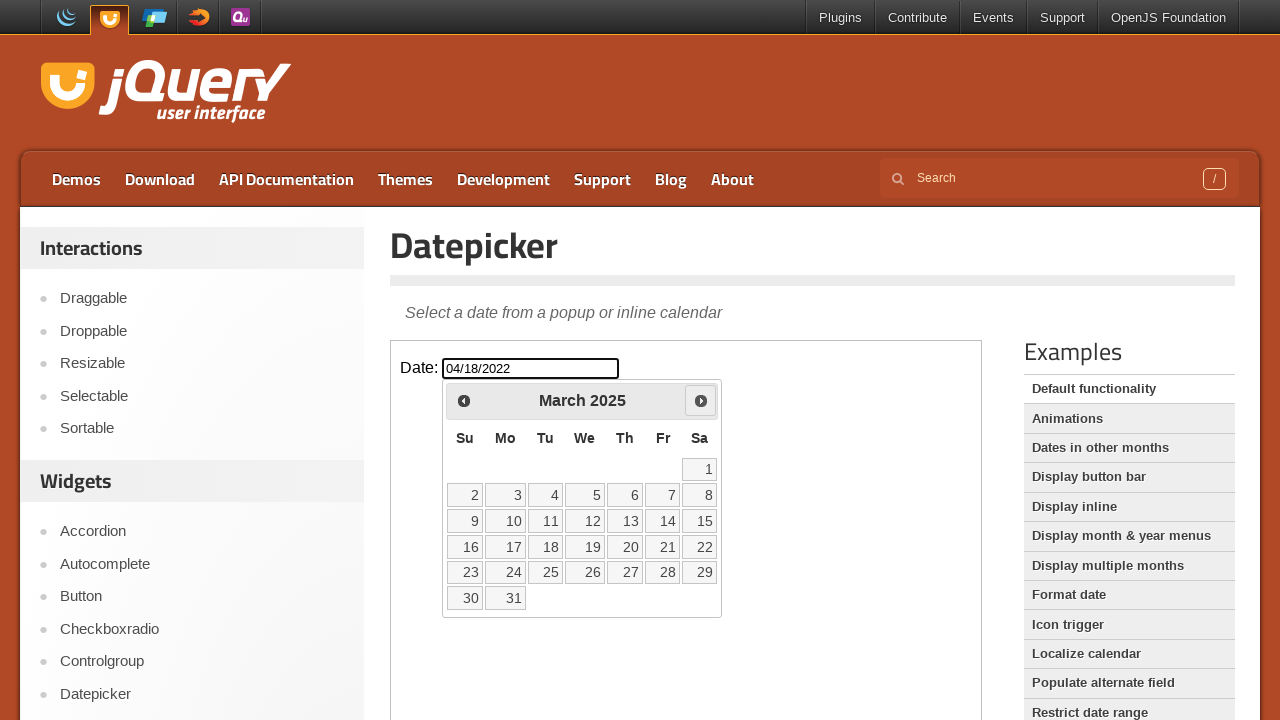

Clicked next month button (current: March 2025) at (701, 400) on iframe >> nth=0 >> internal:control=enter-frame >> span.ui-icon.ui-icon-circle-t
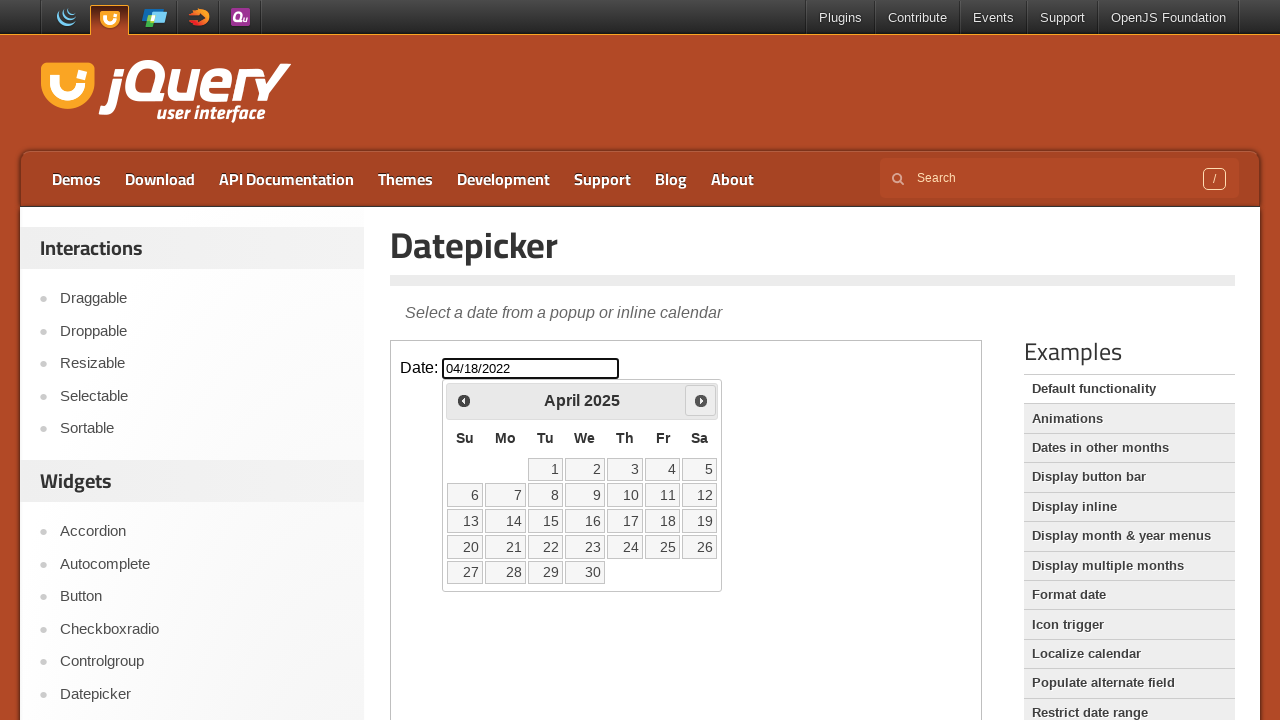

Navigated to April 2025 in calendar
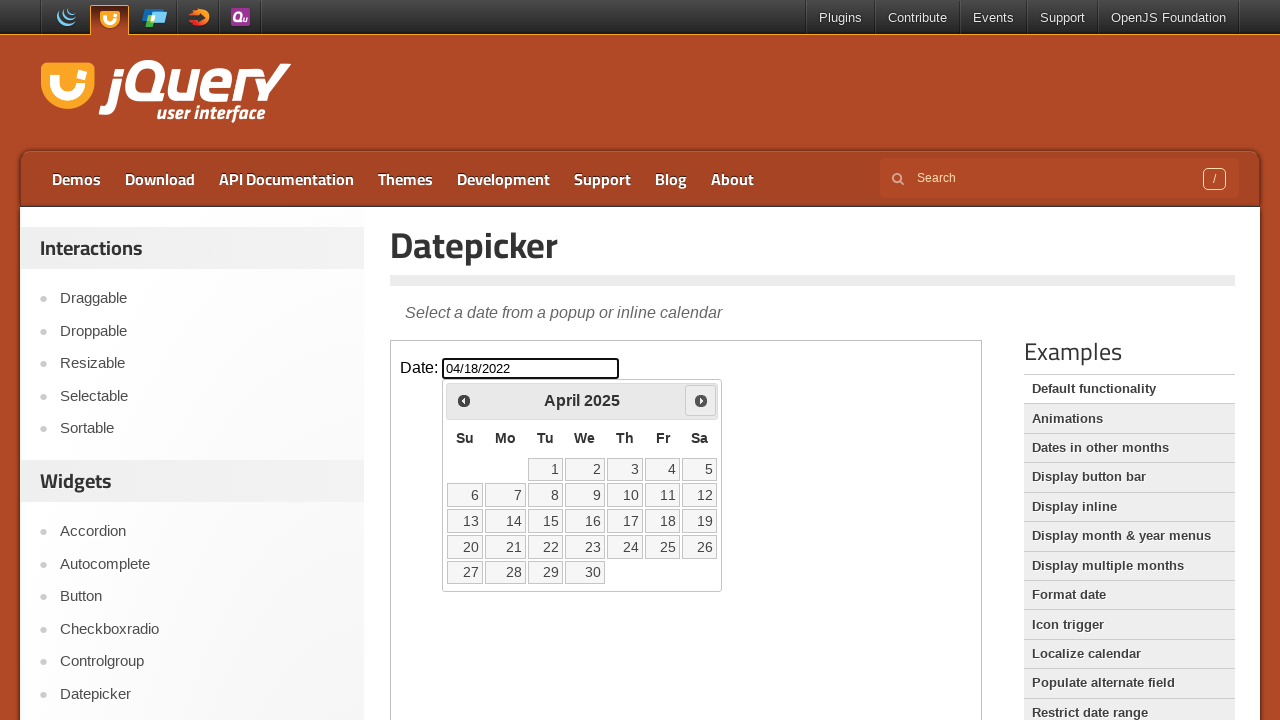

Selected April 18, 2025 from calendar at (663, 521) on iframe >> nth=0 >> internal:control=enter-frame >> .ui-datepicker-calendar tbody
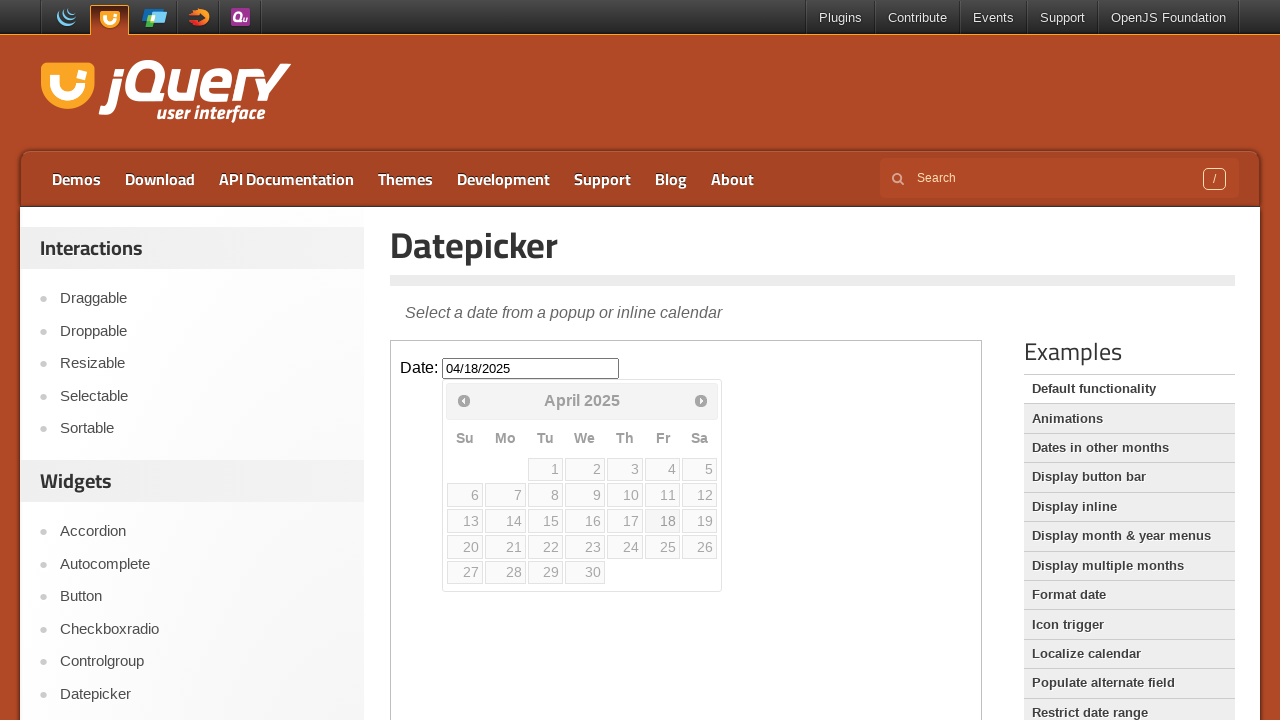

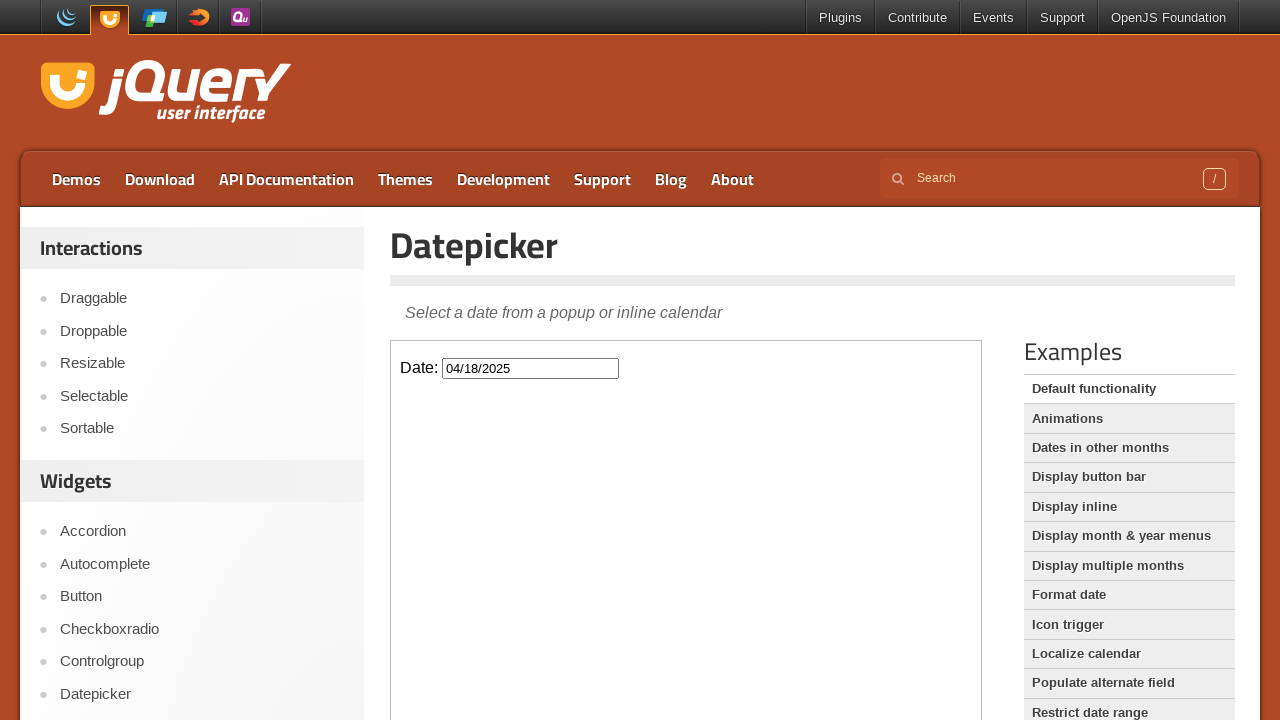